Tests filling a large form by entering the same value into all input fields and then clicking the submit button

Starting URL: http://suninjuly.github.io/huge_form.html

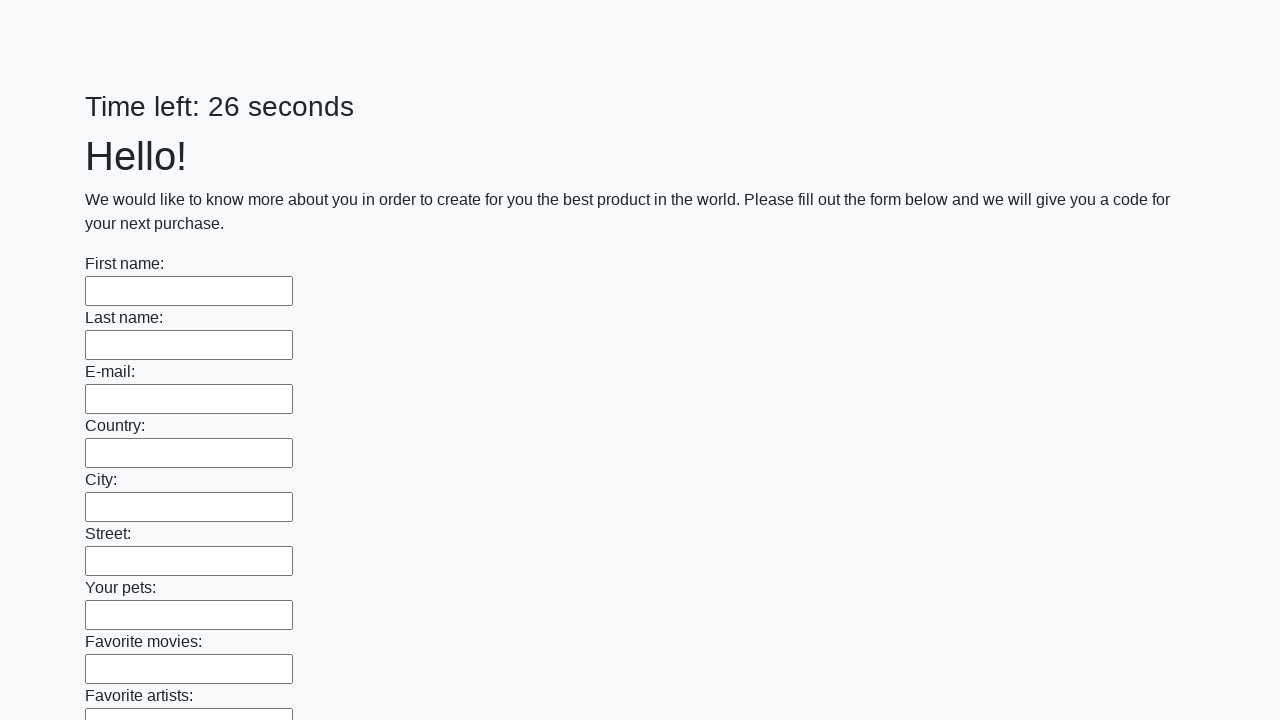

Navigated to huge form page
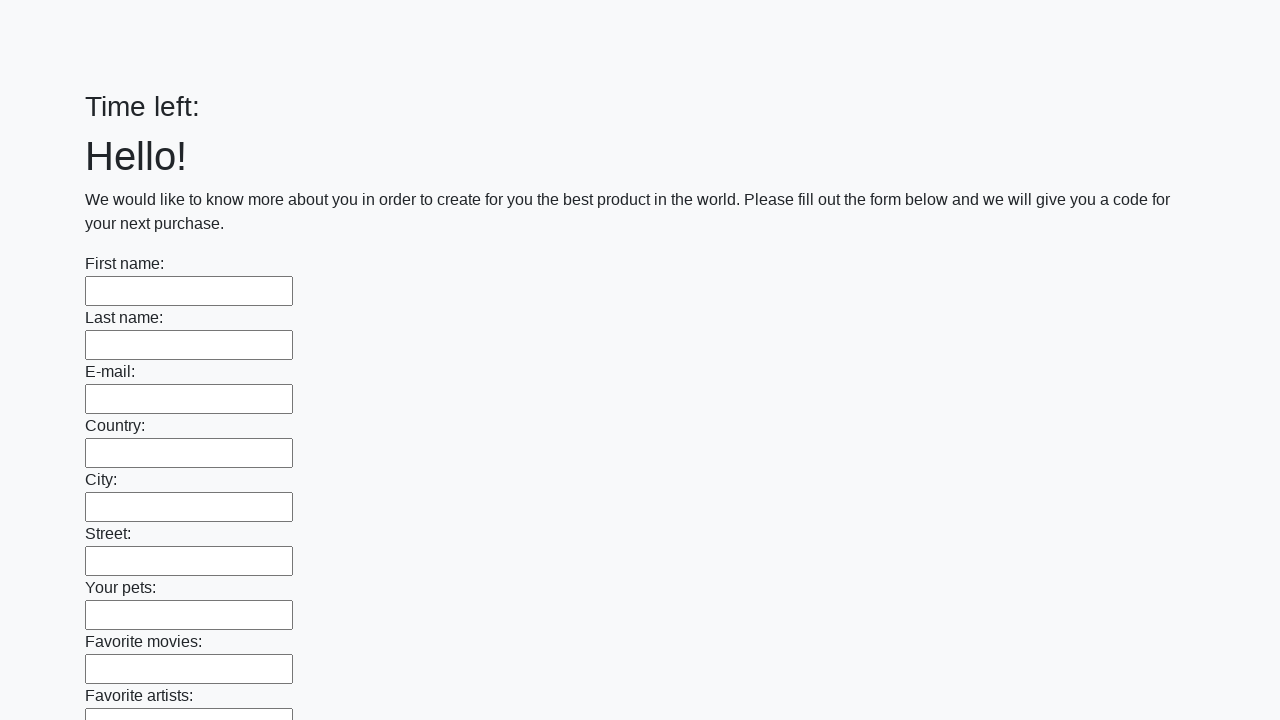

Filled an input field with 'answer' on input >> nth=0
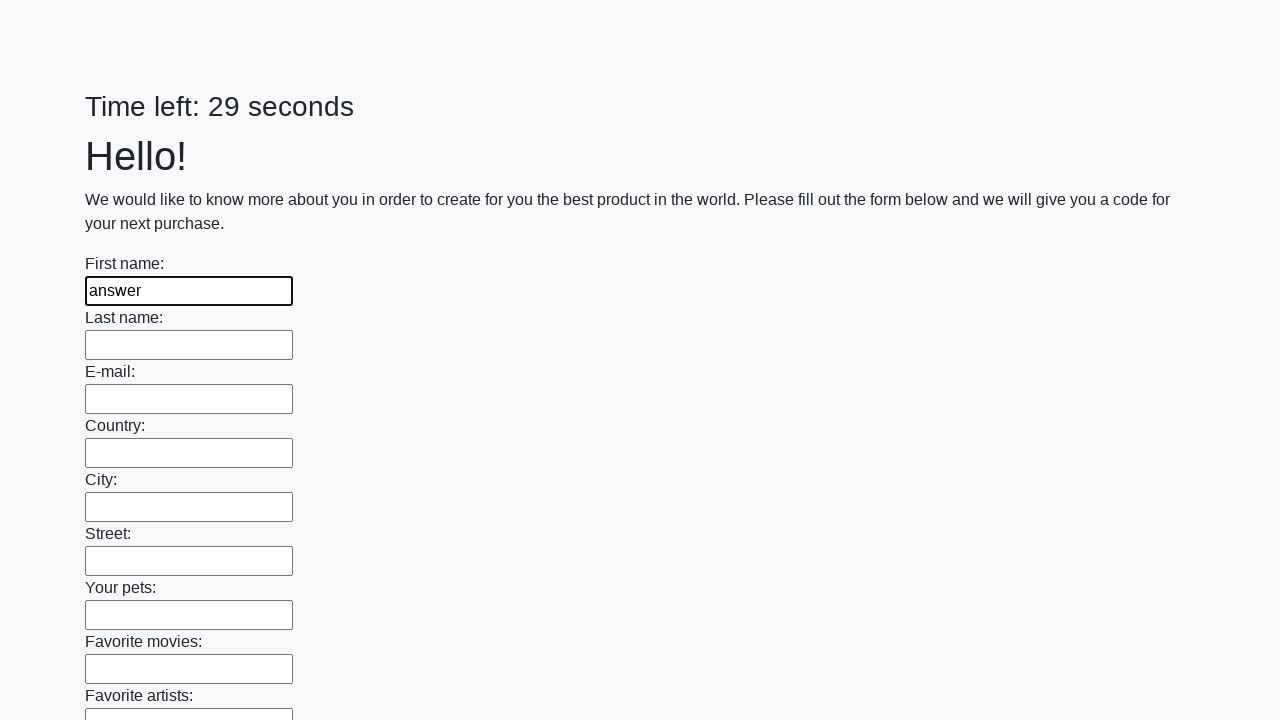

Filled an input field with 'answer' on input >> nth=1
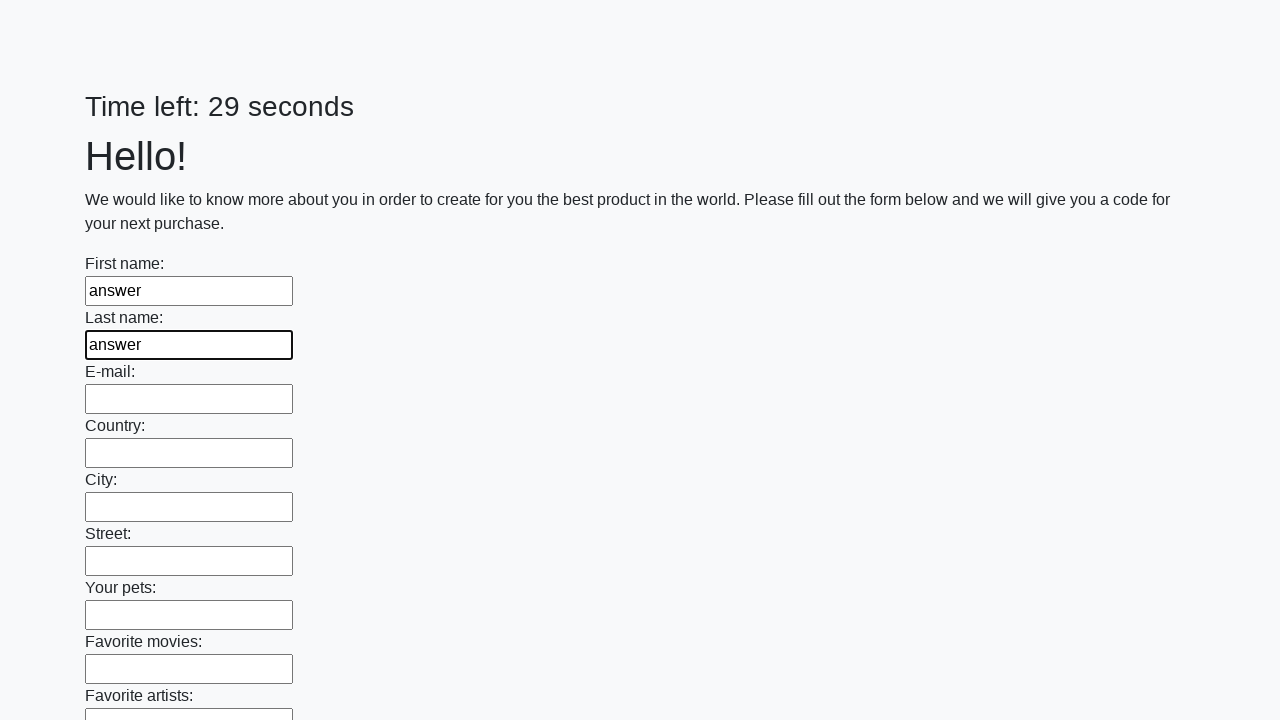

Filled an input field with 'answer' on input >> nth=2
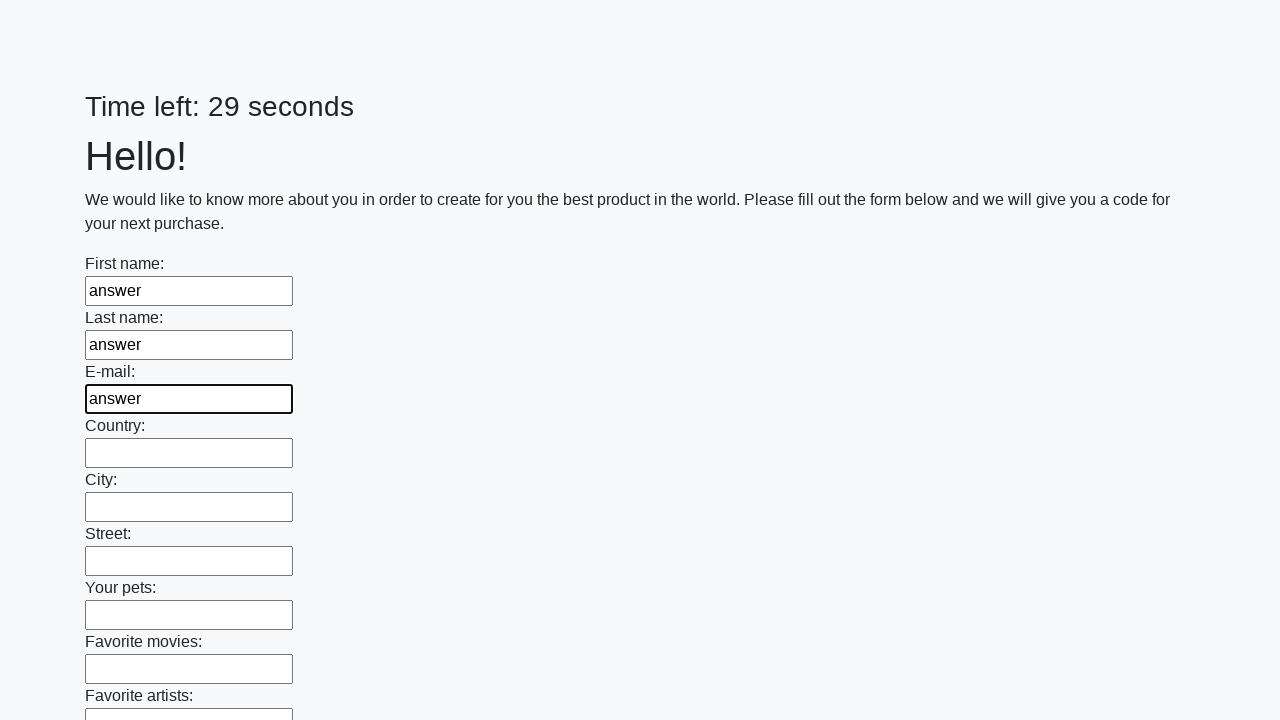

Filled an input field with 'answer' on input >> nth=3
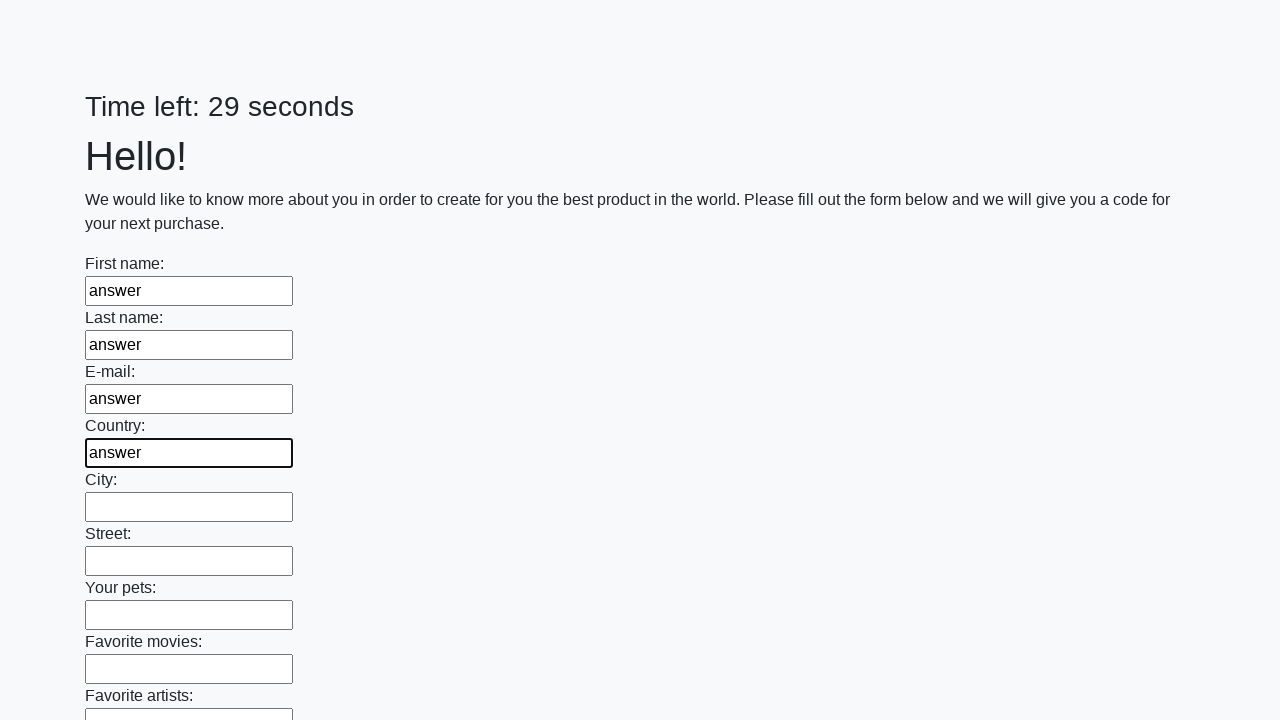

Filled an input field with 'answer' on input >> nth=4
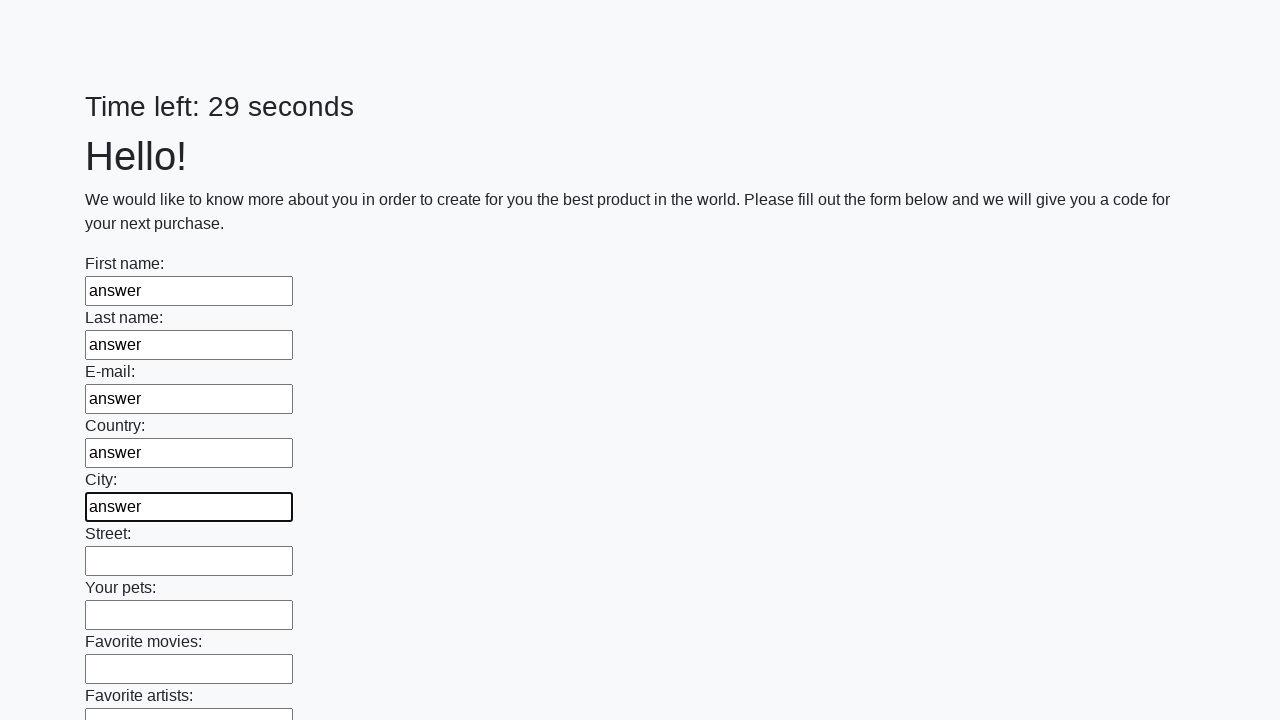

Filled an input field with 'answer' on input >> nth=5
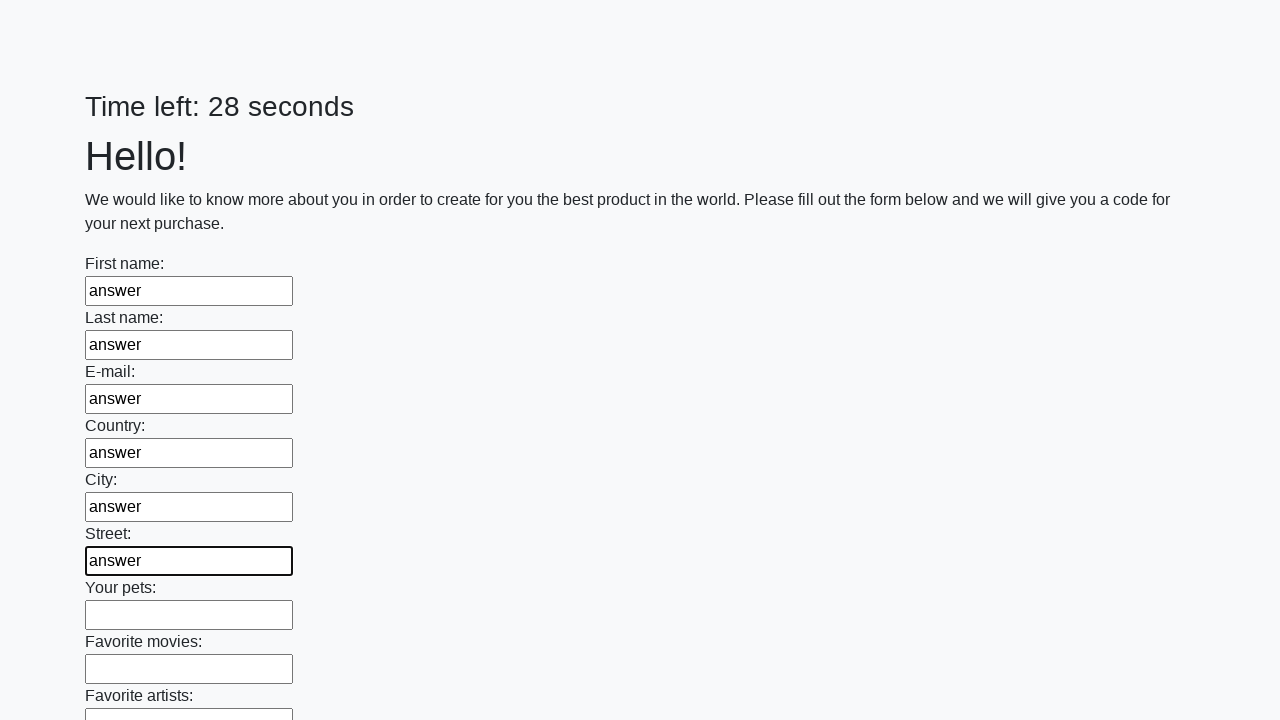

Filled an input field with 'answer' on input >> nth=6
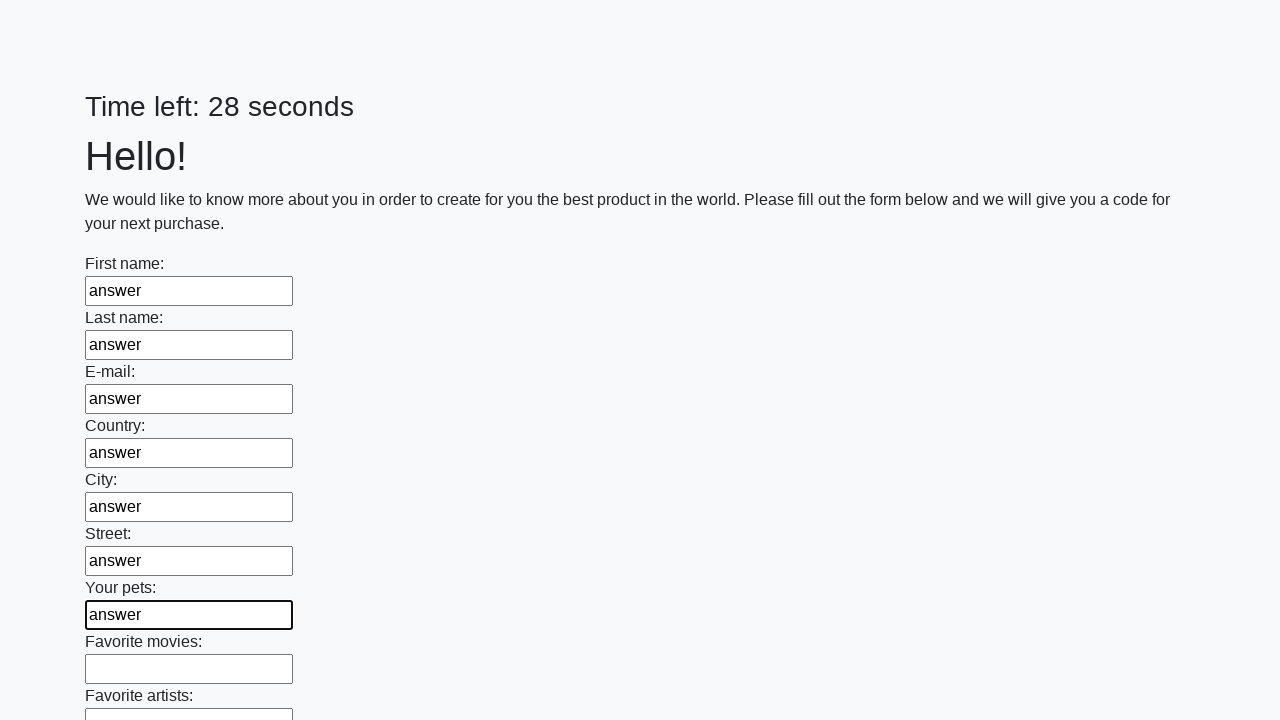

Filled an input field with 'answer' on input >> nth=7
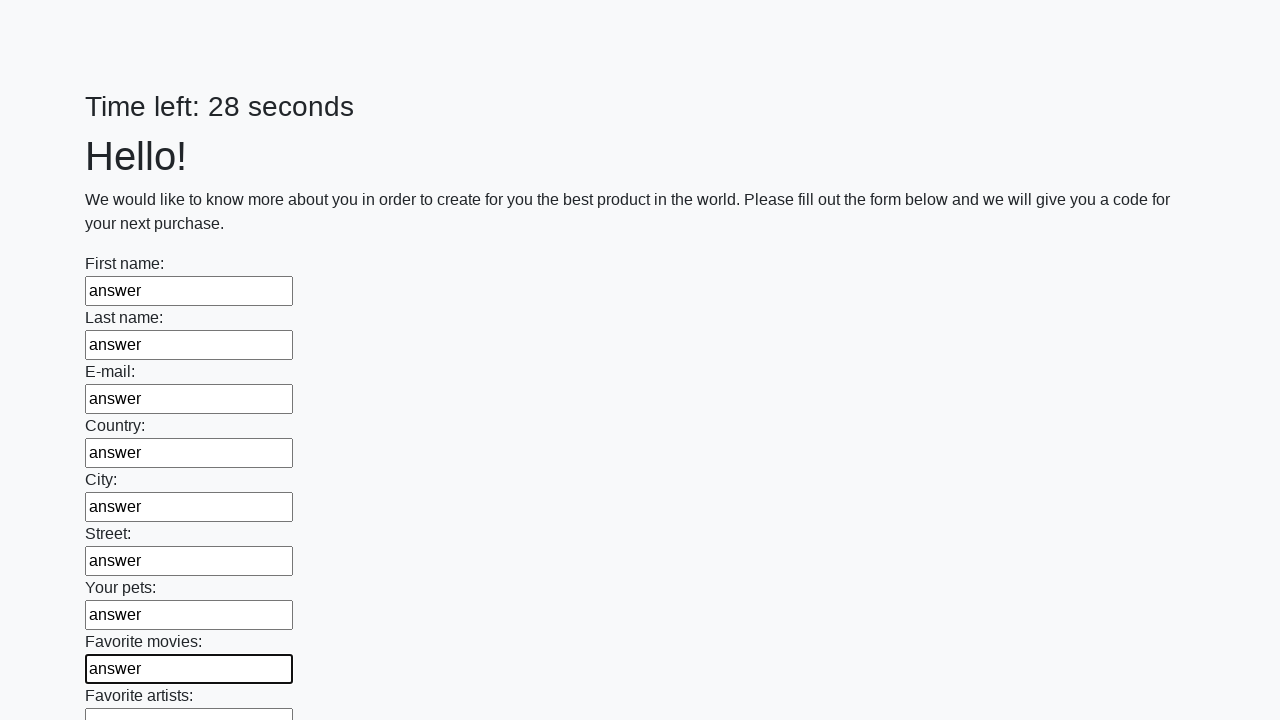

Filled an input field with 'answer' on input >> nth=8
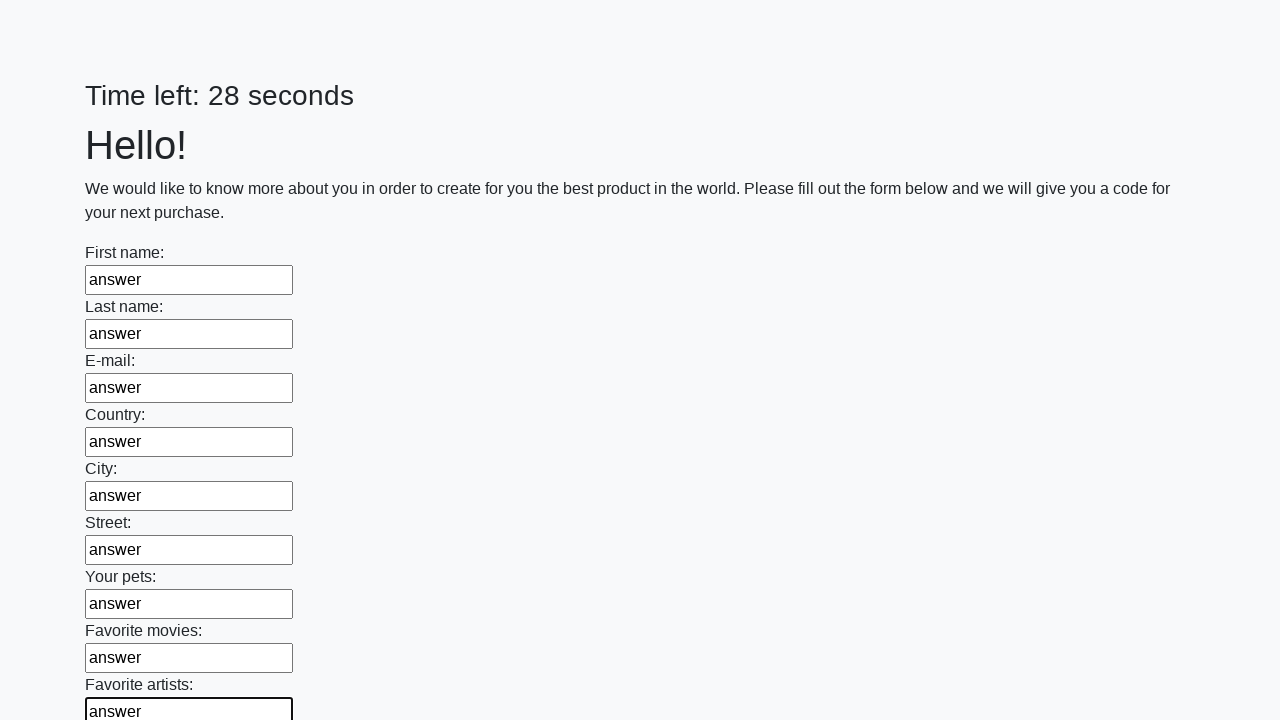

Filled an input field with 'answer' on input >> nth=9
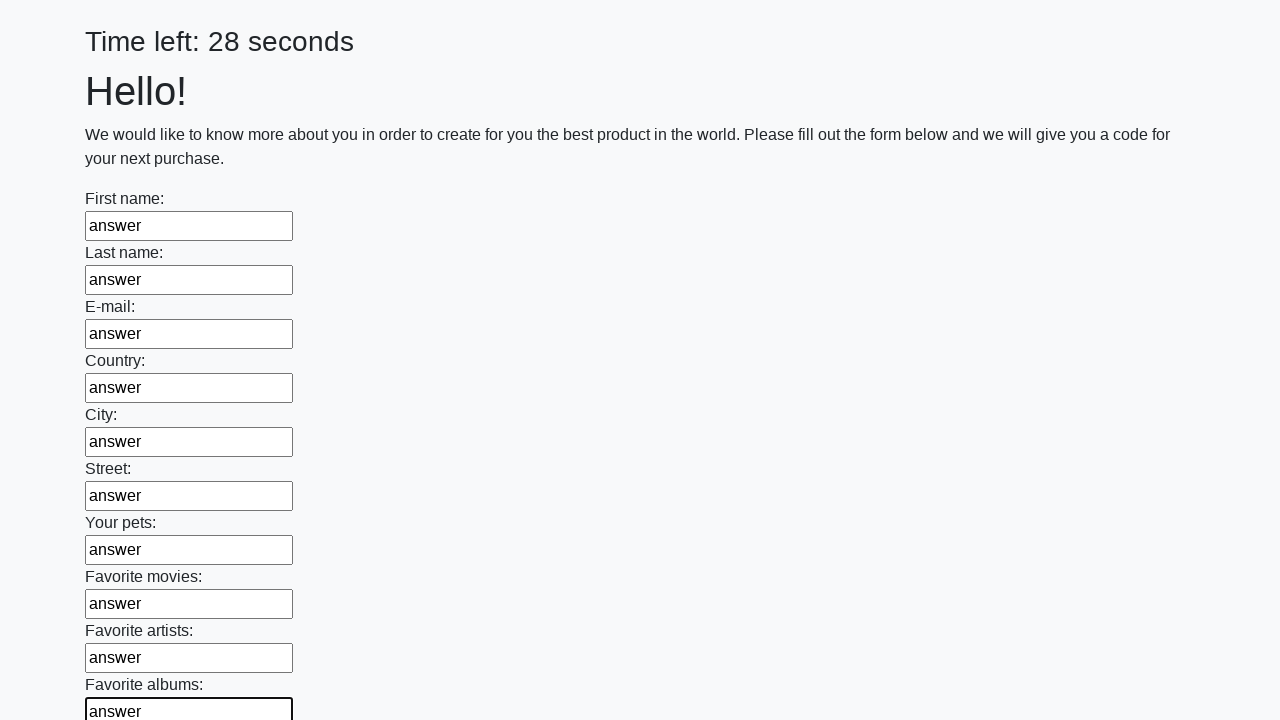

Filled an input field with 'answer' on input >> nth=10
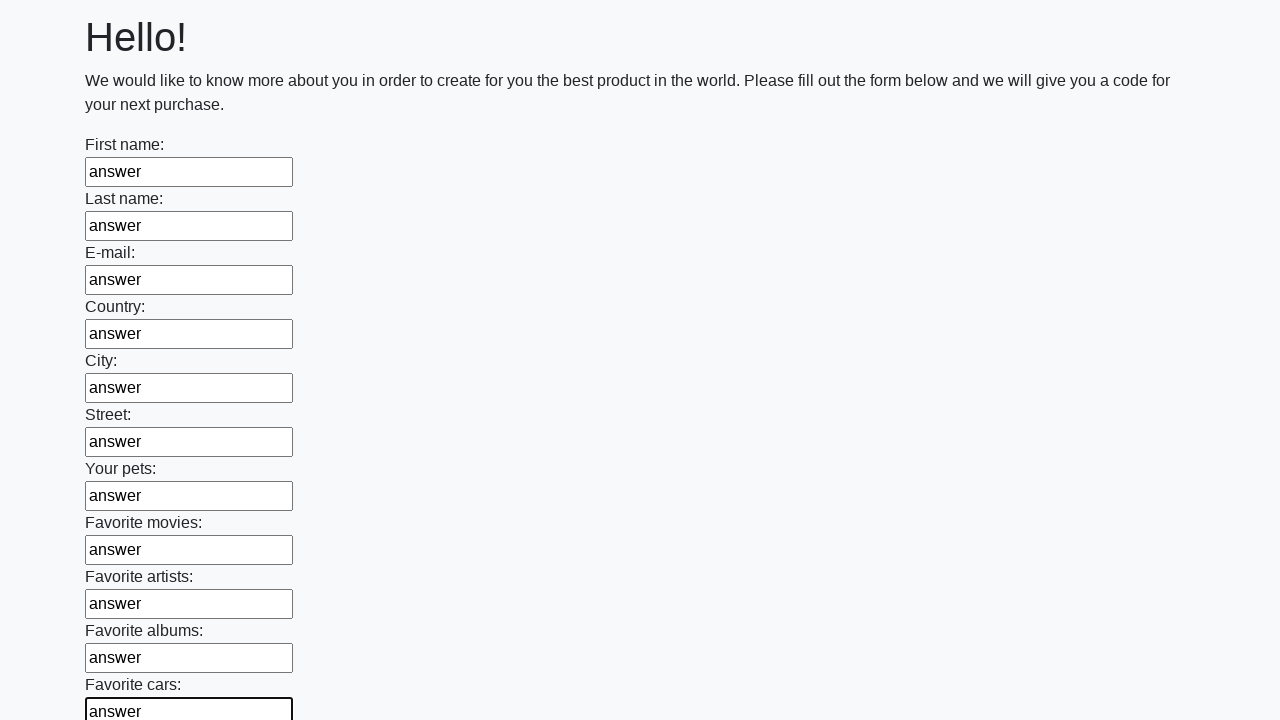

Filled an input field with 'answer' on input >> nth=11
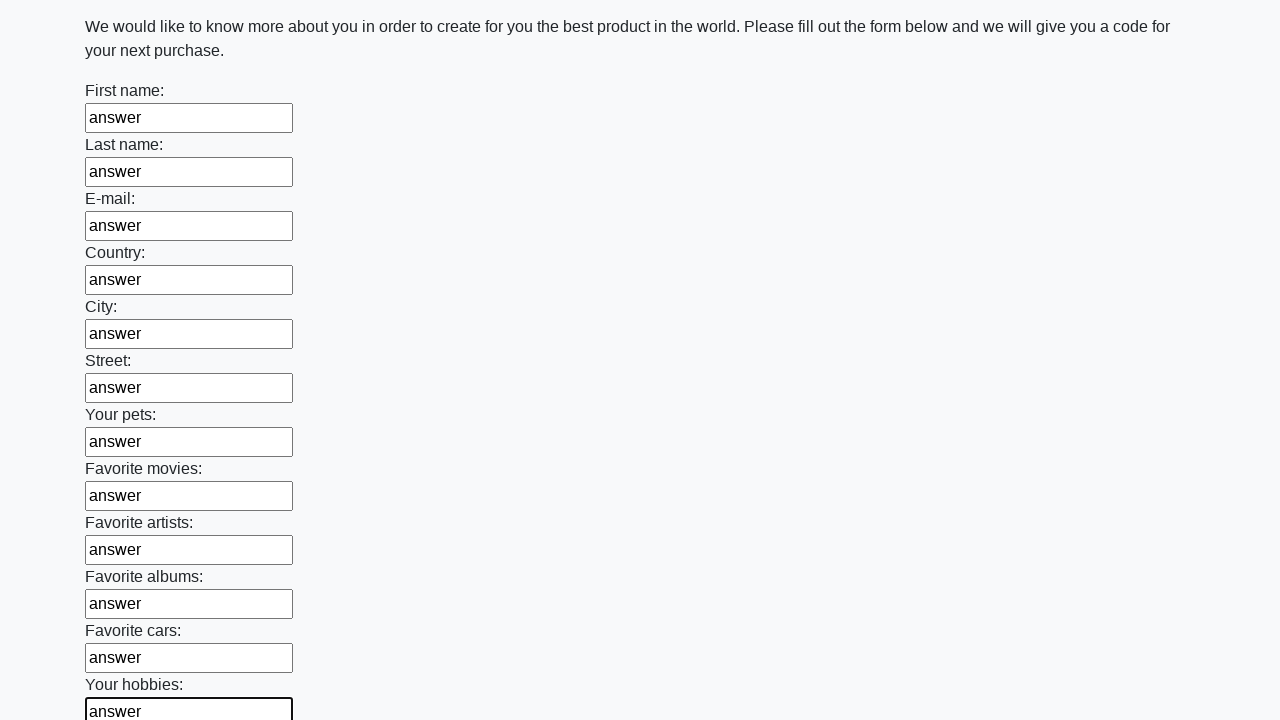

Filled an input field with 'answer' on input >> nth=12
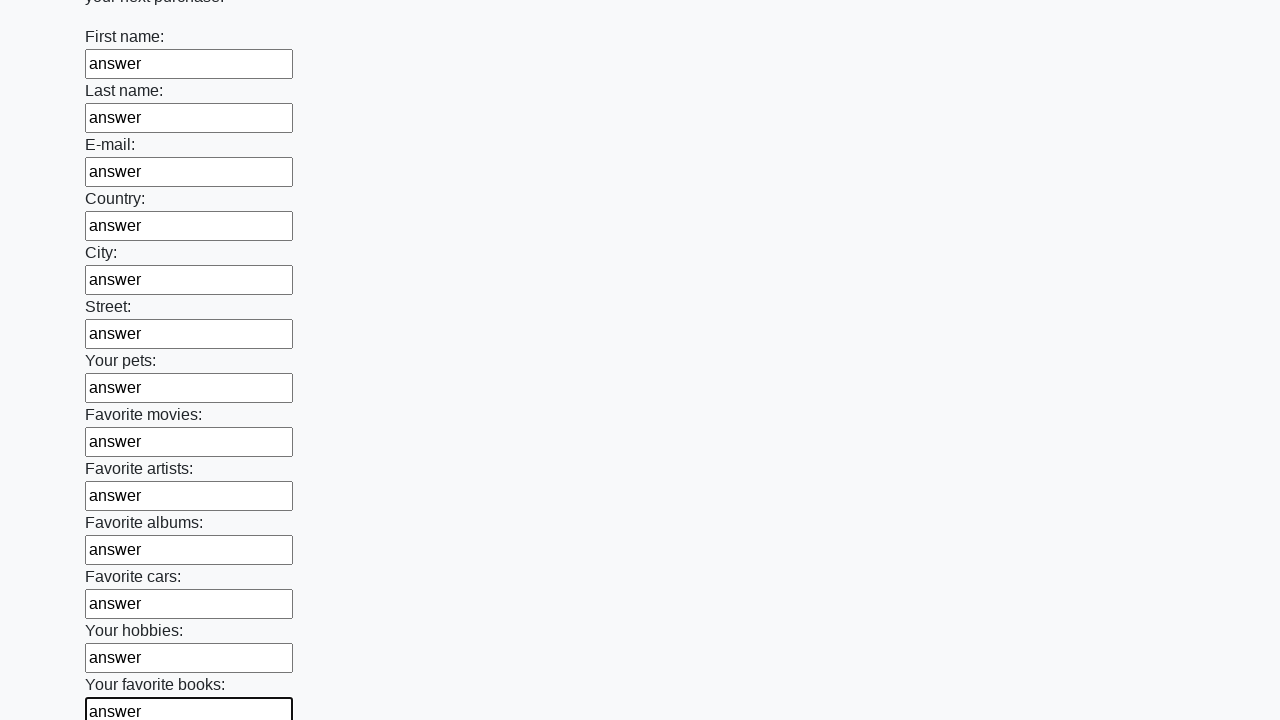

Filled an input field with 'answer' on input >> nth=13
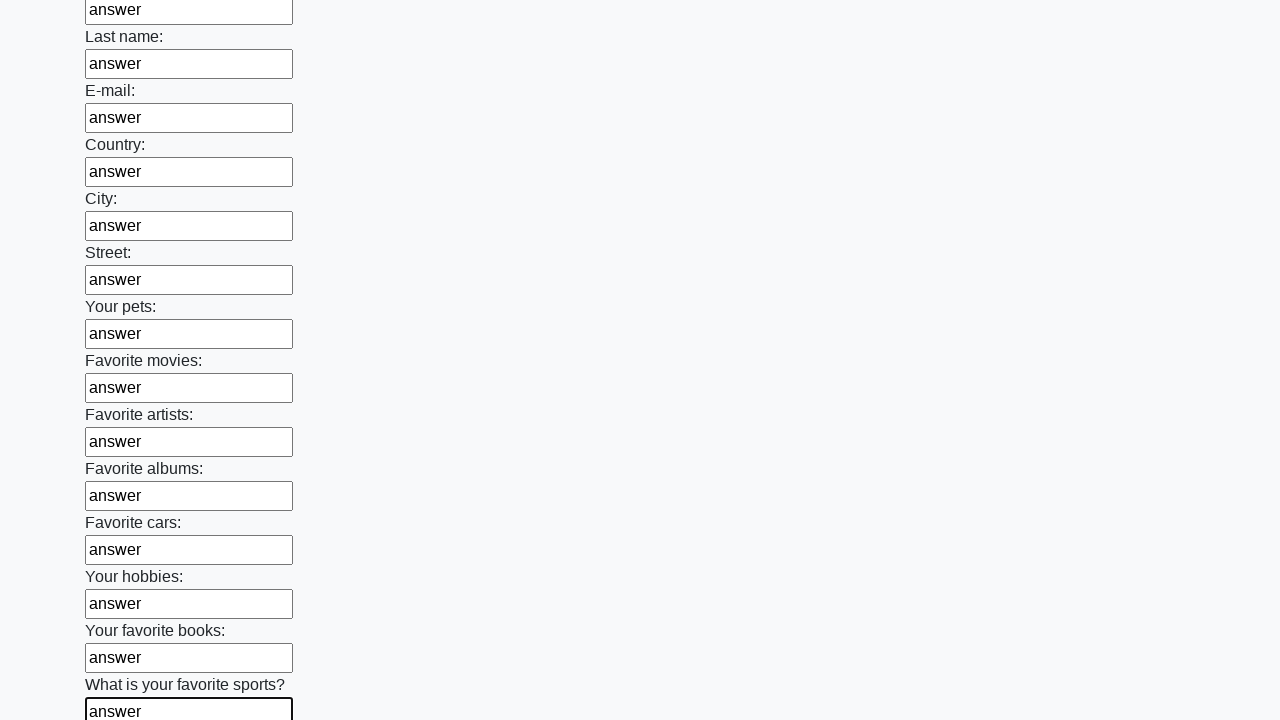

Filled an input field with 'answer' on input >> nth=14
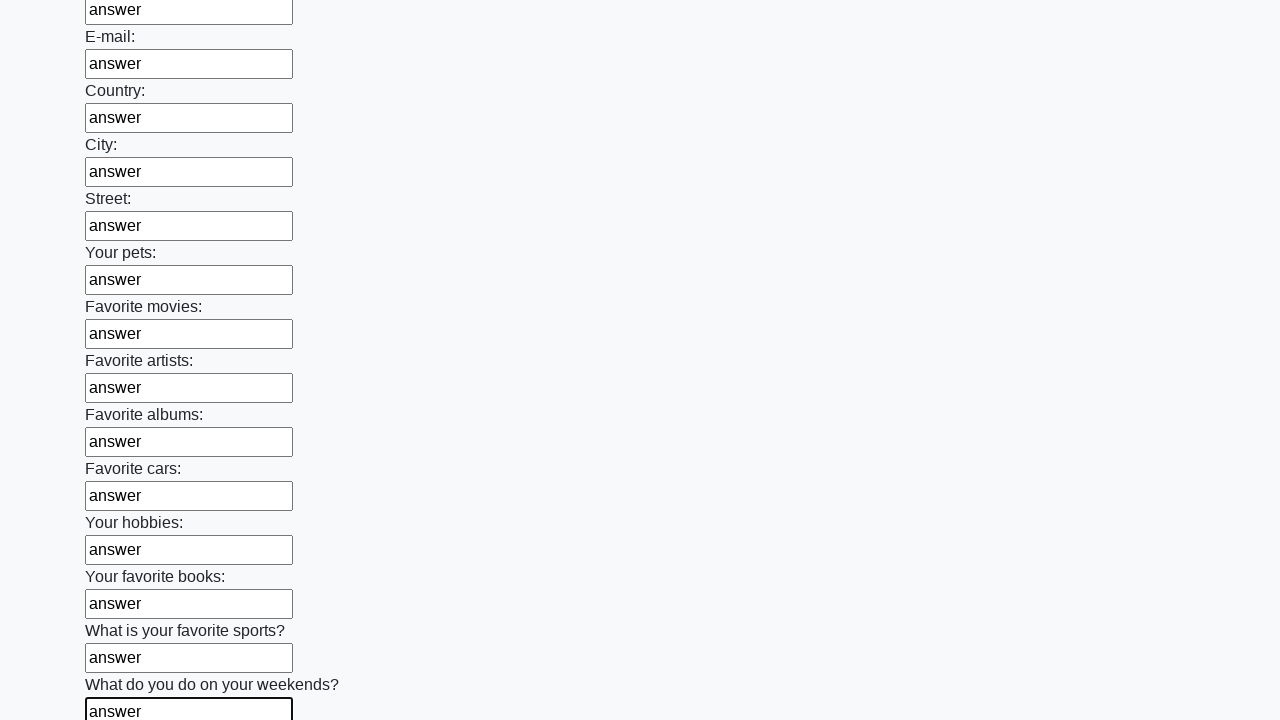

Filled an input field with 'answer' on input >> nth=15
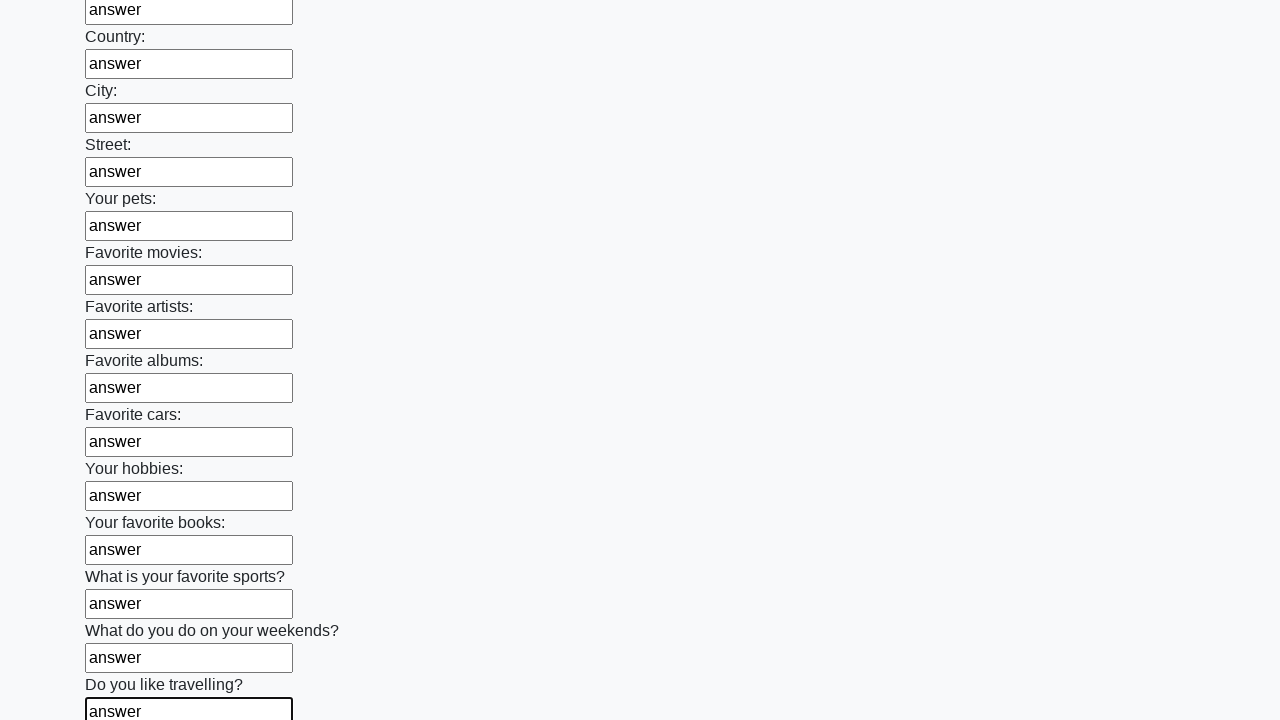

Filled an input field with 'answer' on input >> nth=16
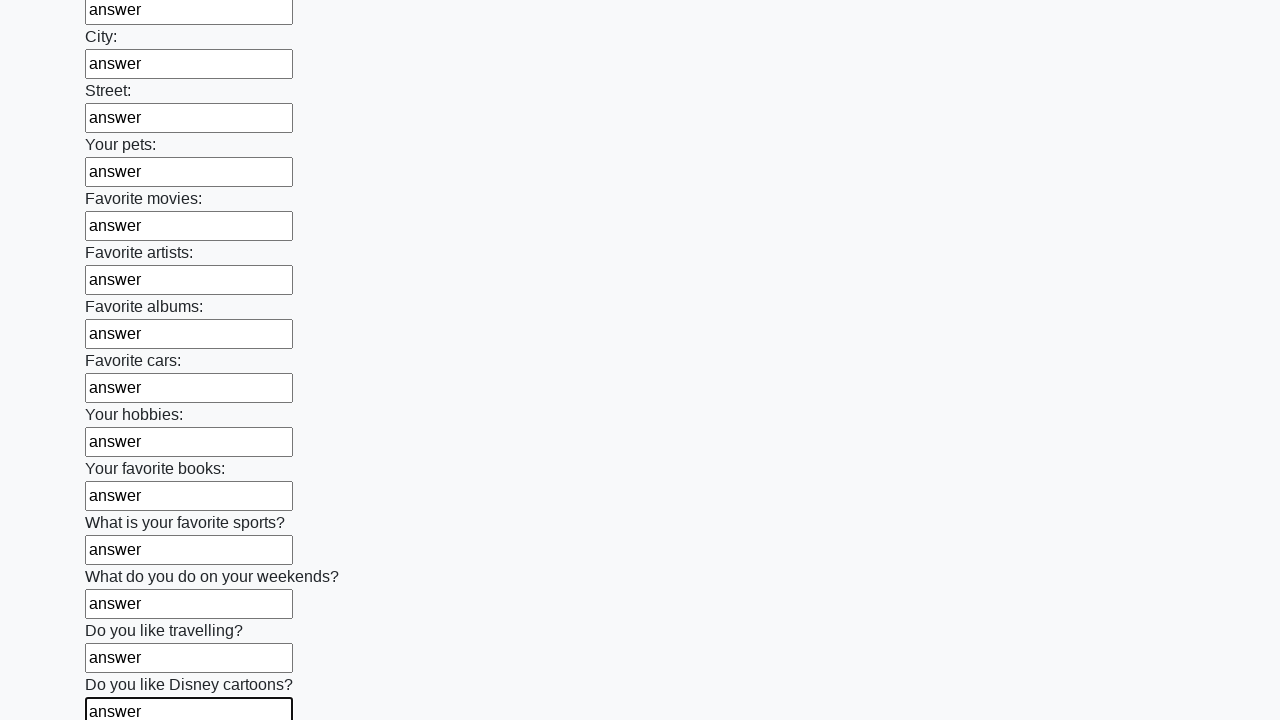

Filled an input field with 'answer' on input >> nth=17
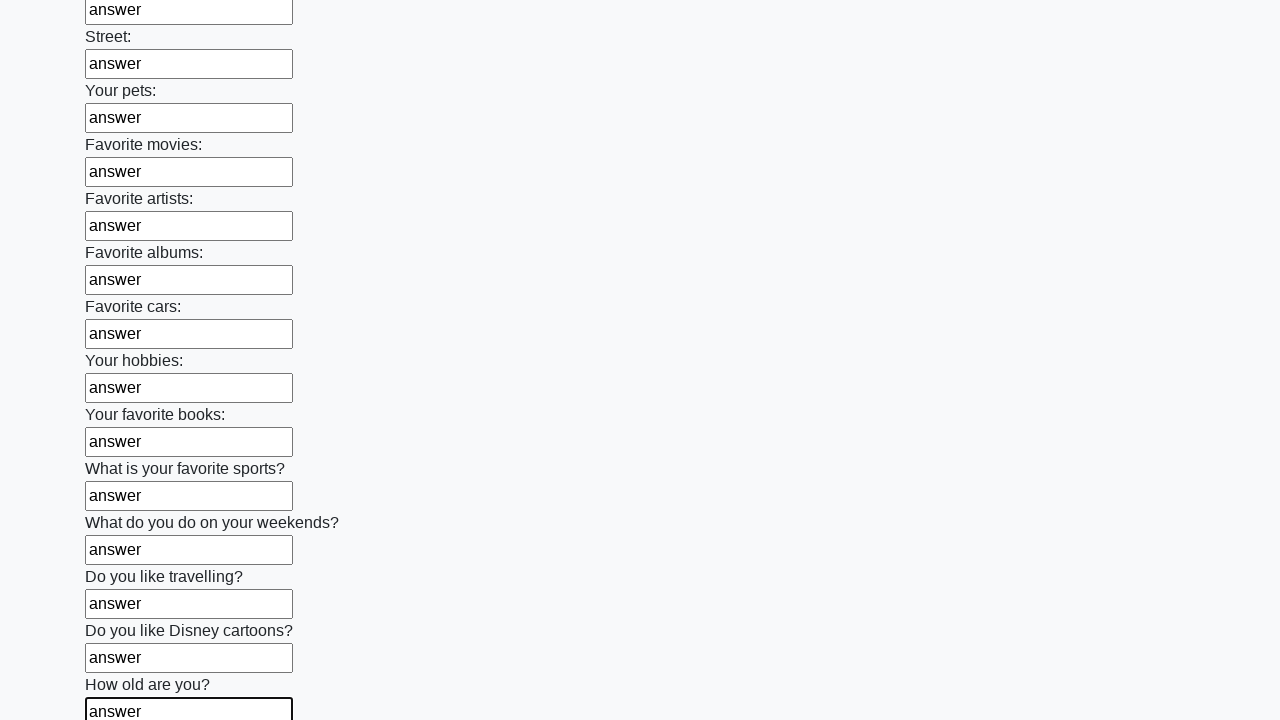

Filled an input field with 'answer' on input >> nth=18
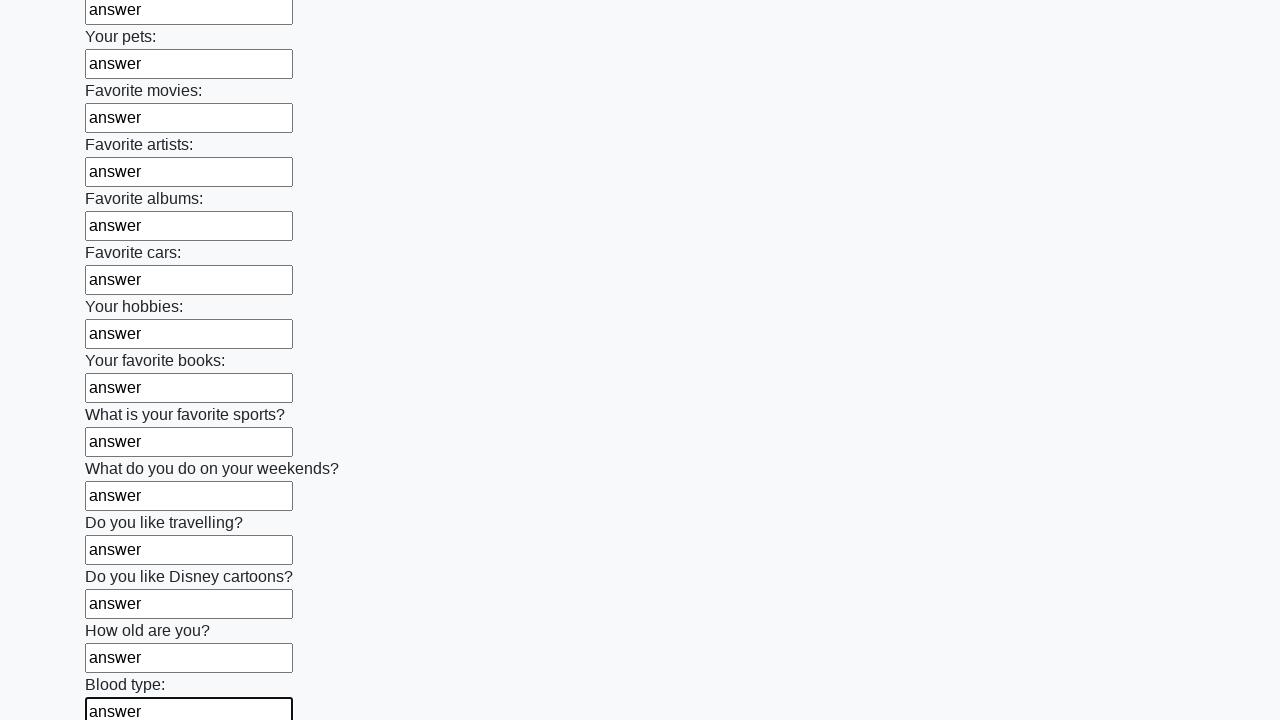

Filled an input field with 'answer' on input >> nth=19
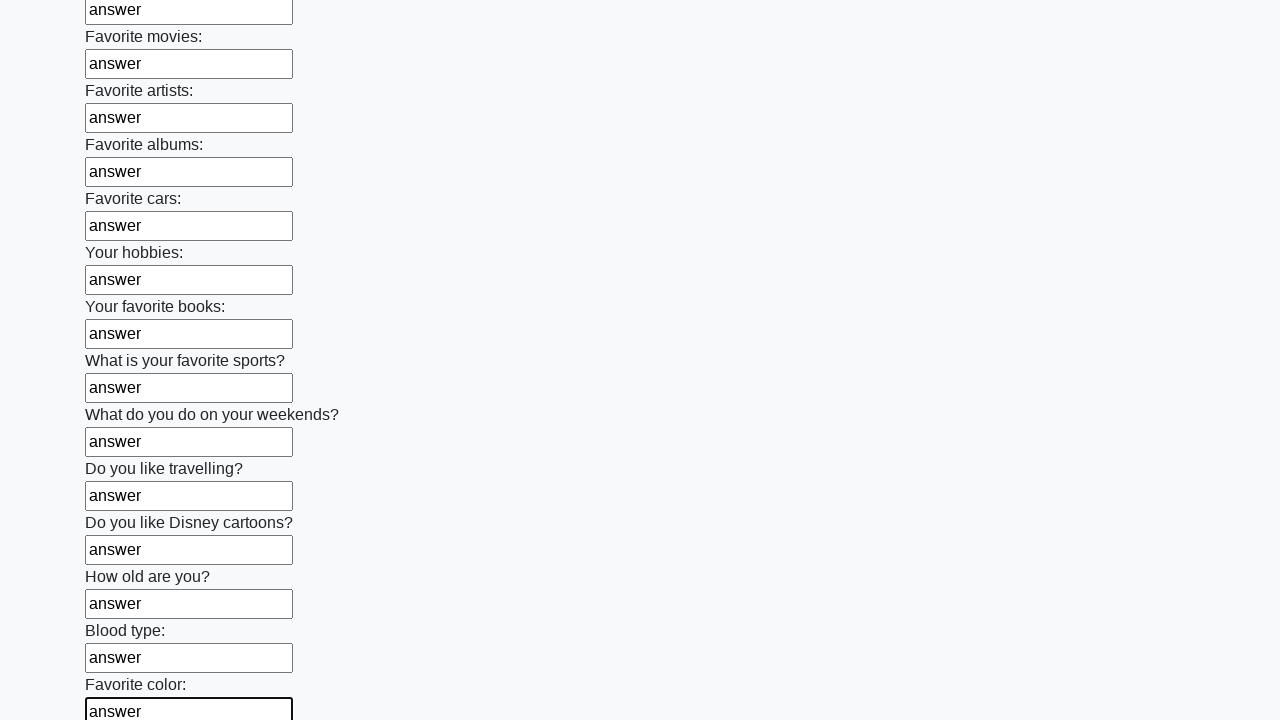

Filled an input field with 'answer' on input >> nth=20
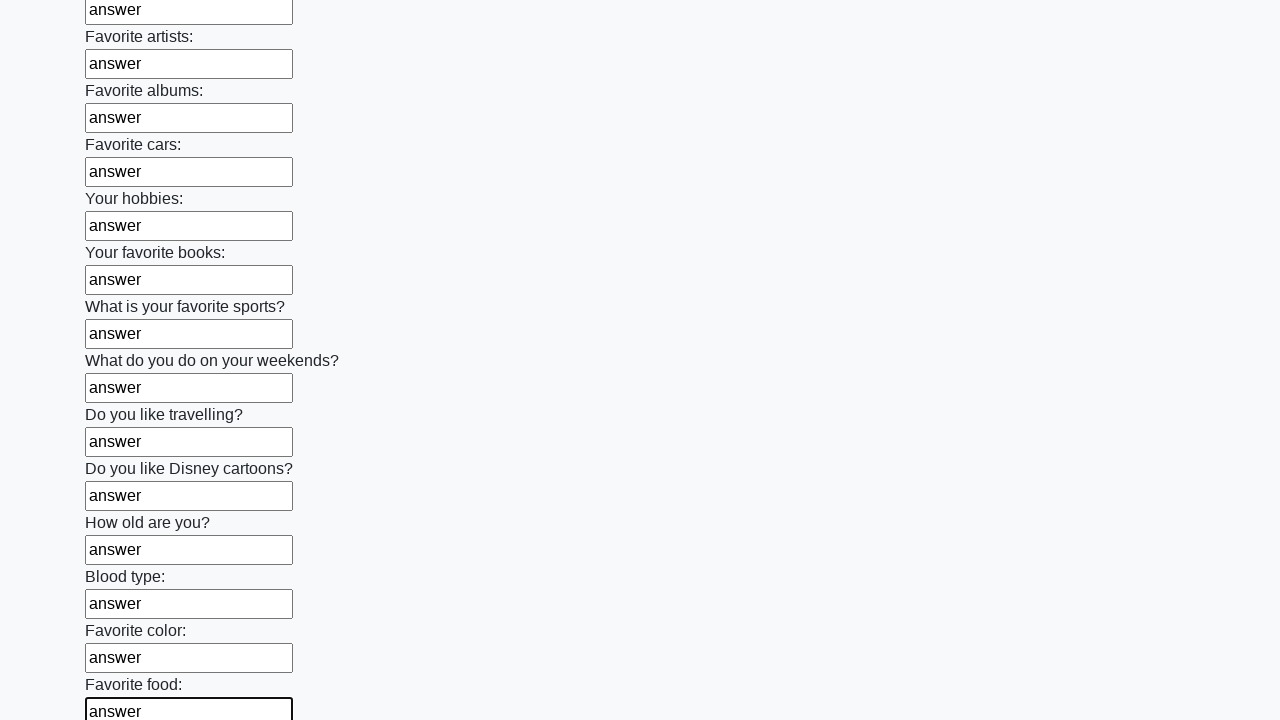

Filled an input field with 'answer' on input >> nth=21
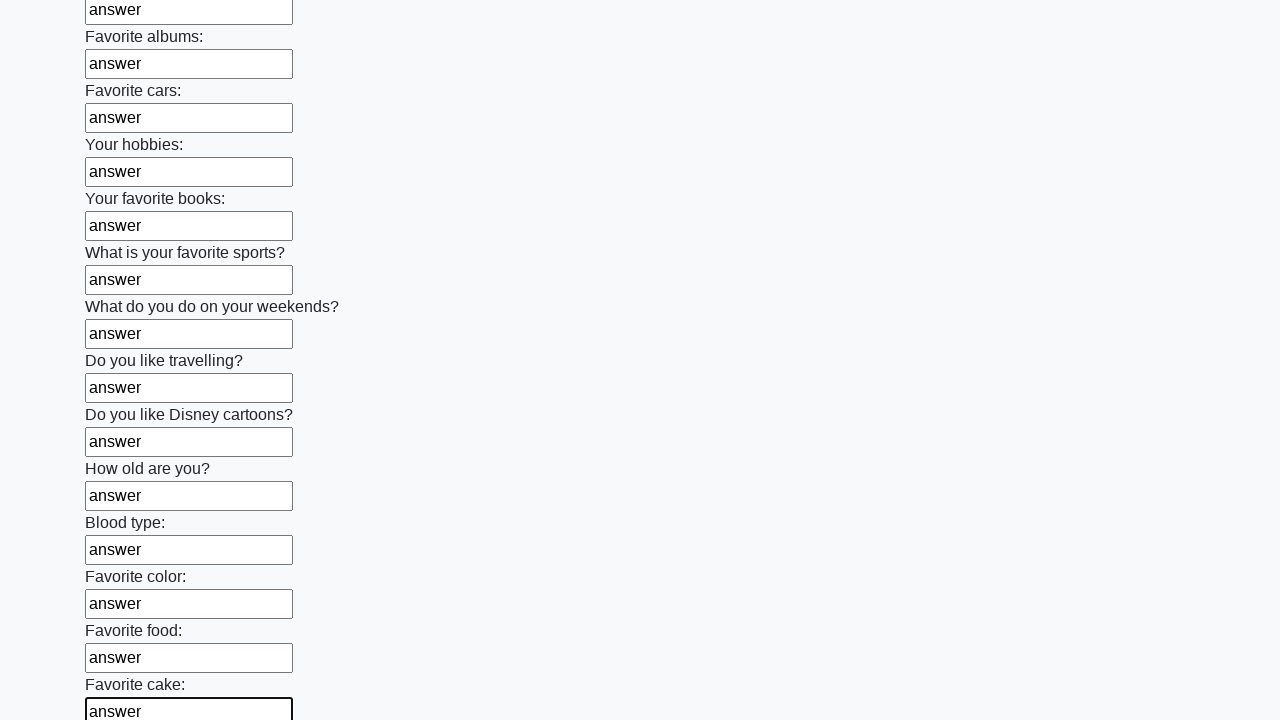

Filled an input field with 'answer' on input >> nth=22
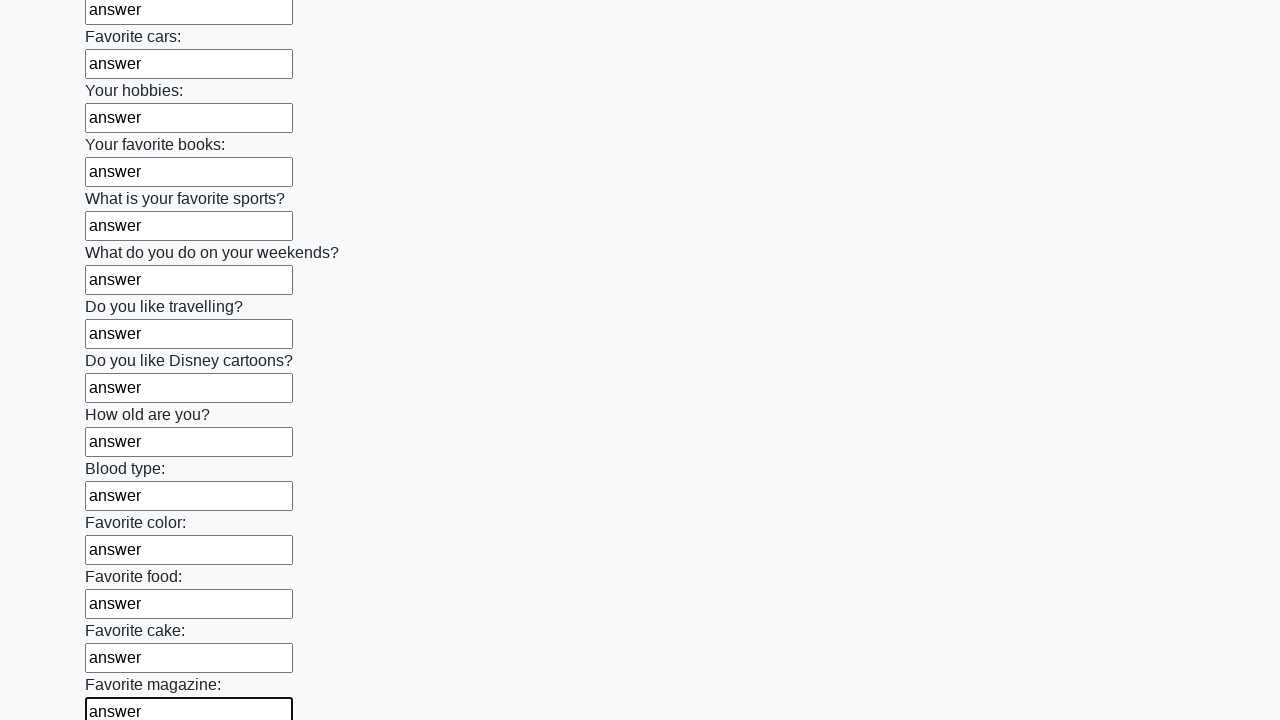

Filled an input field with 'answer' on input >> nth=23
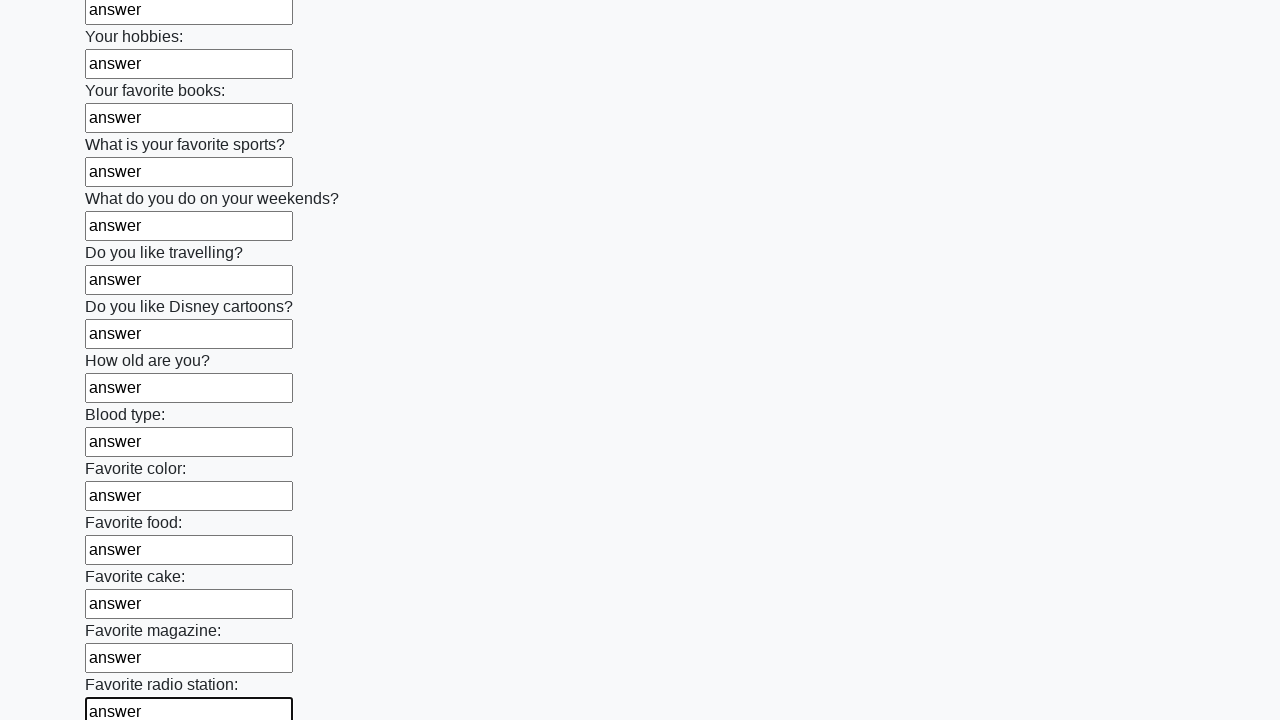

Filled an input field with 'answer' on input >> nth=24
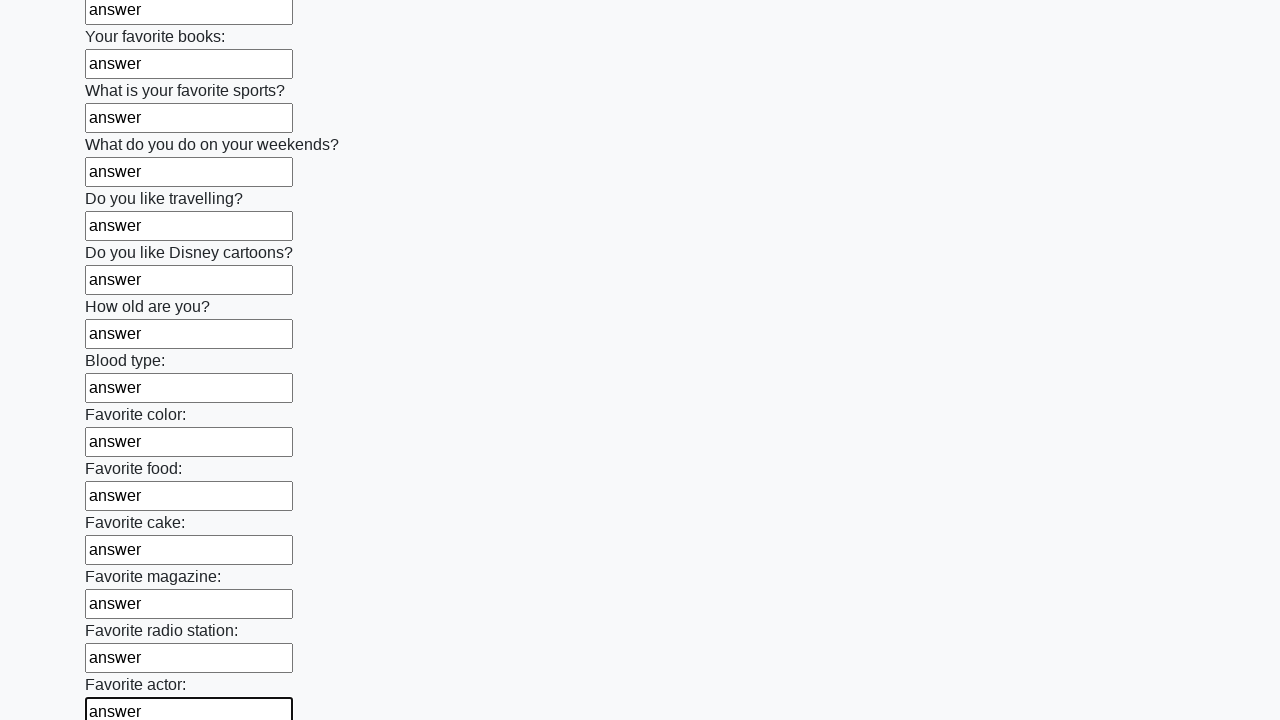

Filled an input field with 'answer' on input >> nth=25
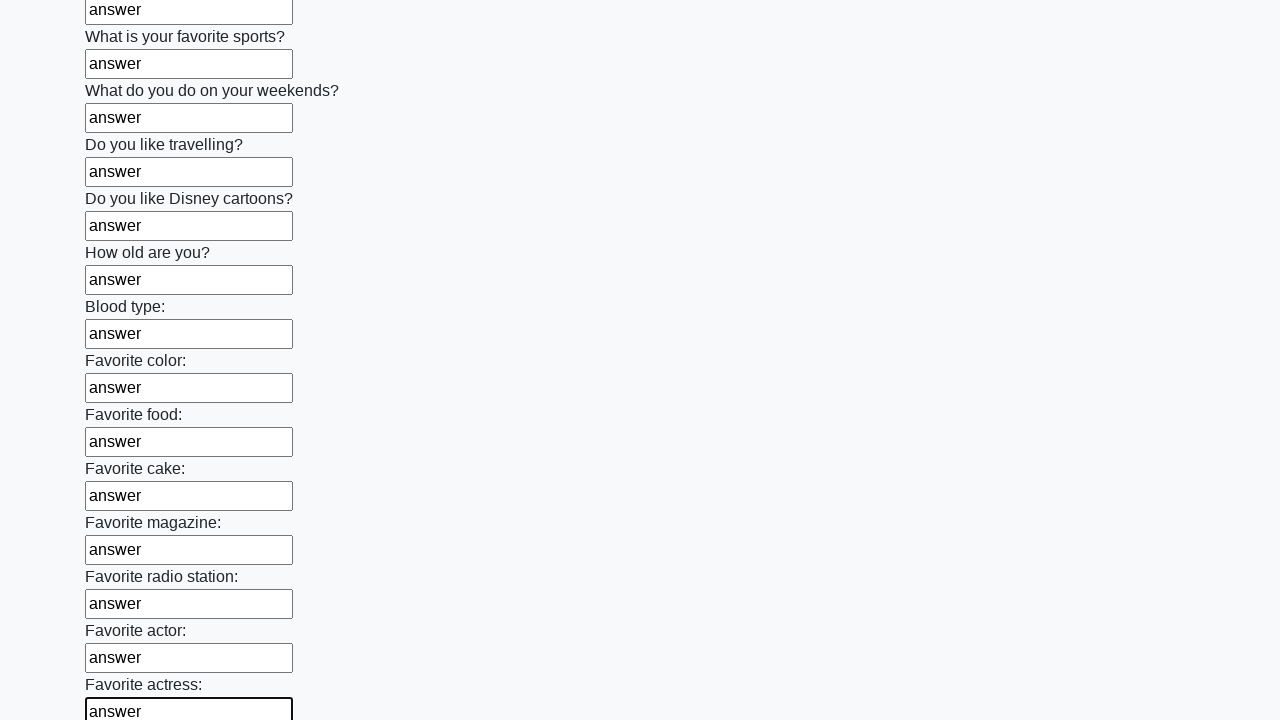

Filled an input field with 'answer' on input >> nth=26
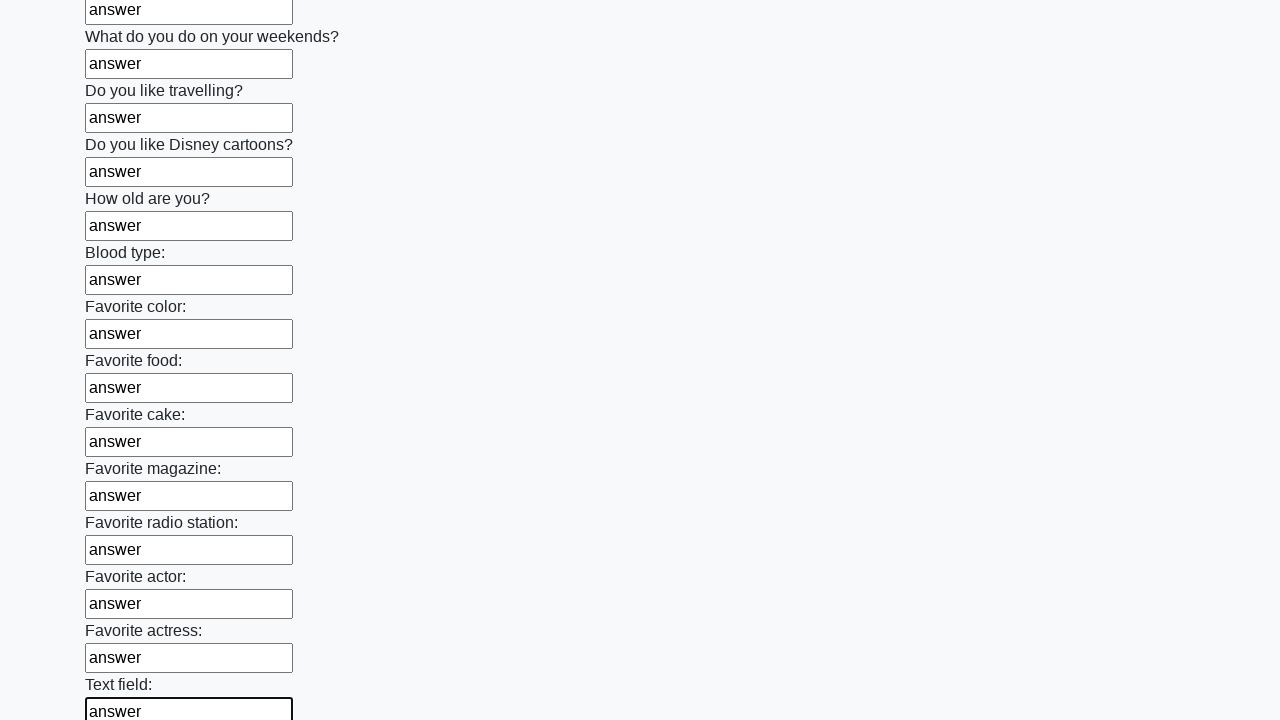

Filled an input field with 'answer' on input >> nth=27
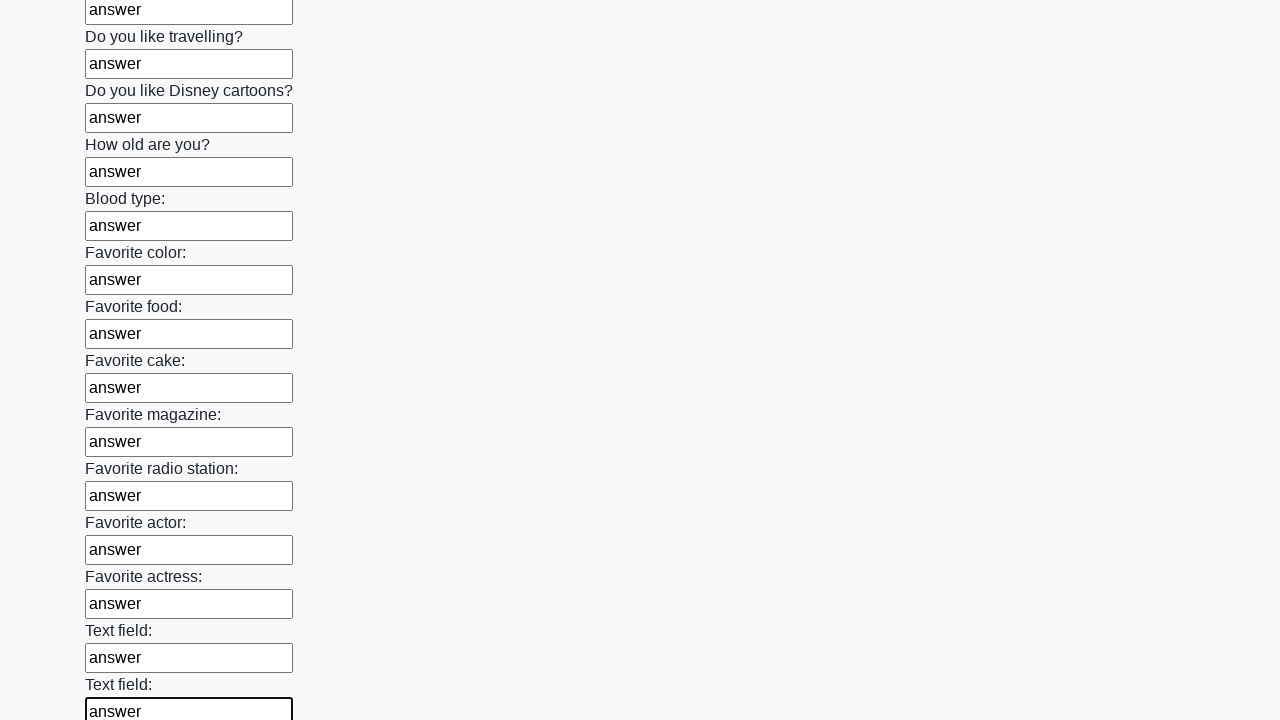

Filled an input field with 'answer' on input >> nth=28
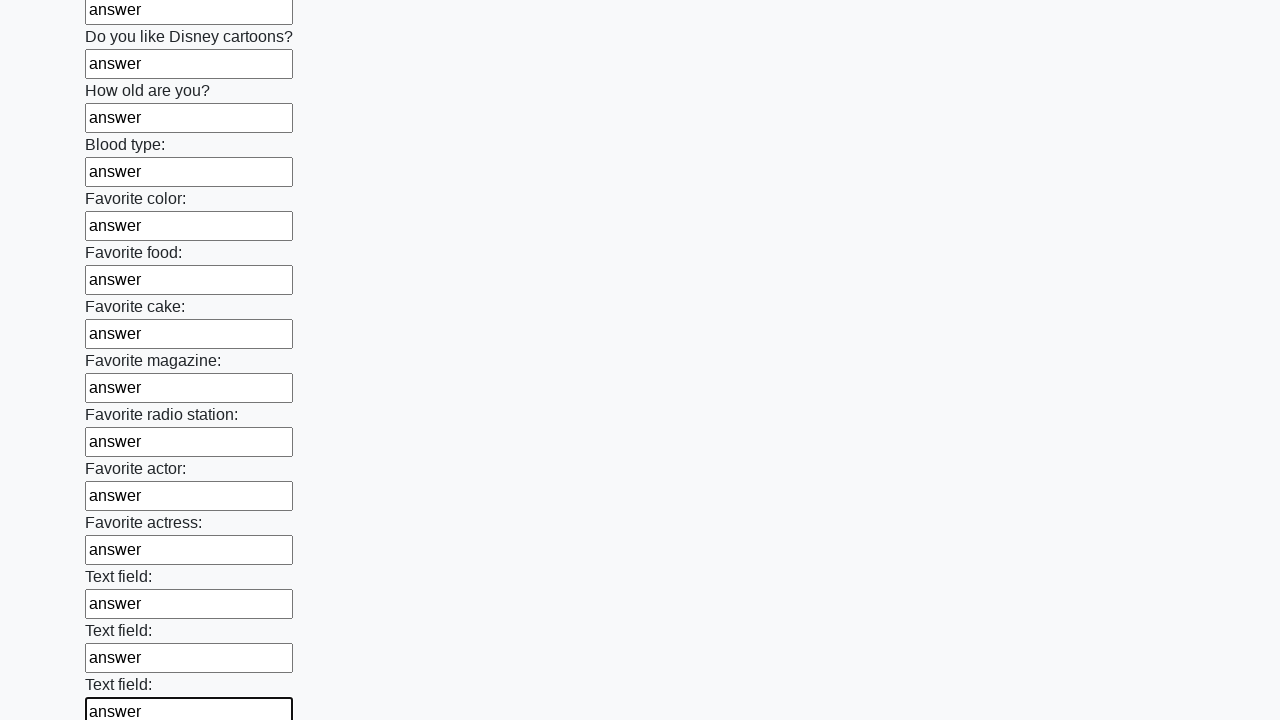

Filled an input field with 'answer' on input >> nth=29
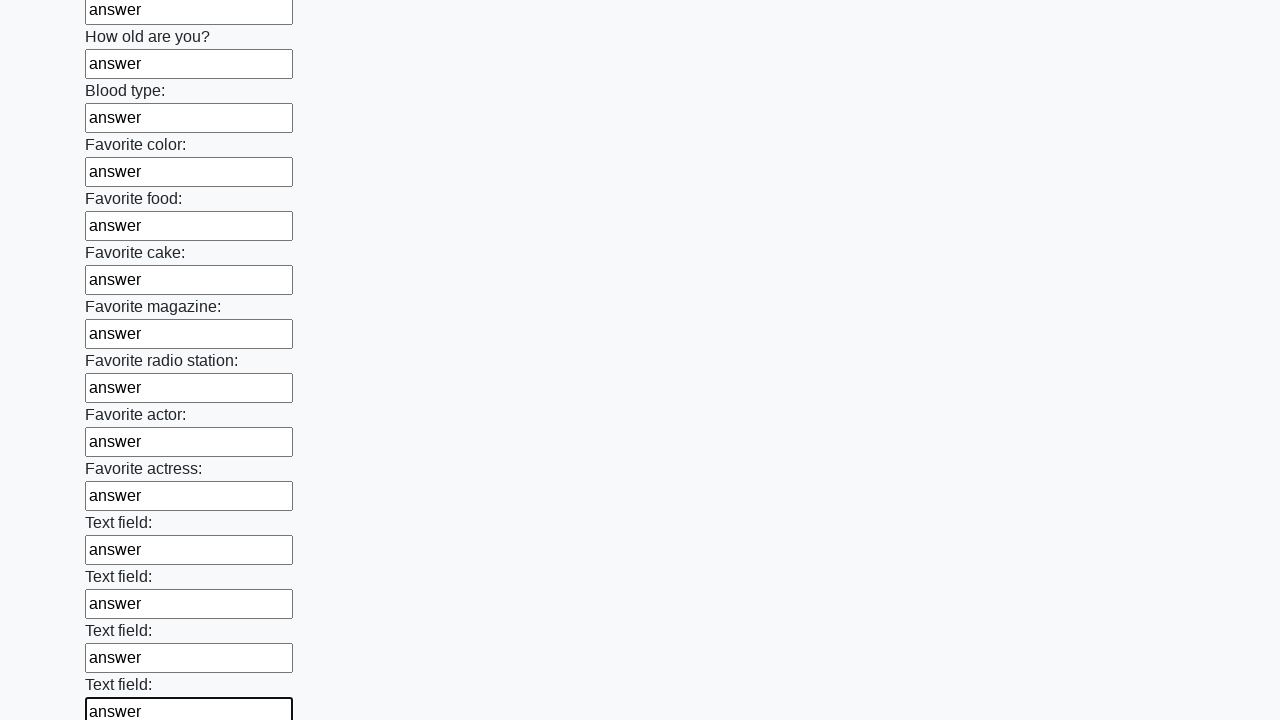

Filled an input field with 'answer' on input >> nth=30
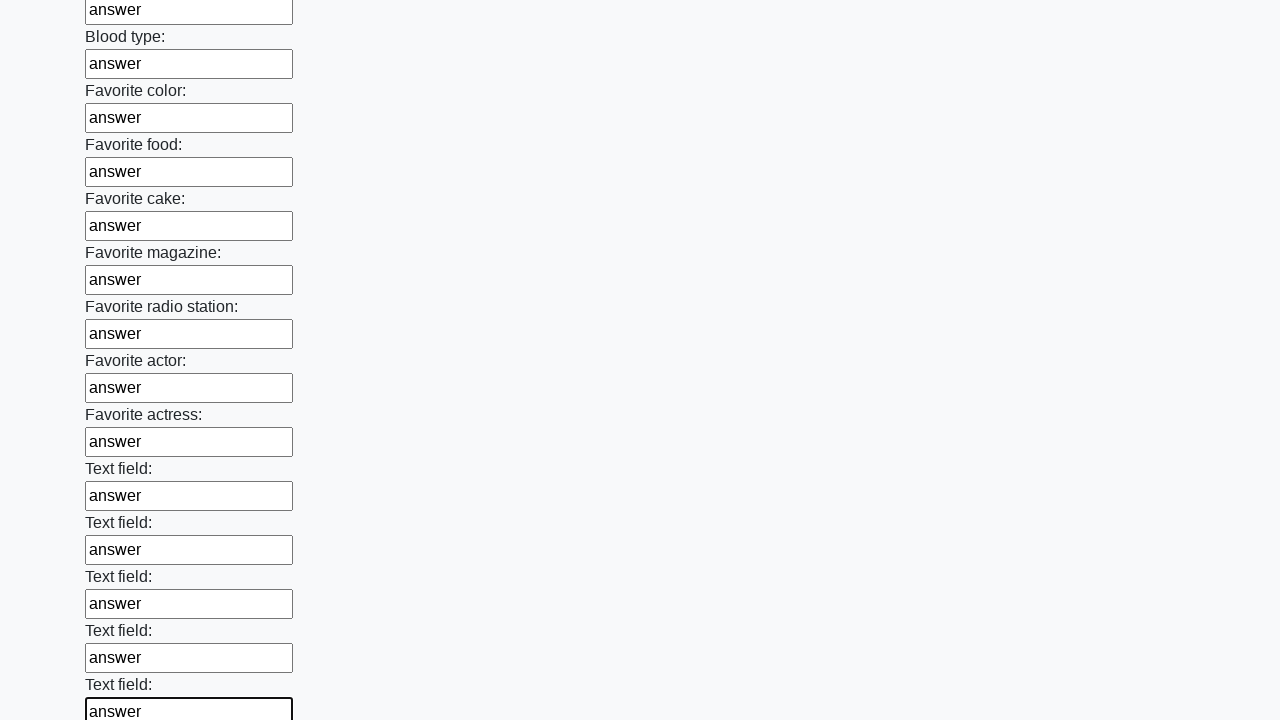

Filled an input field with 'answer' on input >> nth=31
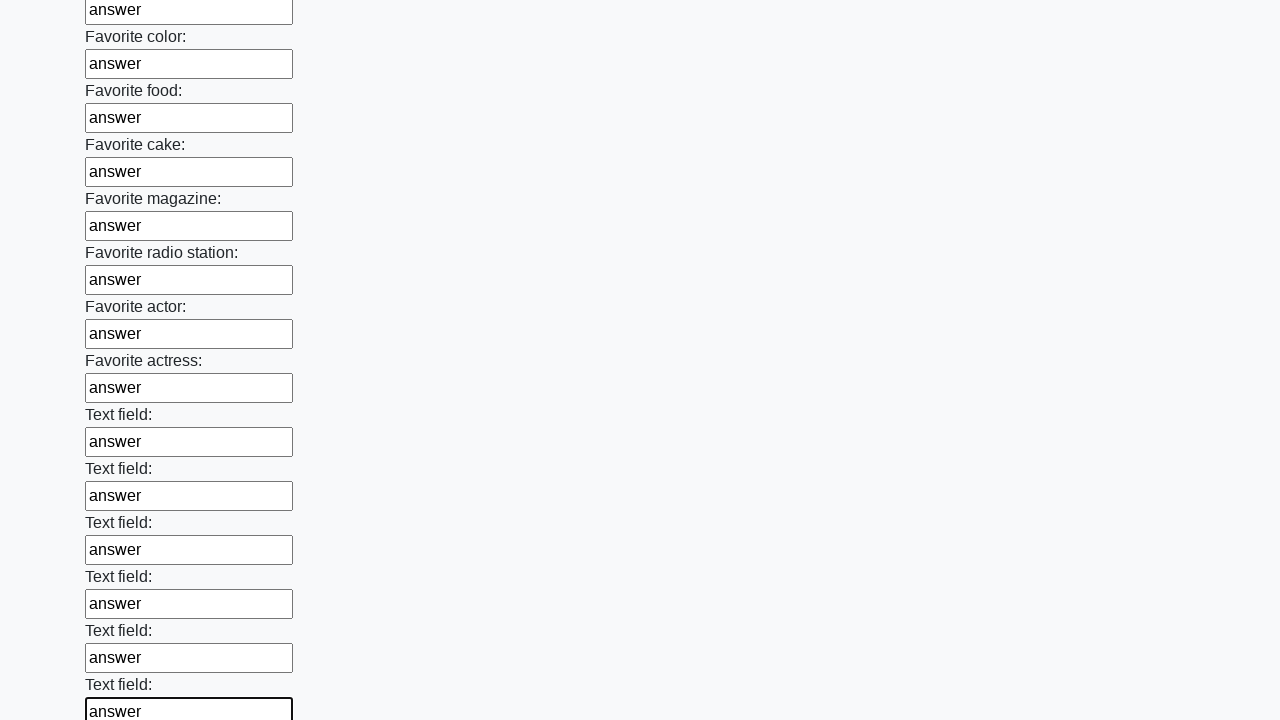

Filled an input field with 'answer' on input >> nth=32
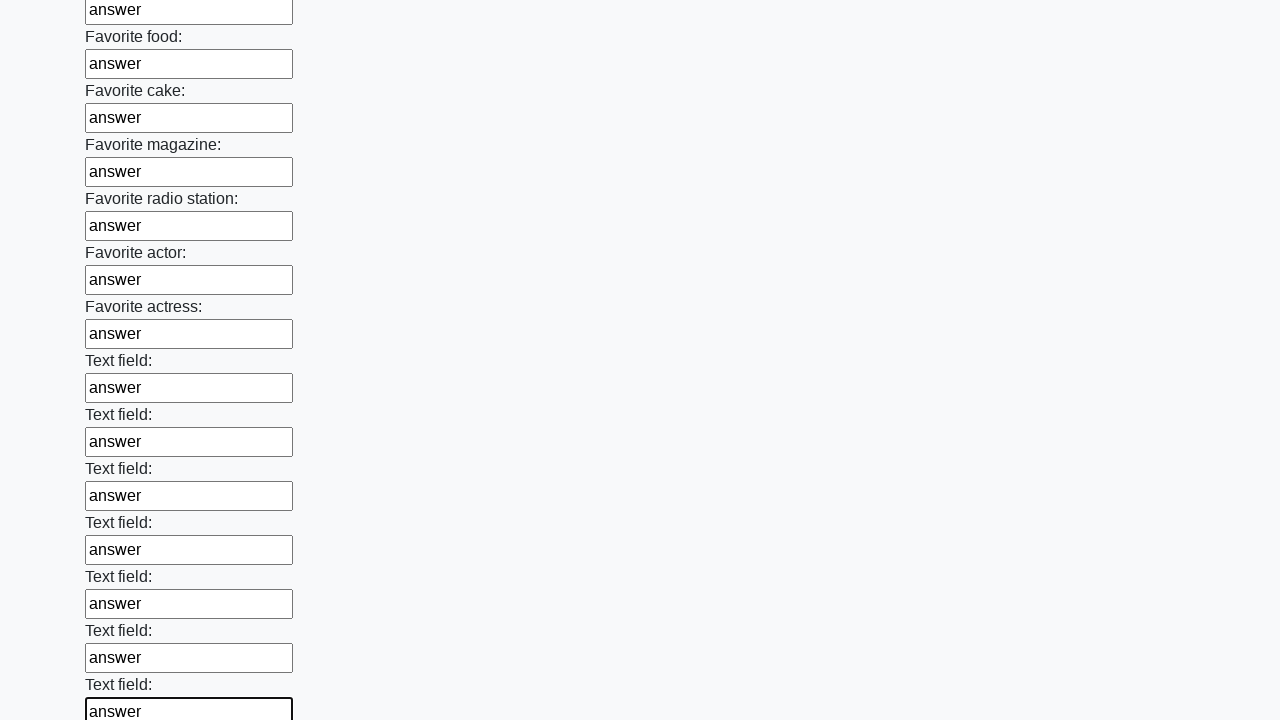

Filled an input field with 'answer' on input >> nth=33
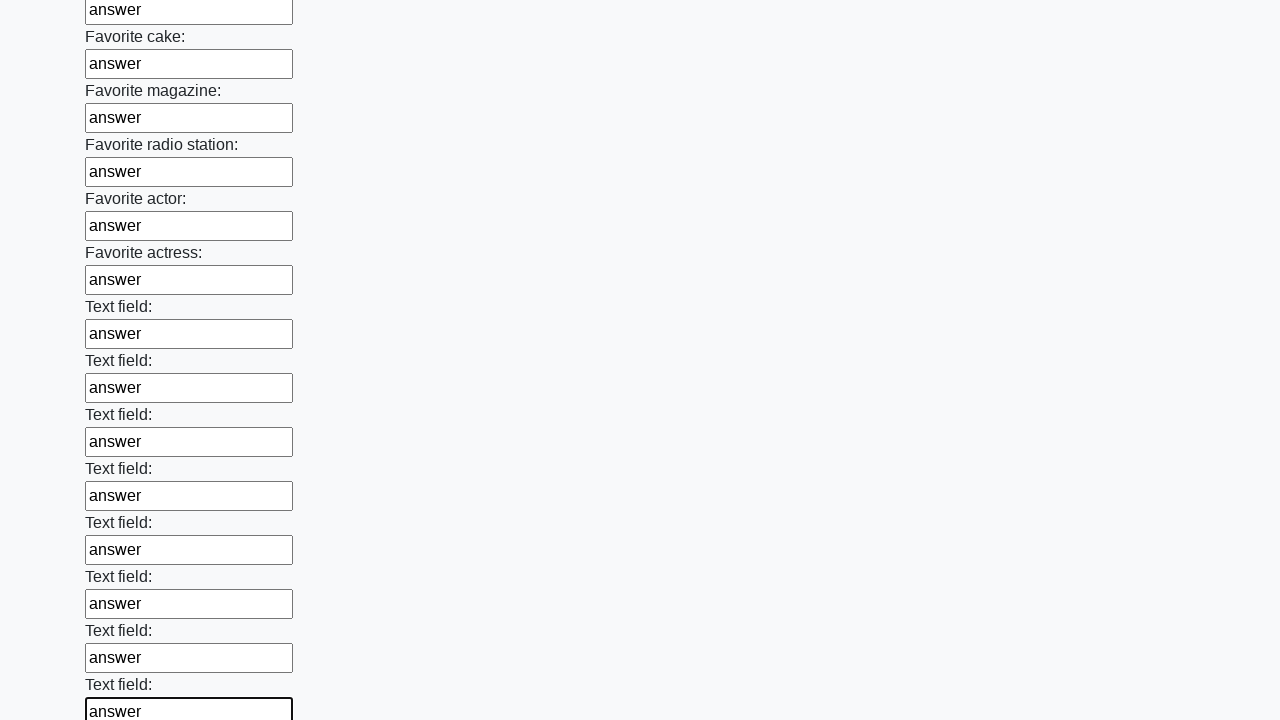

Filled an input field with 'answer' on input >> nth=34
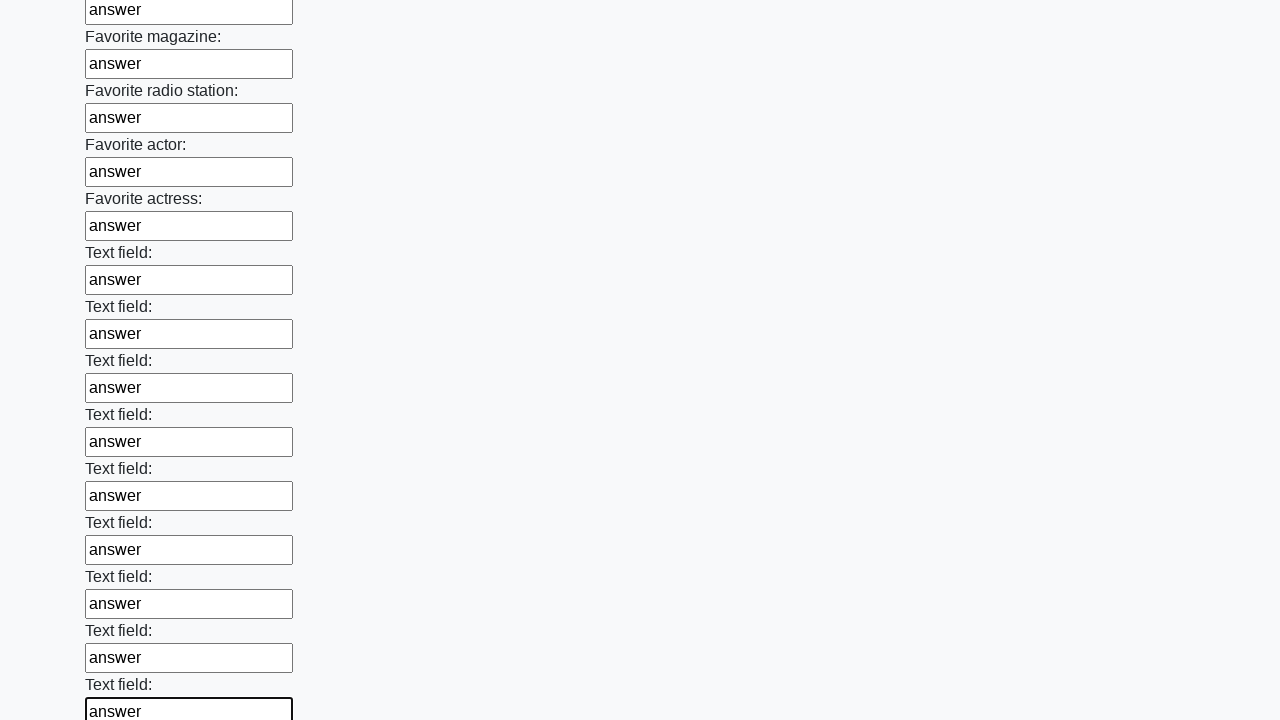

Filled an input field with 'answer' on input >> nth=35
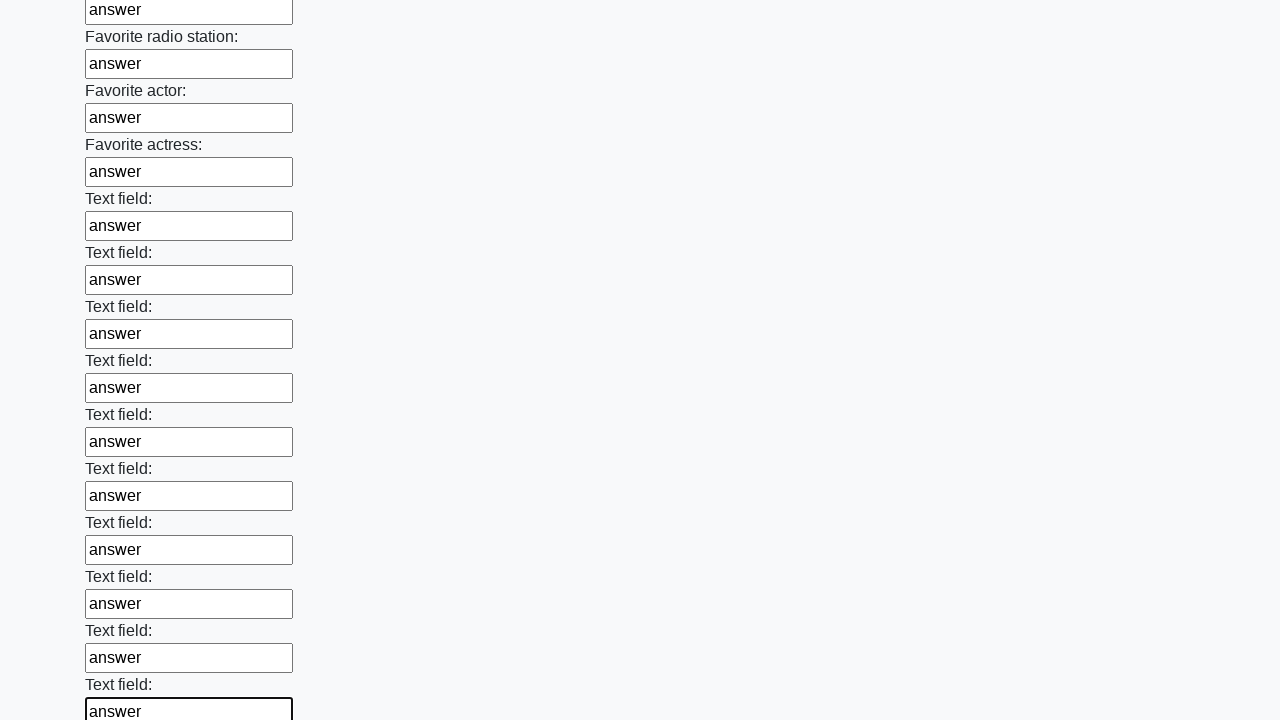

Filled an input field with 'answer' on input >> nth=36
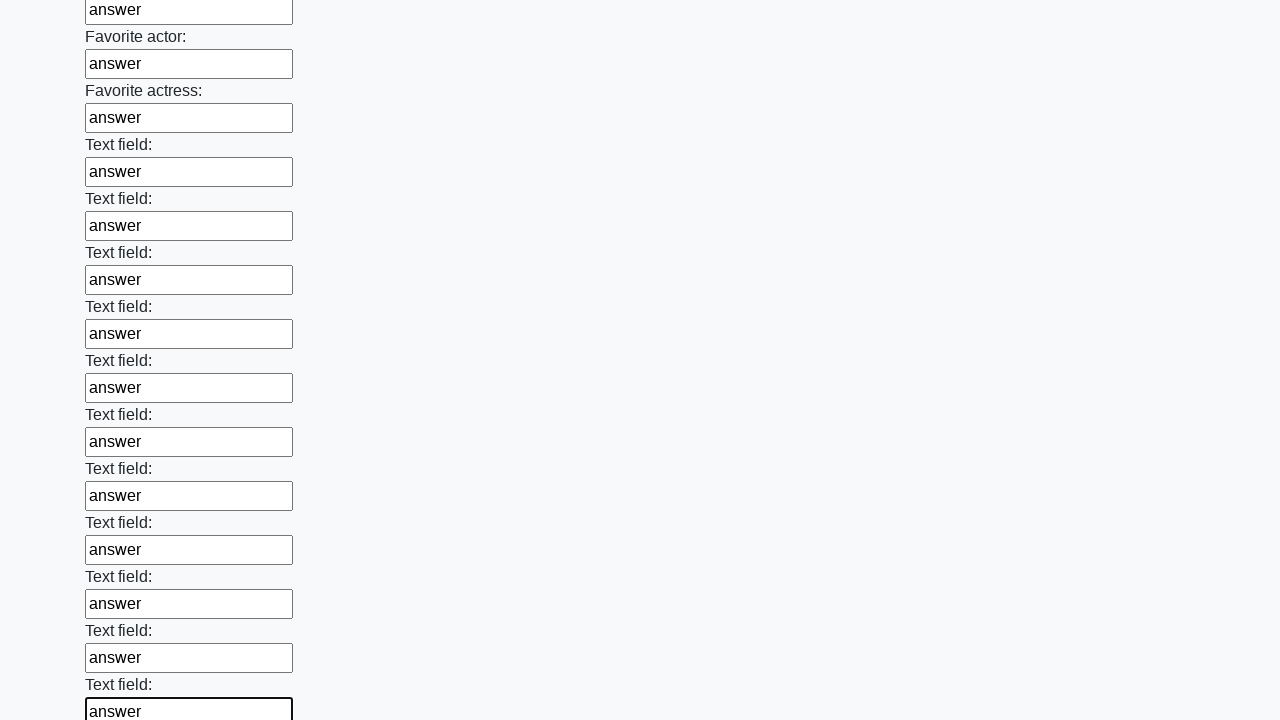

Filled an input field with 'answer' on input >> nth=37
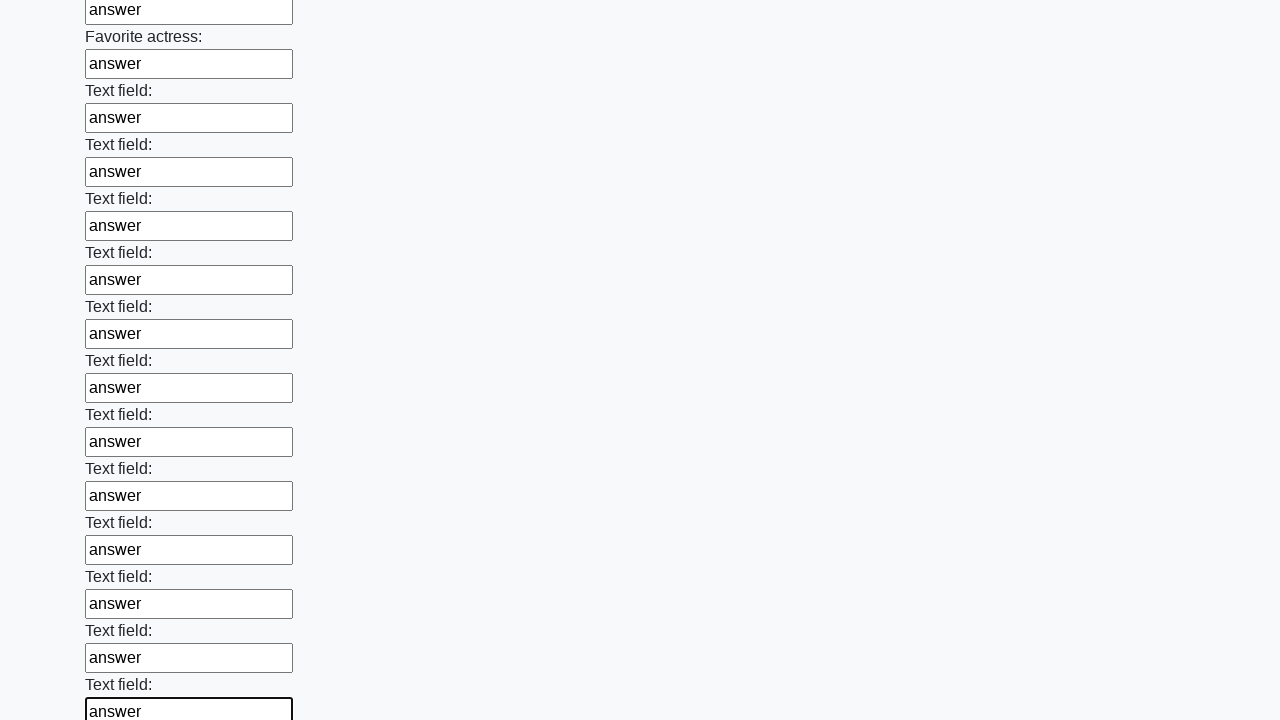

Filled an input field with 'answer' on input >> nth=38
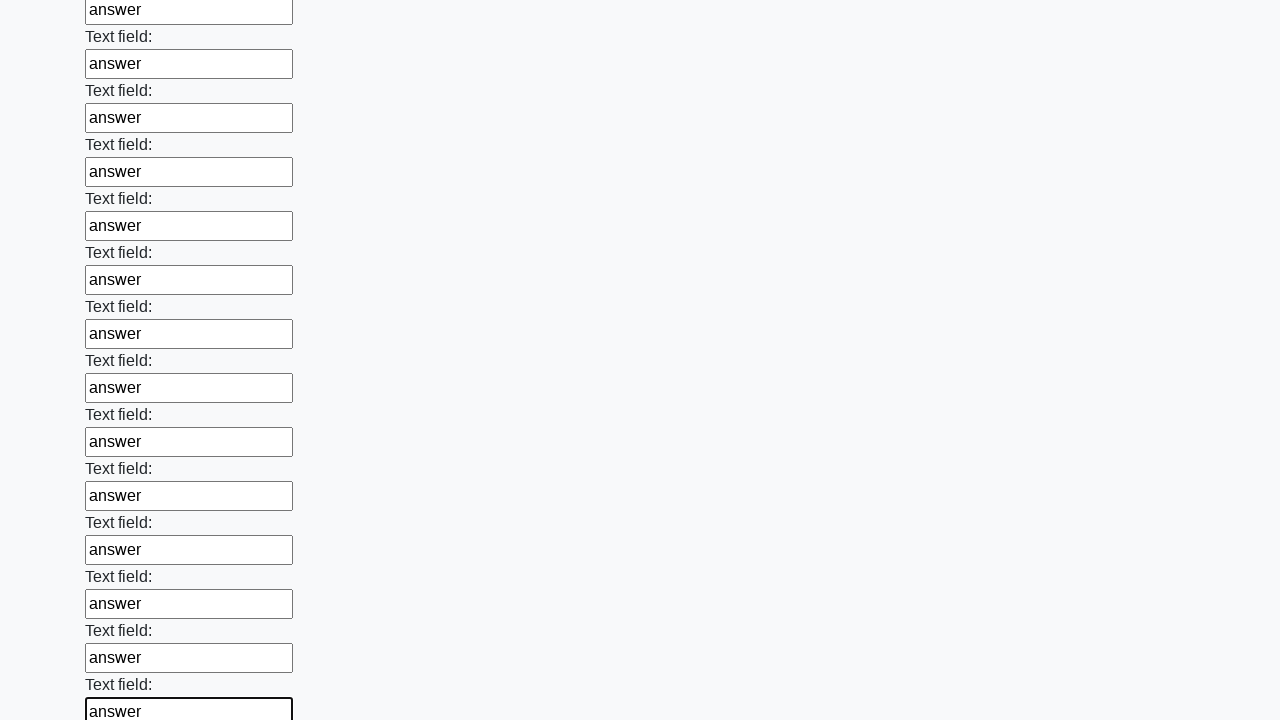

Filled an input field with 'answer' on input >> nth=39
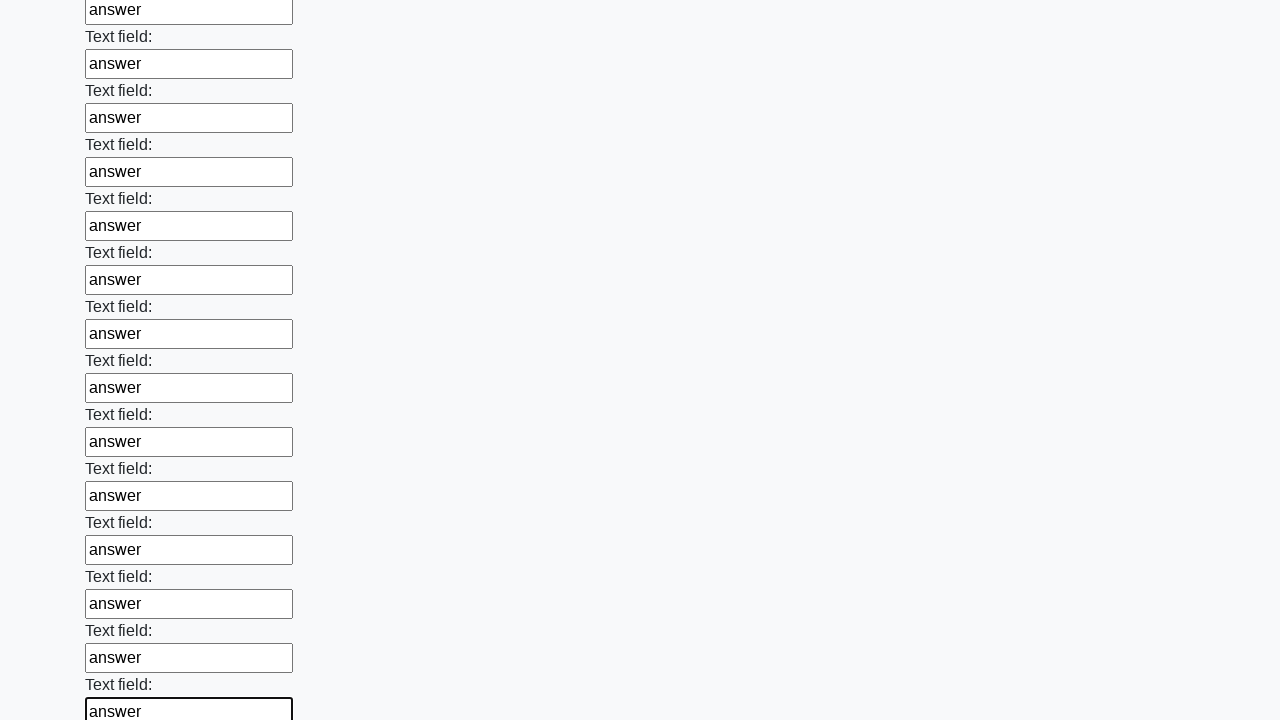

Filled an input field with 'answer' on input >> nth=40
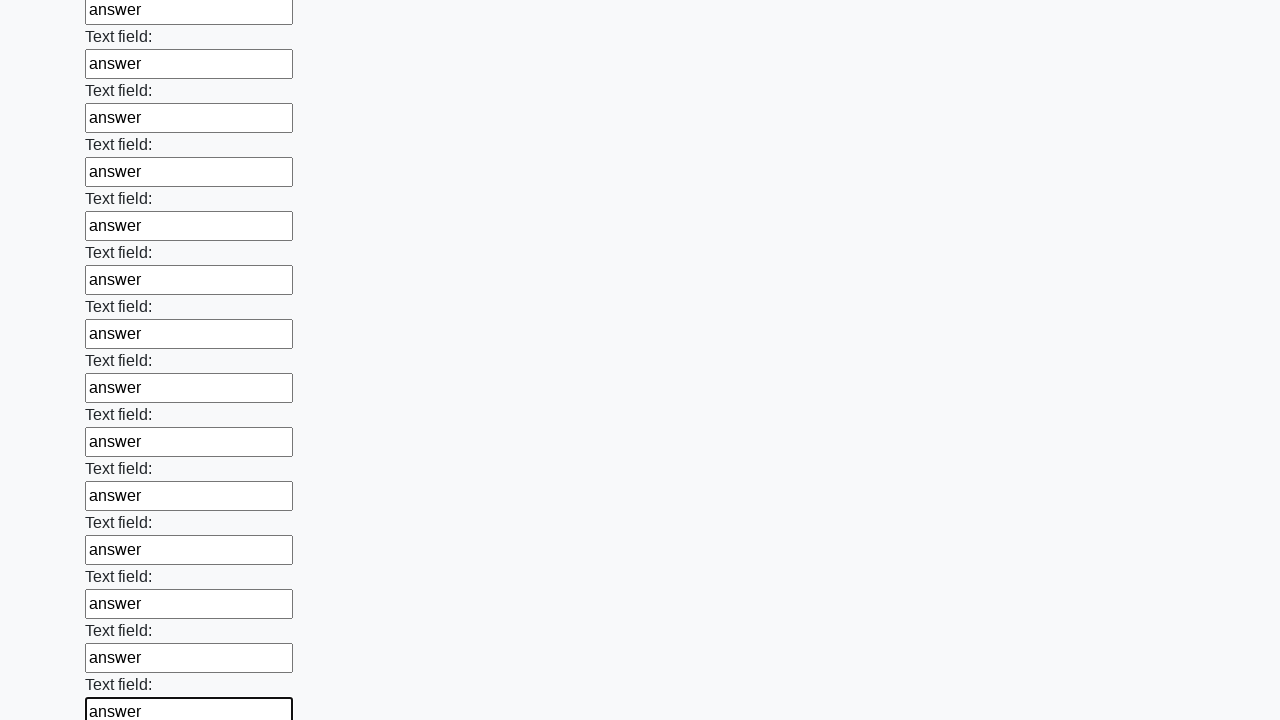

Filled an input field with 'answer' on input >> nth=41
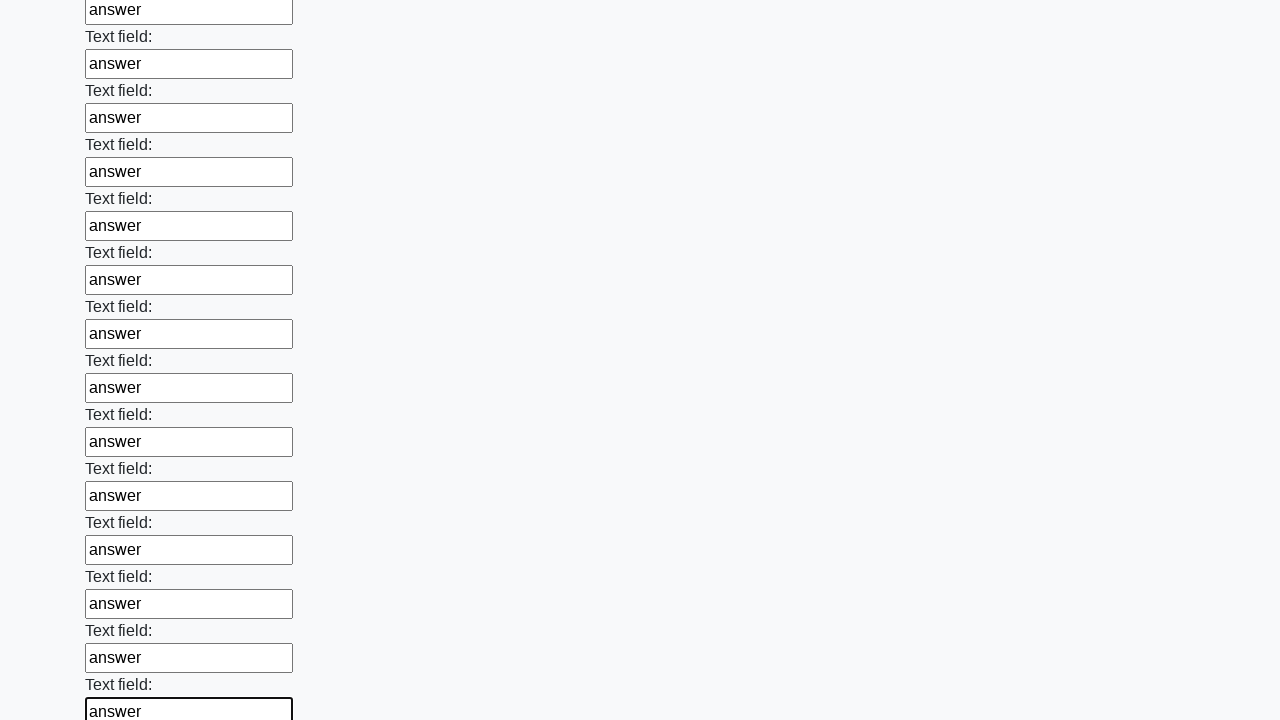

Filled an input field with 'answer' on input >> nth=42
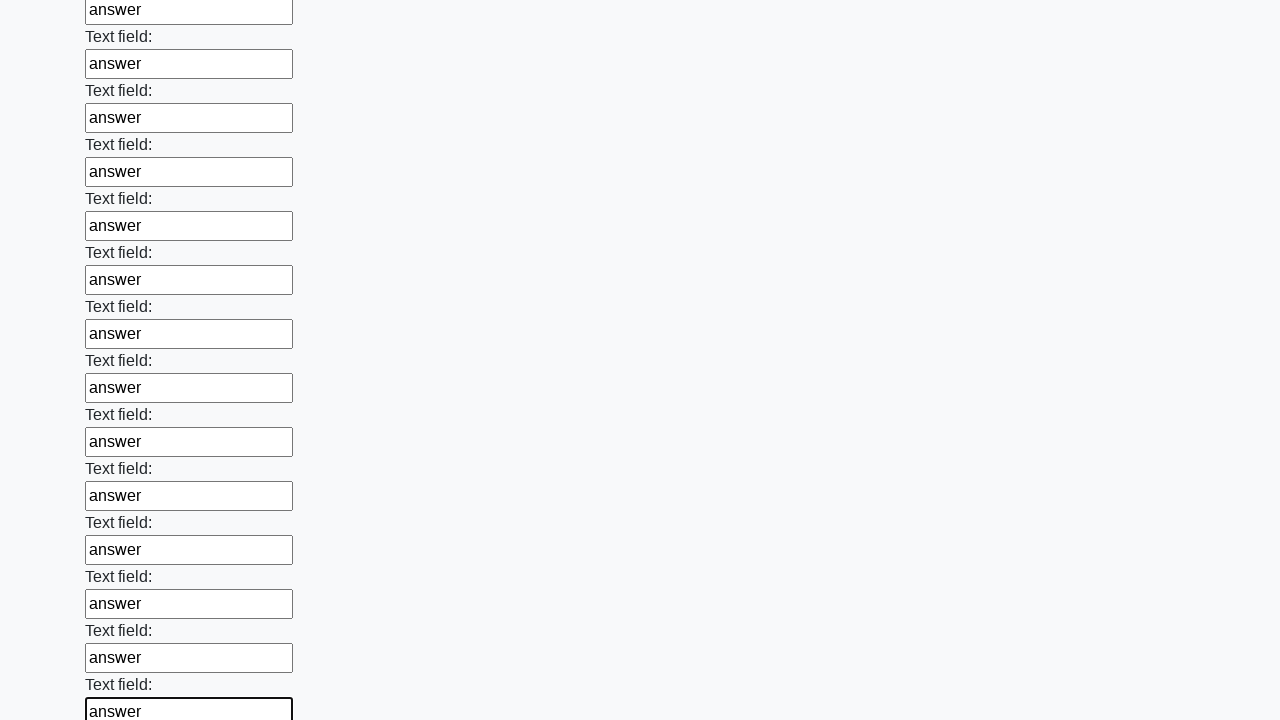

Filled an input field with 'answer' on input >> nth=43
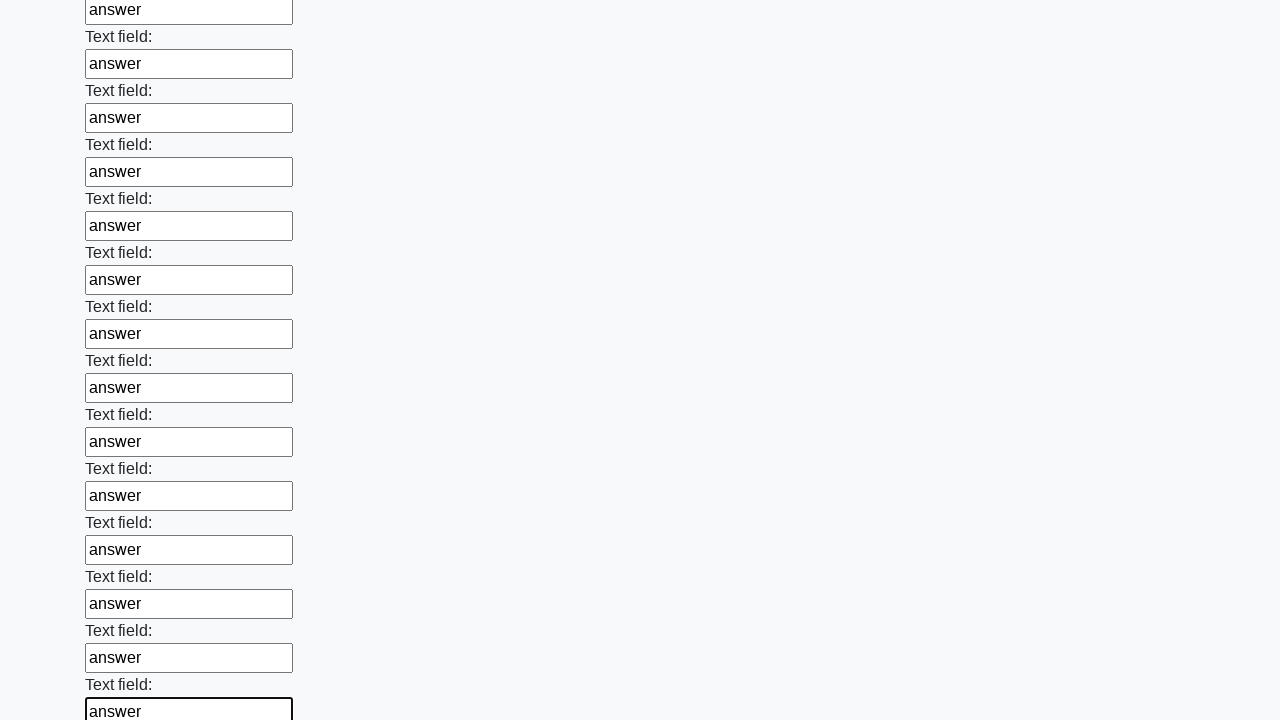

Filled an input field with 'answer' on input >> nth=44
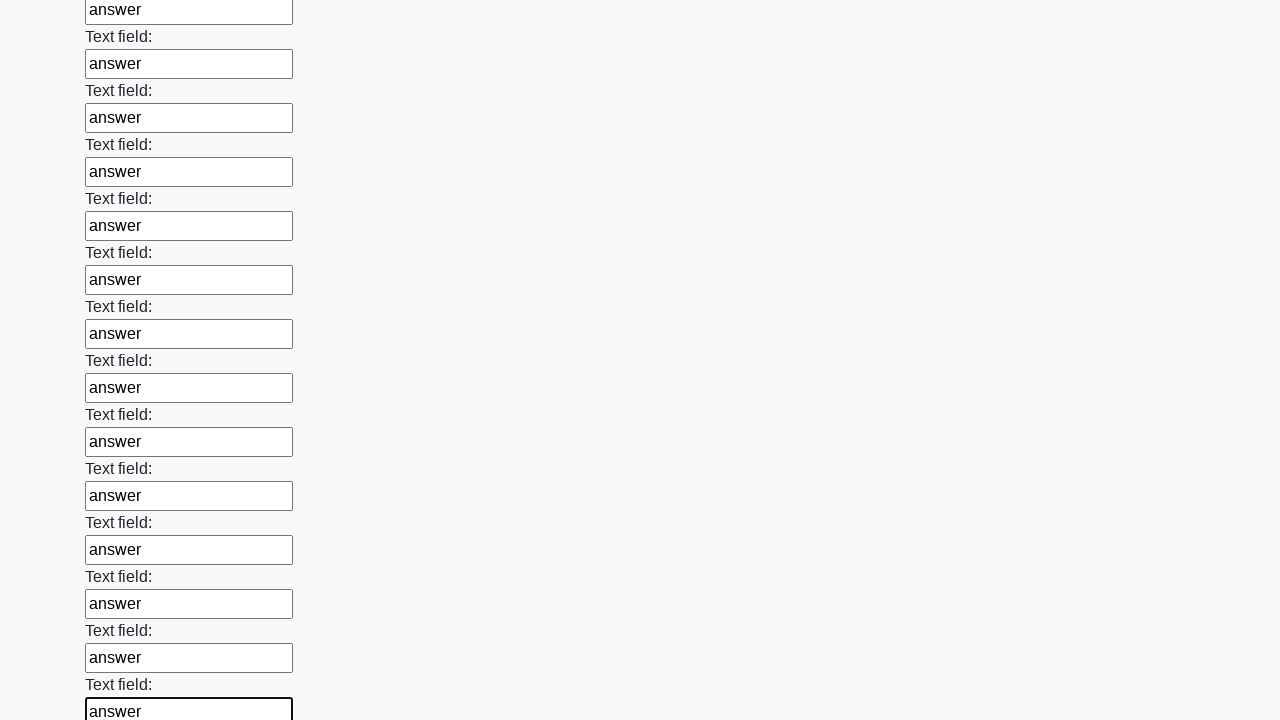

Filled an input field with 'answer' on input >> nth=45
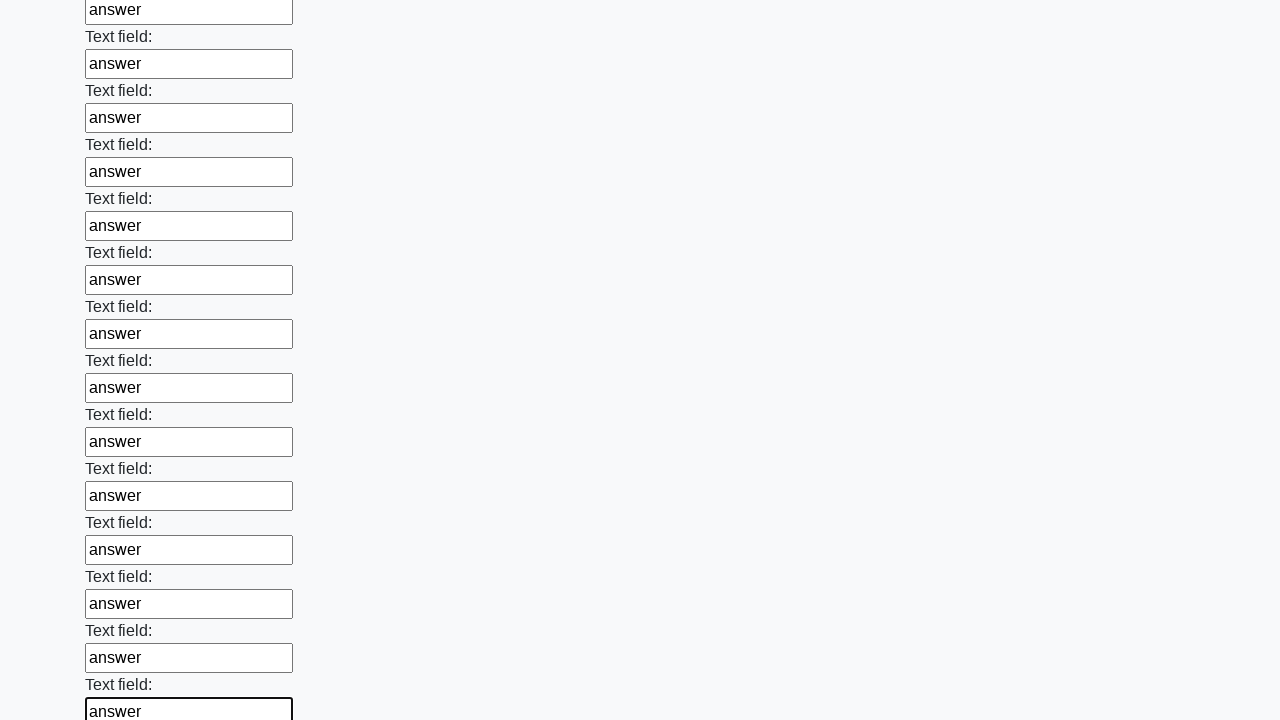

Filled an input field with 'answer' on input >> nth=46
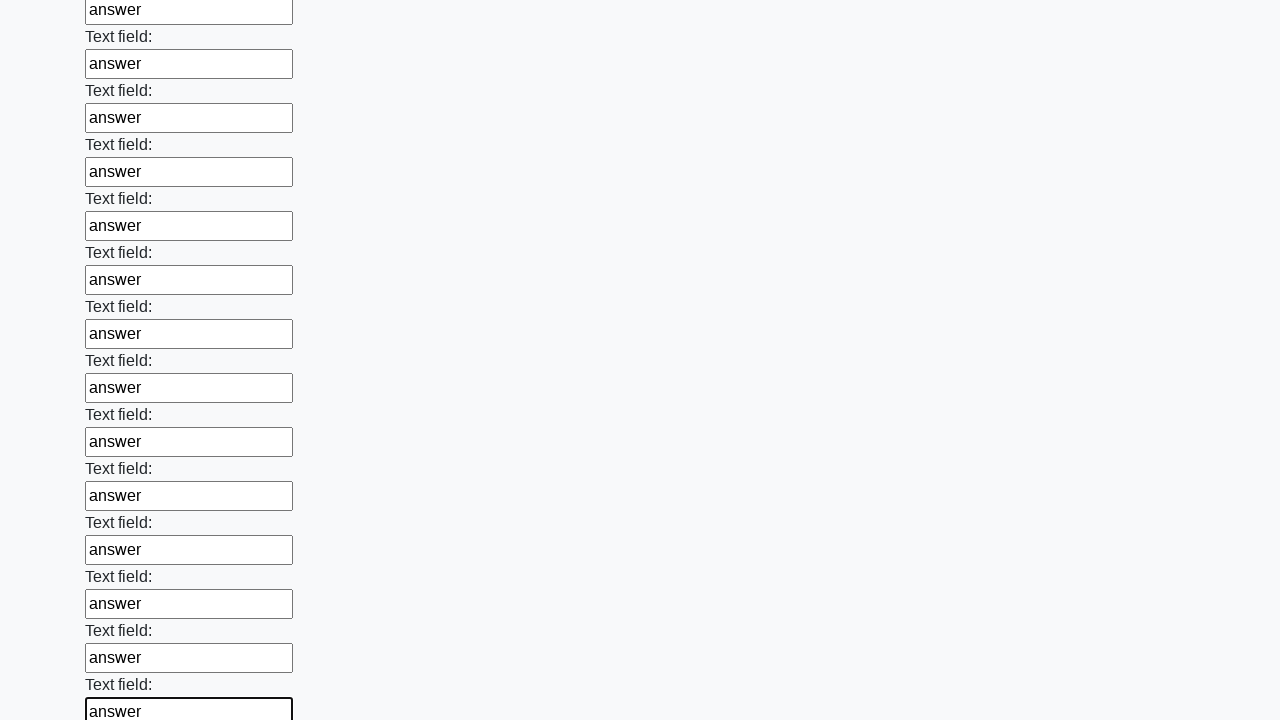

Filled an input field with 'answer' on input >> nth=47
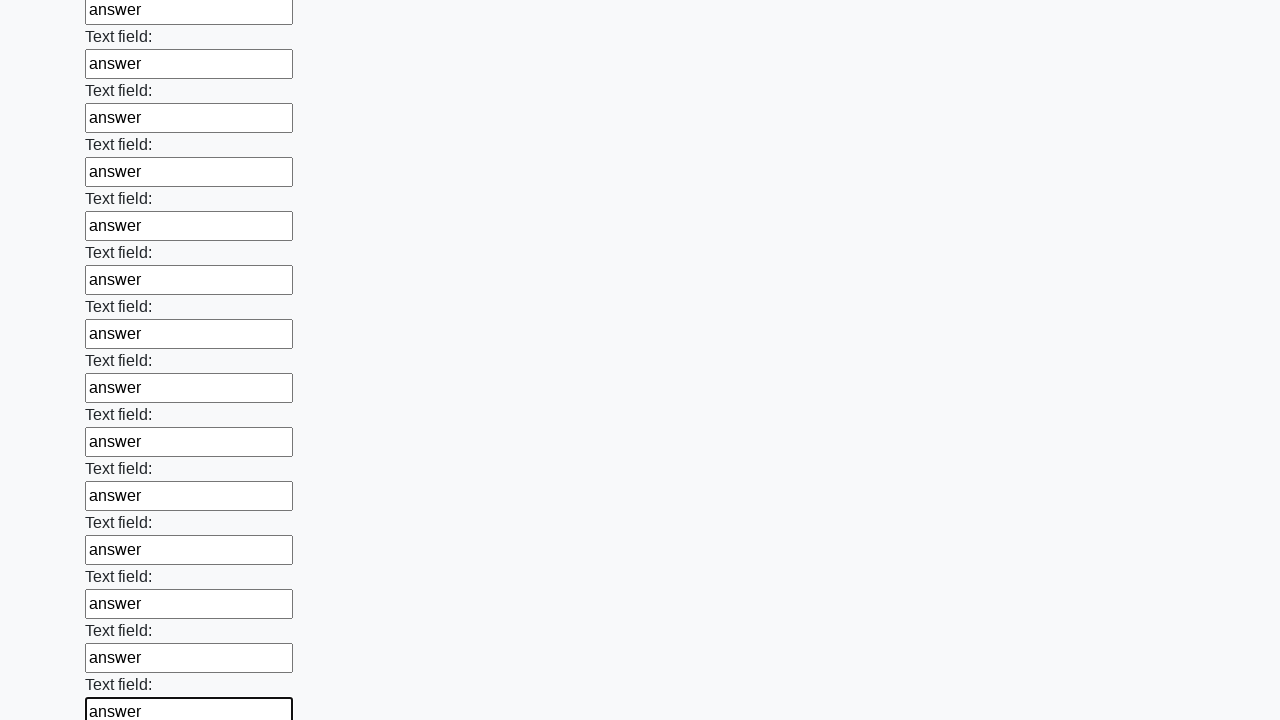

Filled an input field with 'answer' on input >> nth=48
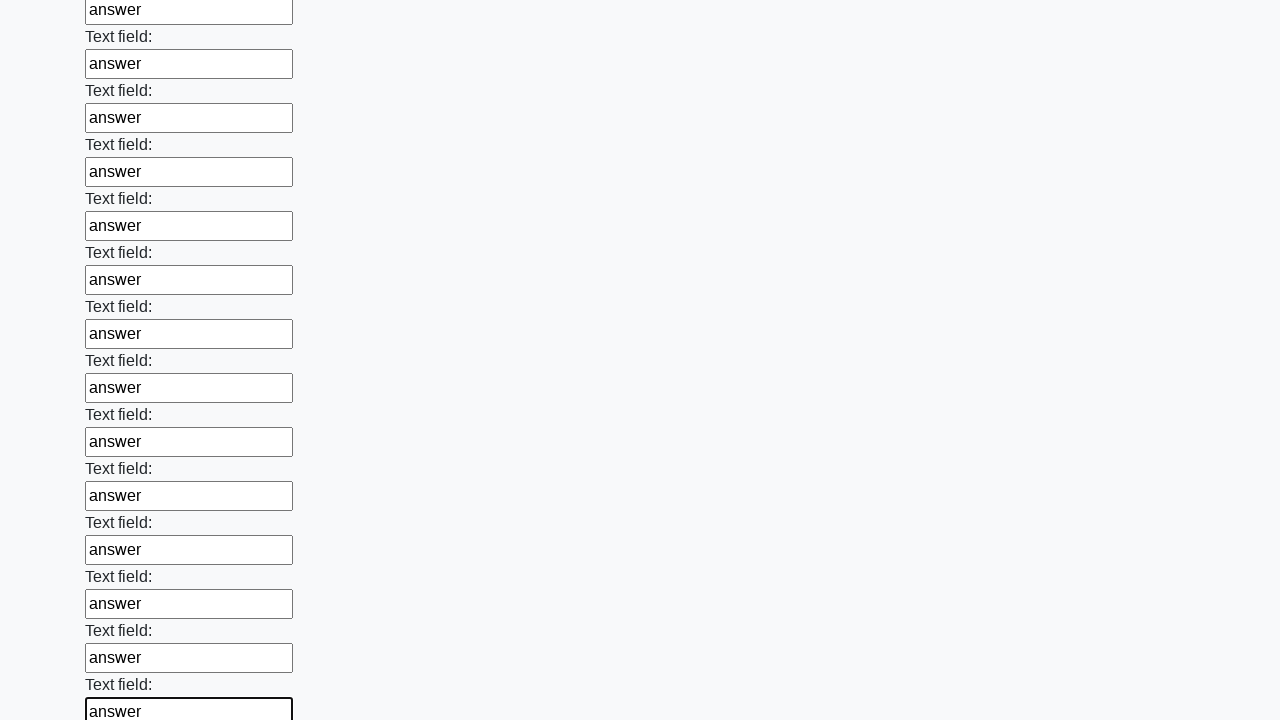

Filled an input field with 'answer' on input >> nth=49
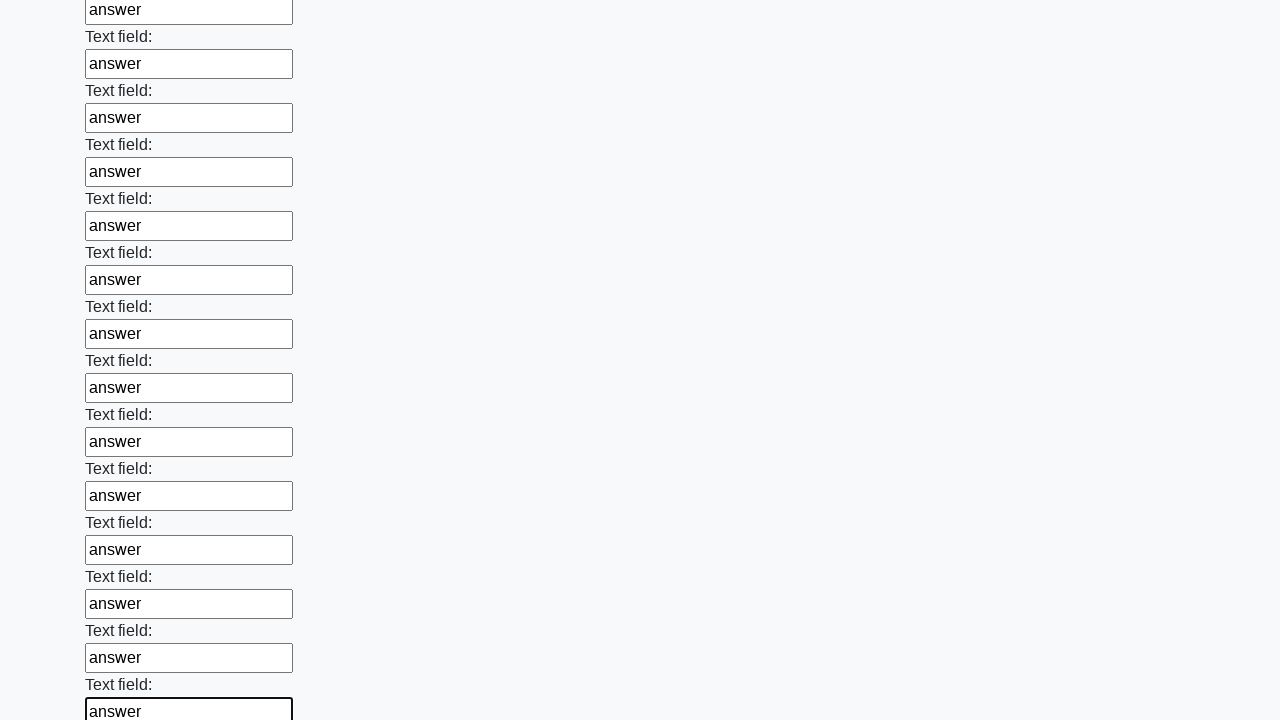

Filled an input field with 'answer' on input >> nth=50
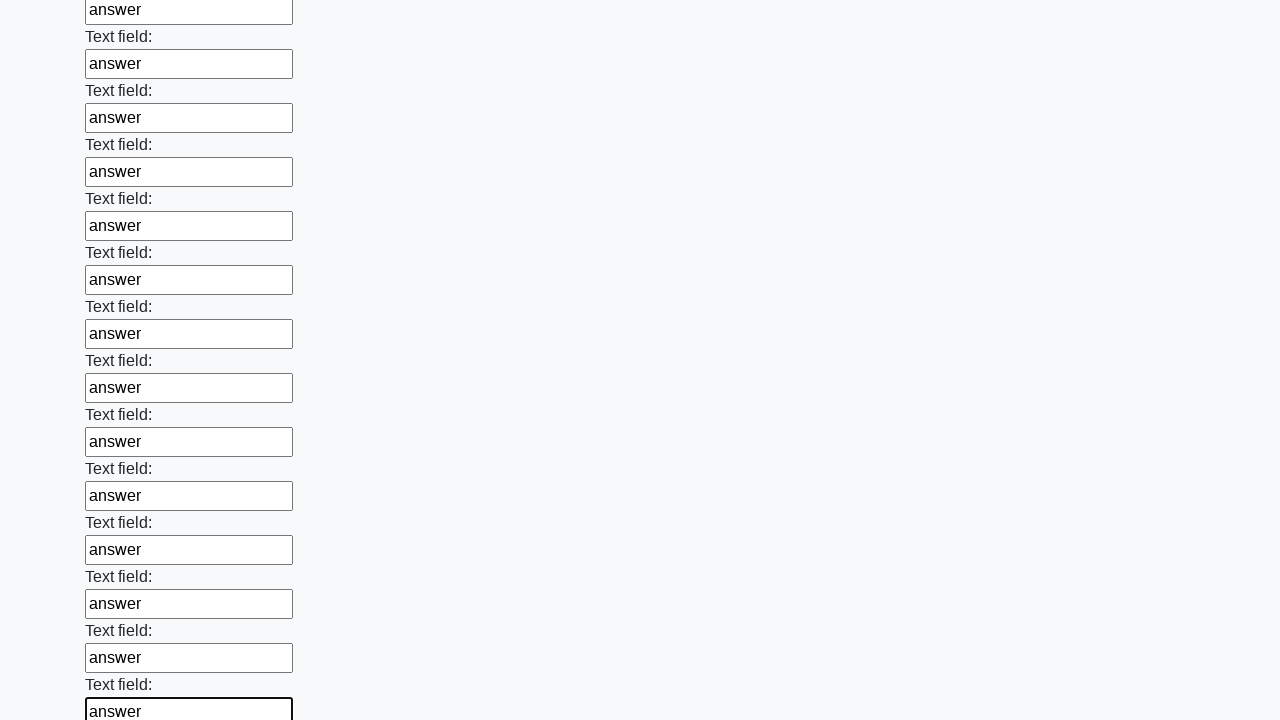

Filled an input field with 'answer' on input >> nth=51
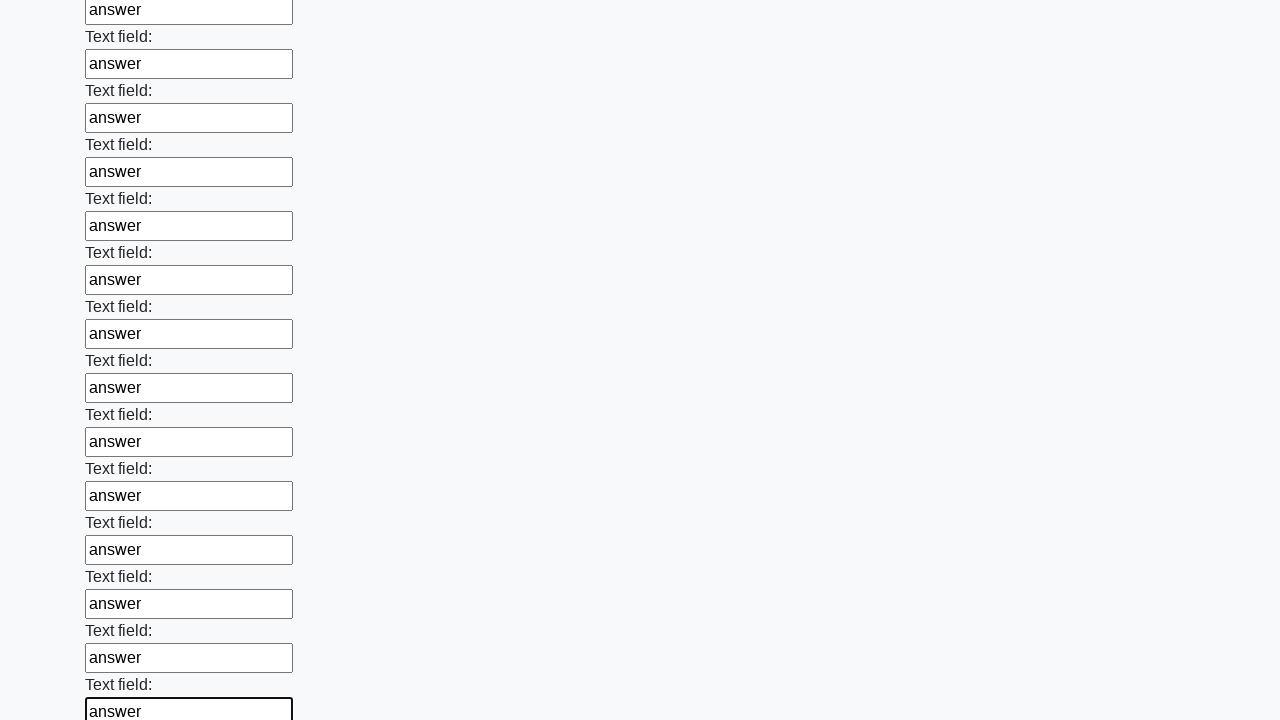

Filled an input field with 'answer' on input >> nth=52
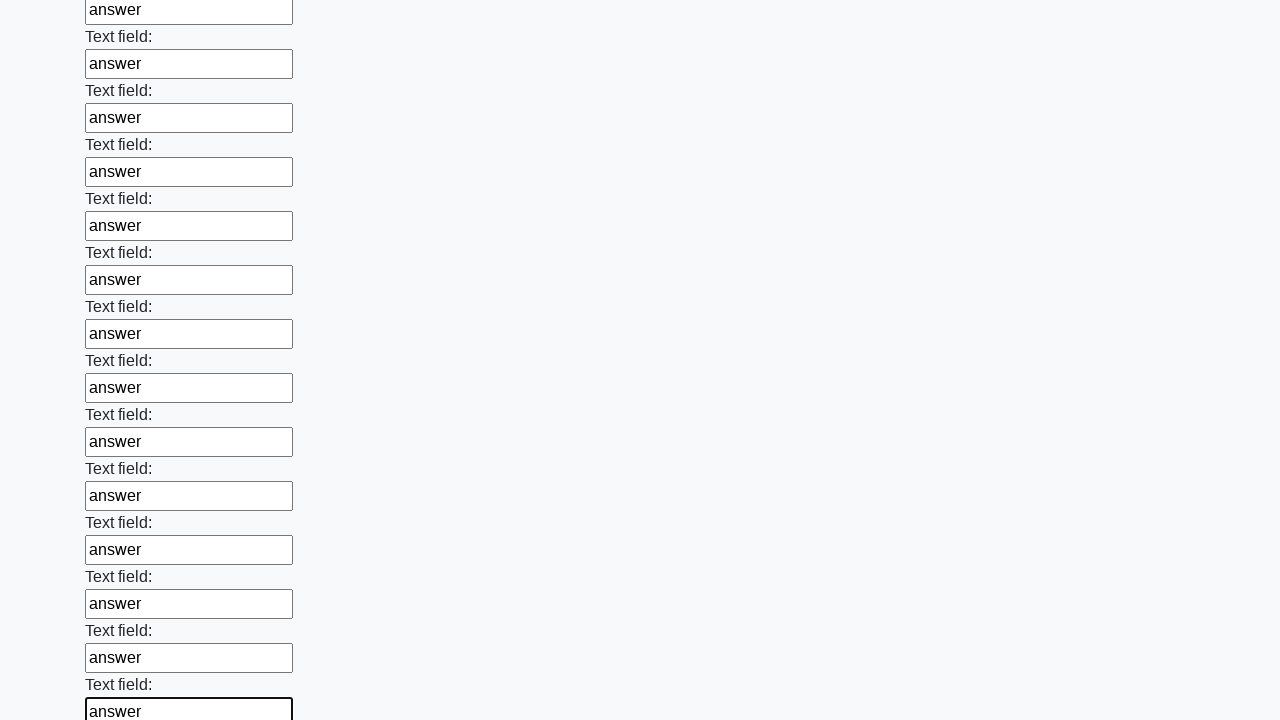

Filled an input field with 'answer' on input >> nth=53
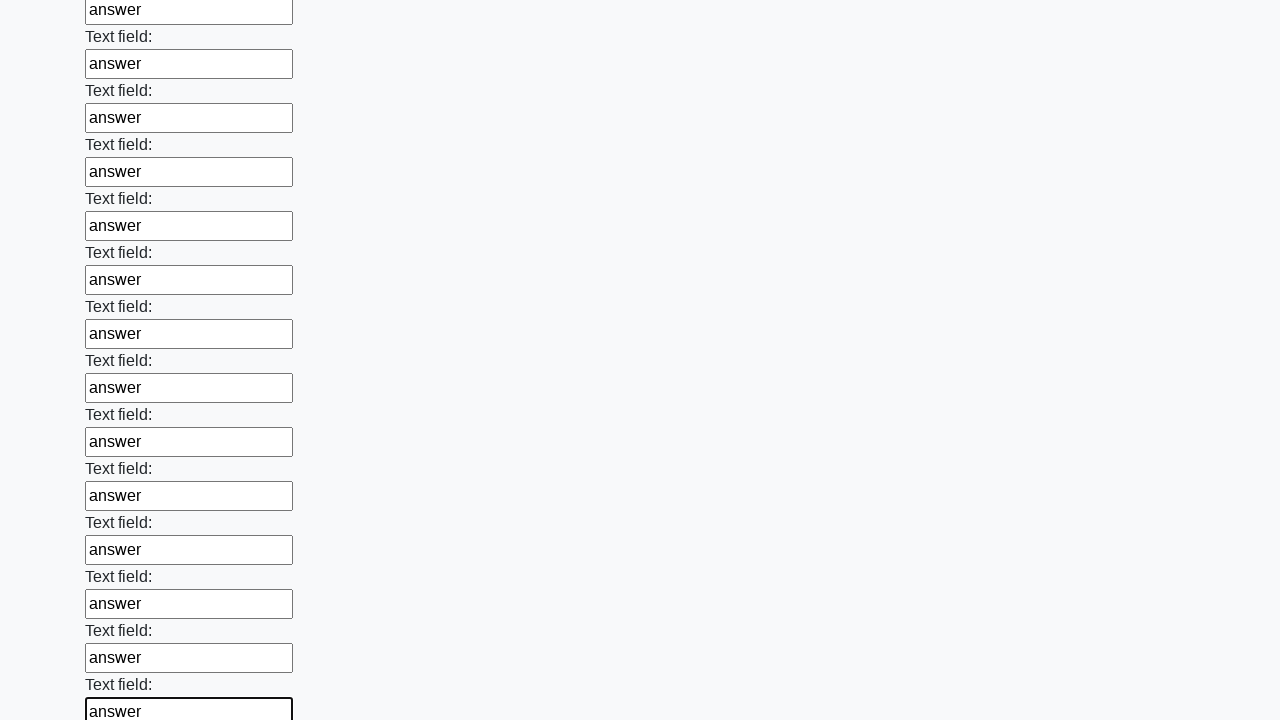

Filled an input field with 'answer' on input >> nth=54
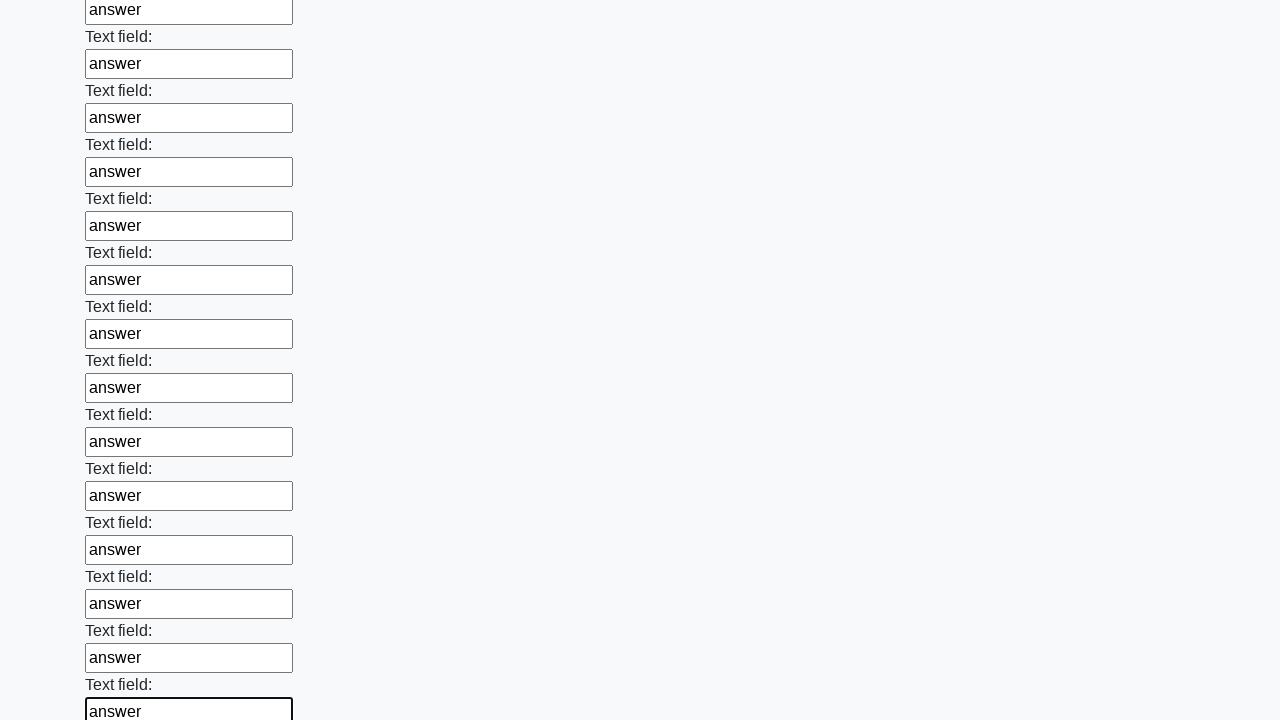

Filled an input field with 'answer' on input >> nth=55
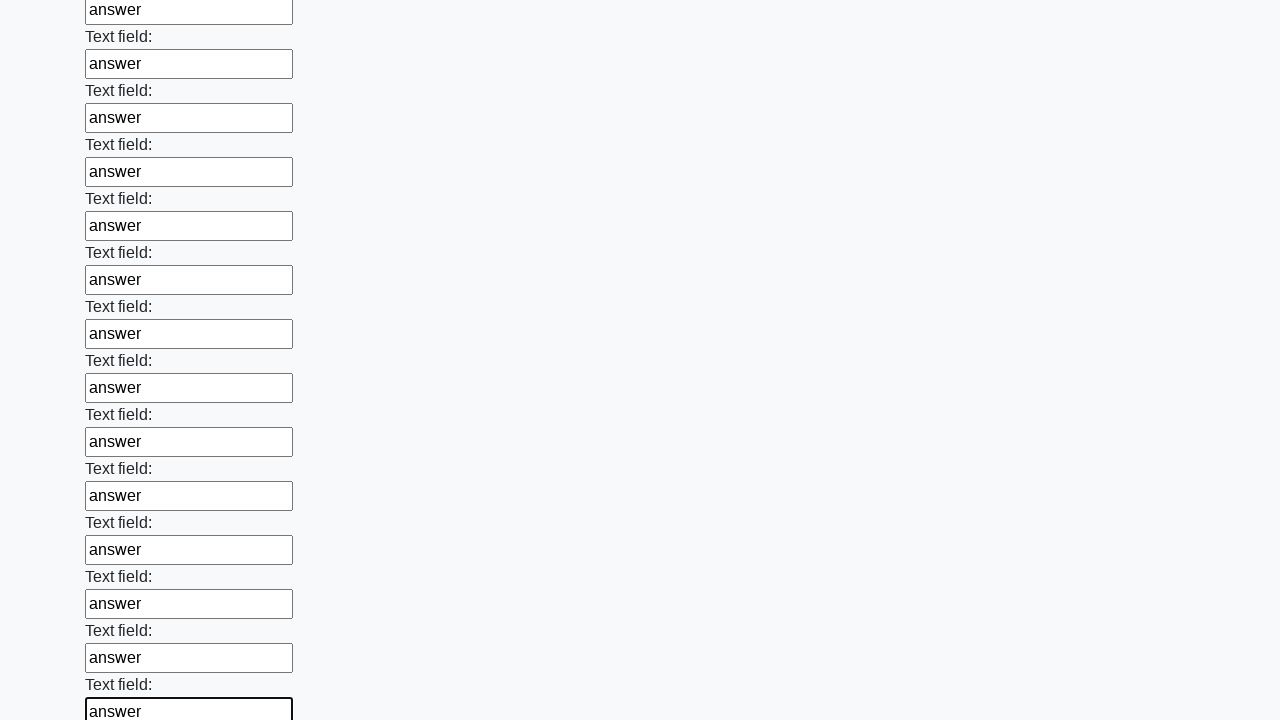

Filled an input field with 'answer' on input >> nth=56
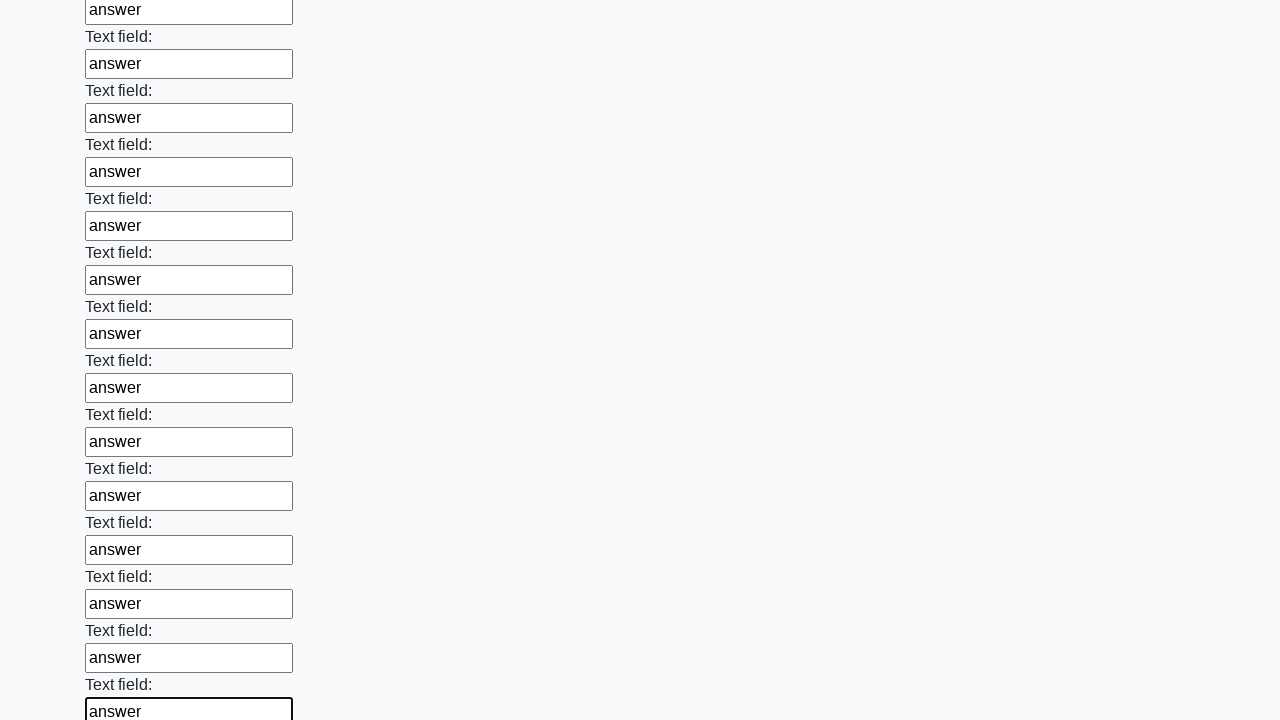

Filled an input field with 'answer' on input >> nth=57
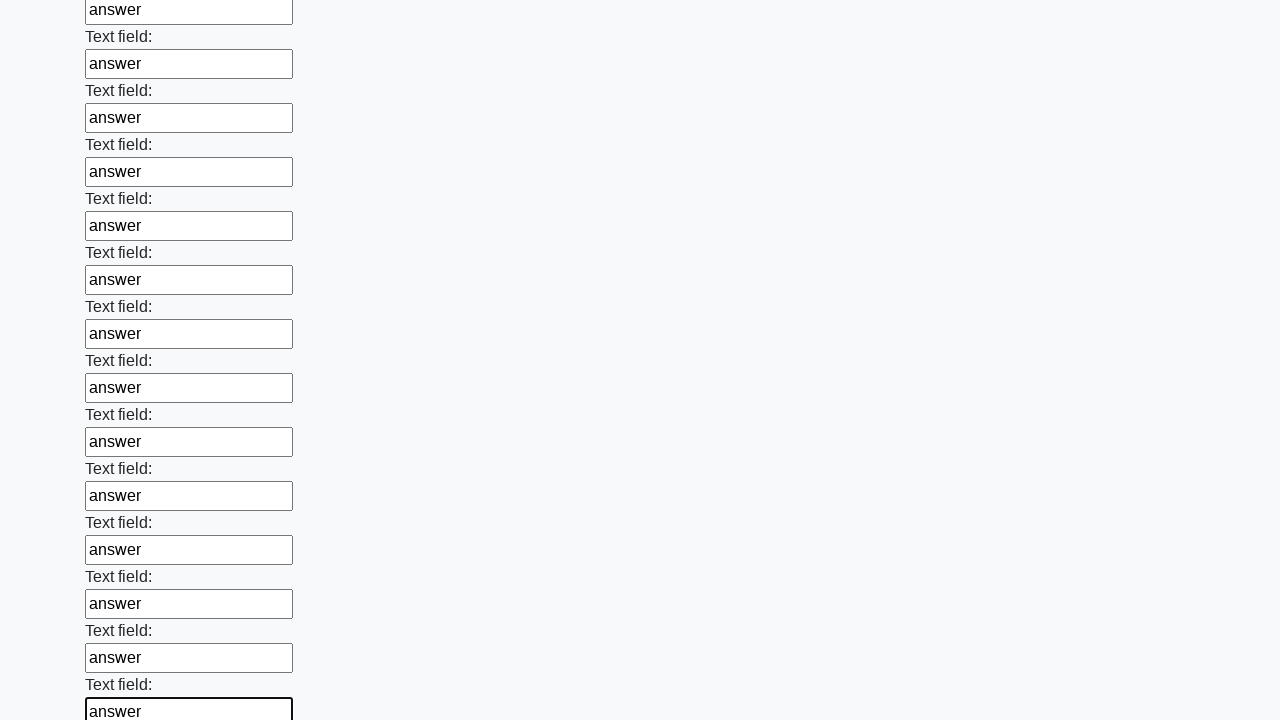

Filled an input field with 'answer' on input >> nth=58
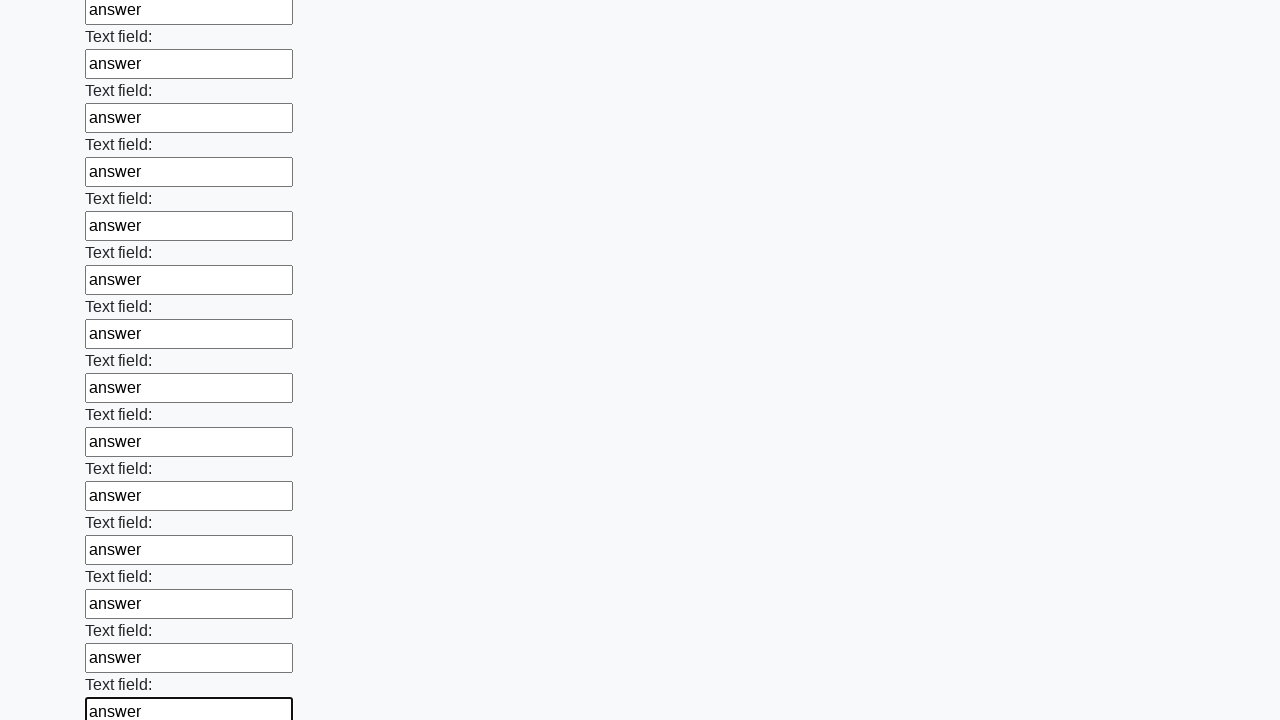

Filled an input field with 'answer' on input >> nth=59
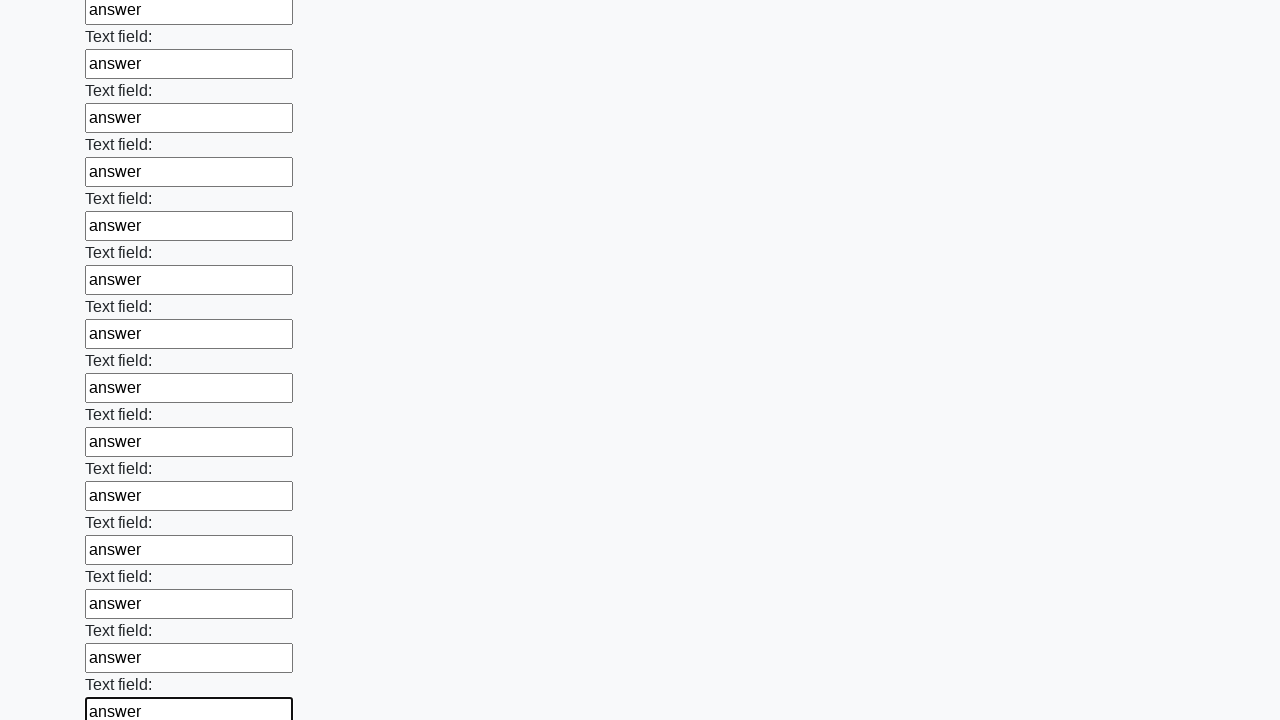

Filled an input field with 'answer' on input >> nth=60
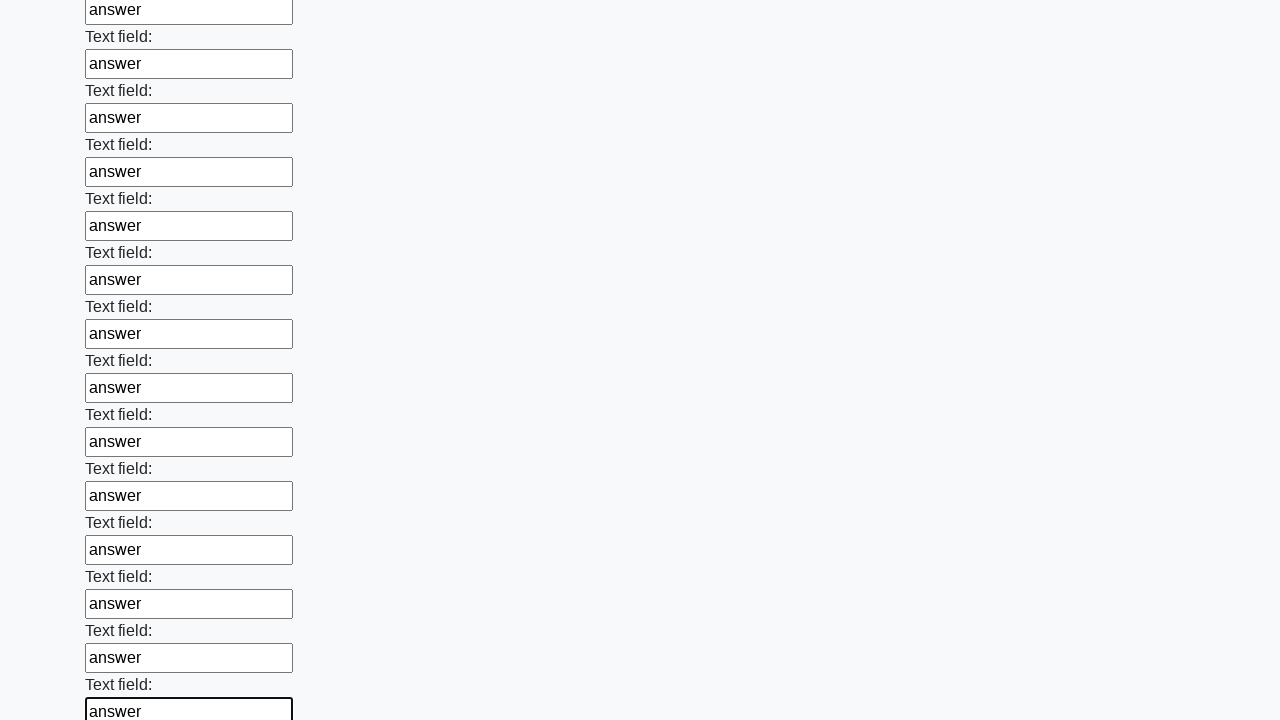

Filled an input field with 'answer' on input >> nth=61
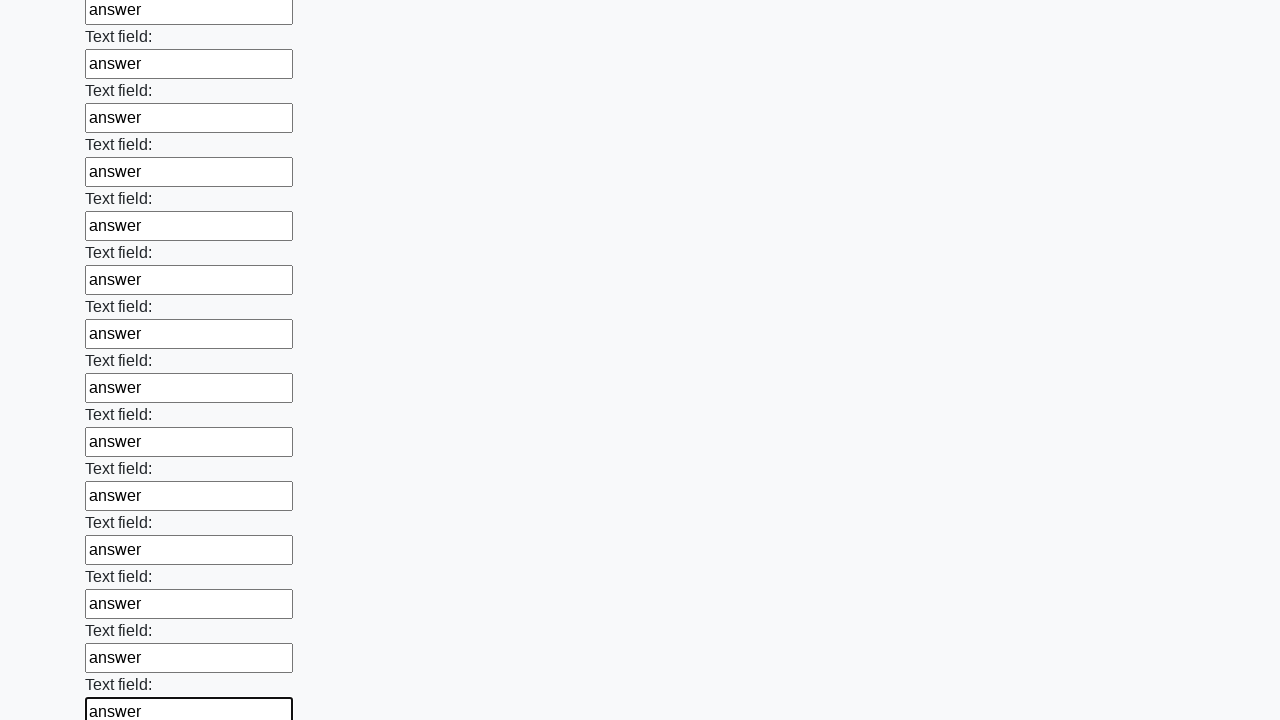

Filled an input field with 'answer' on input >> nth=62
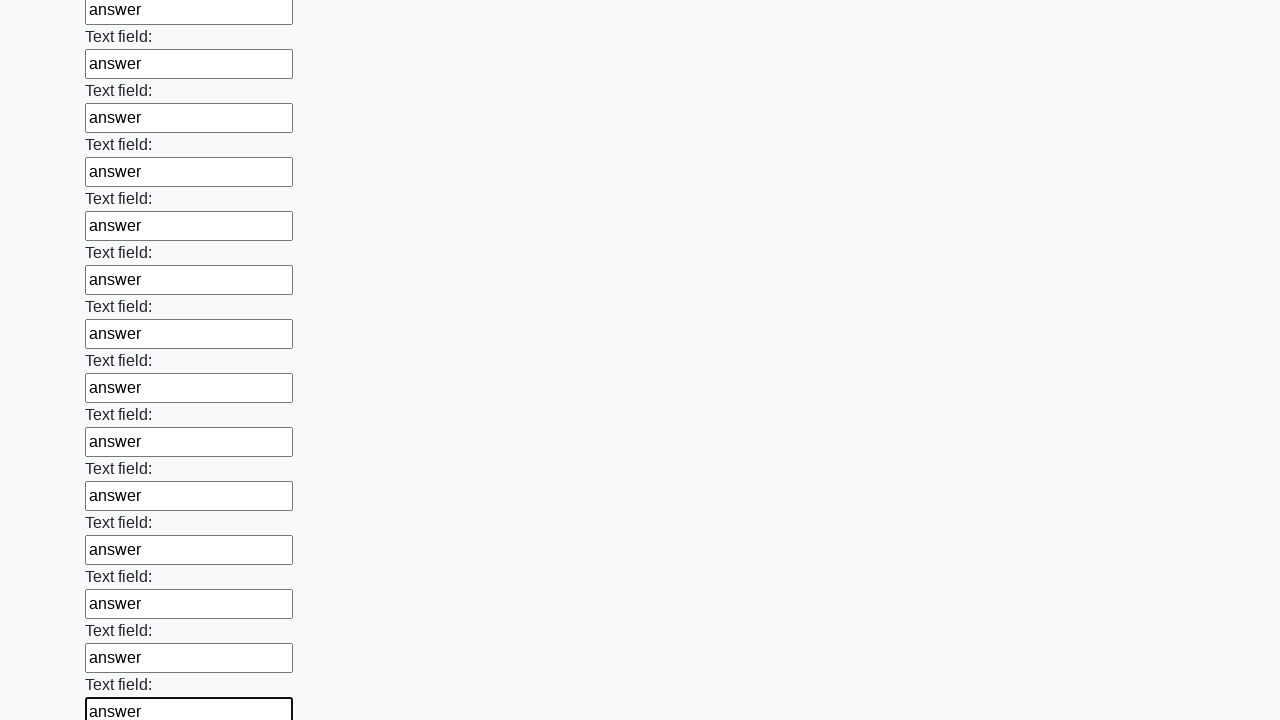

Filled an input field with 'answer' on input >> nth=63
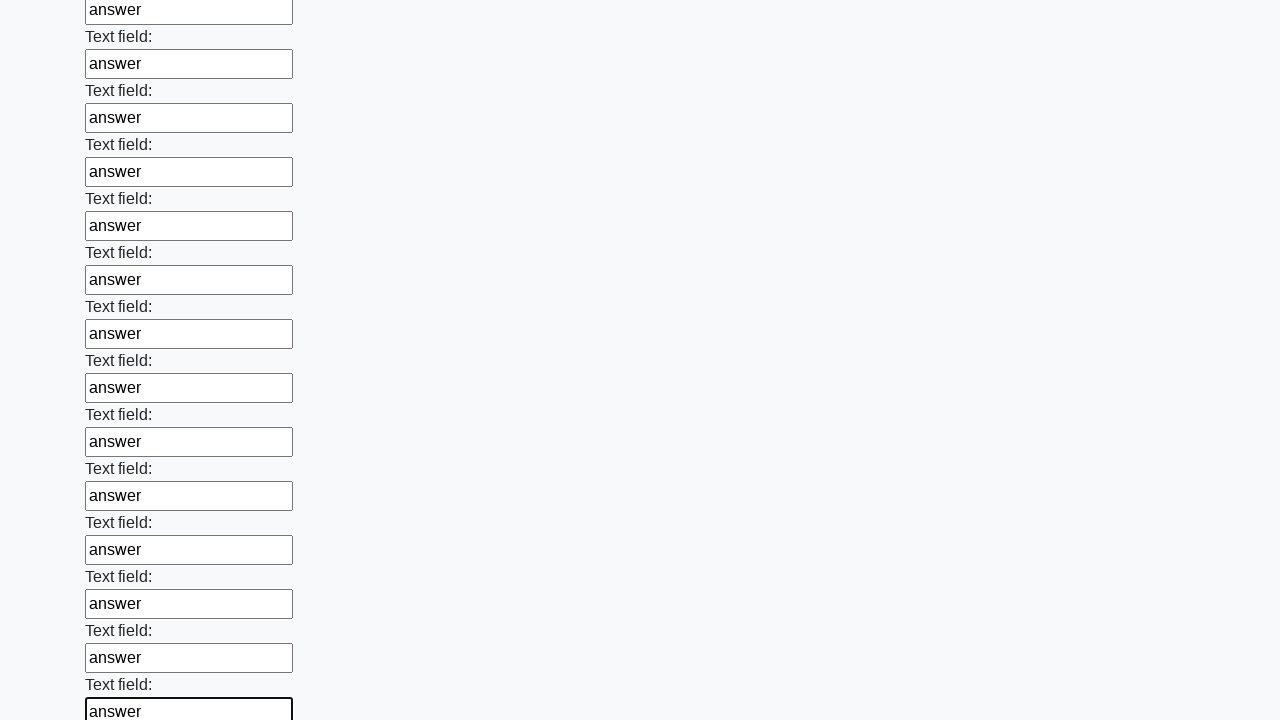

Filled an input field with 'answer' on input >> nth=64
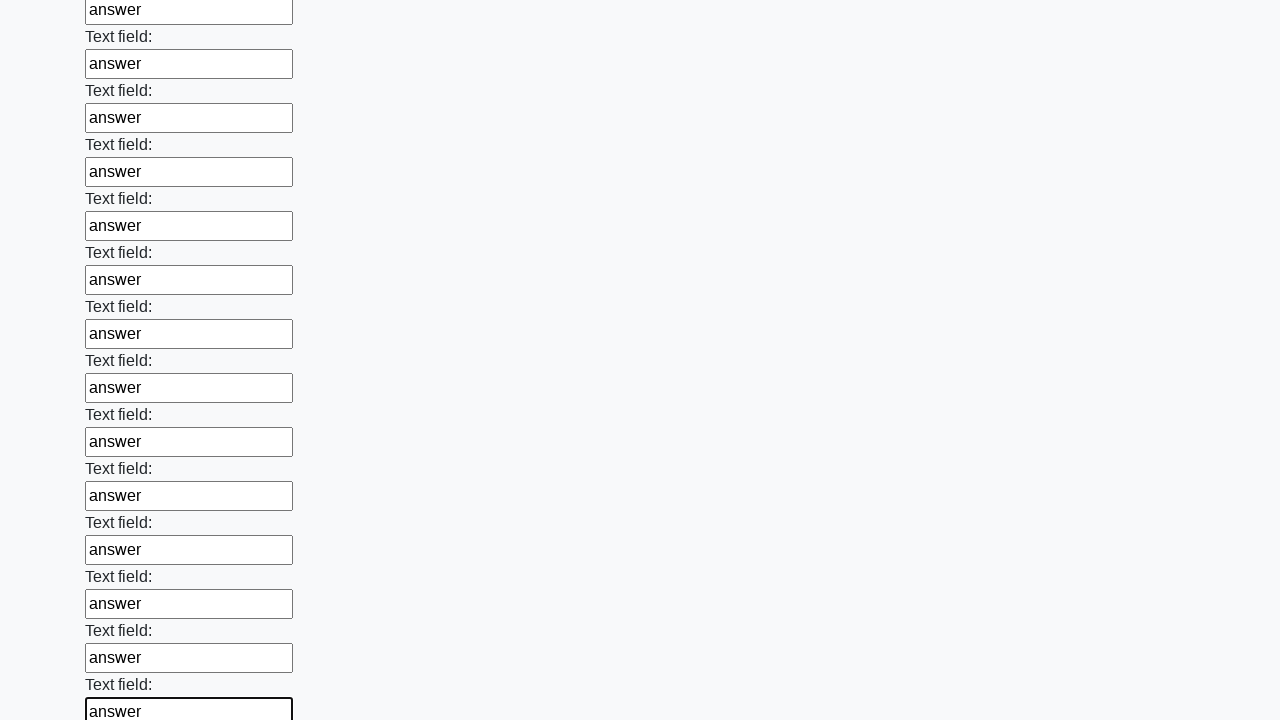

Filled an input field with 'answer' on input >> nth=65
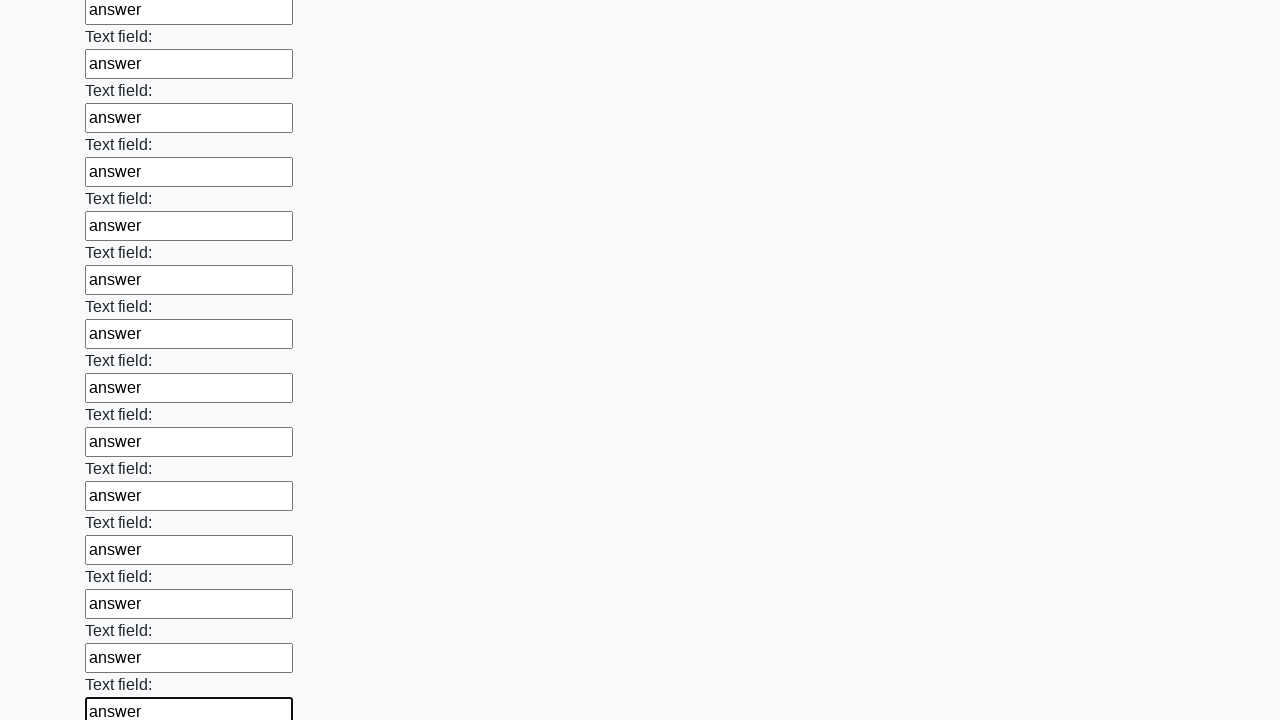

Filled an input field with 'answer' on input >> nth=66
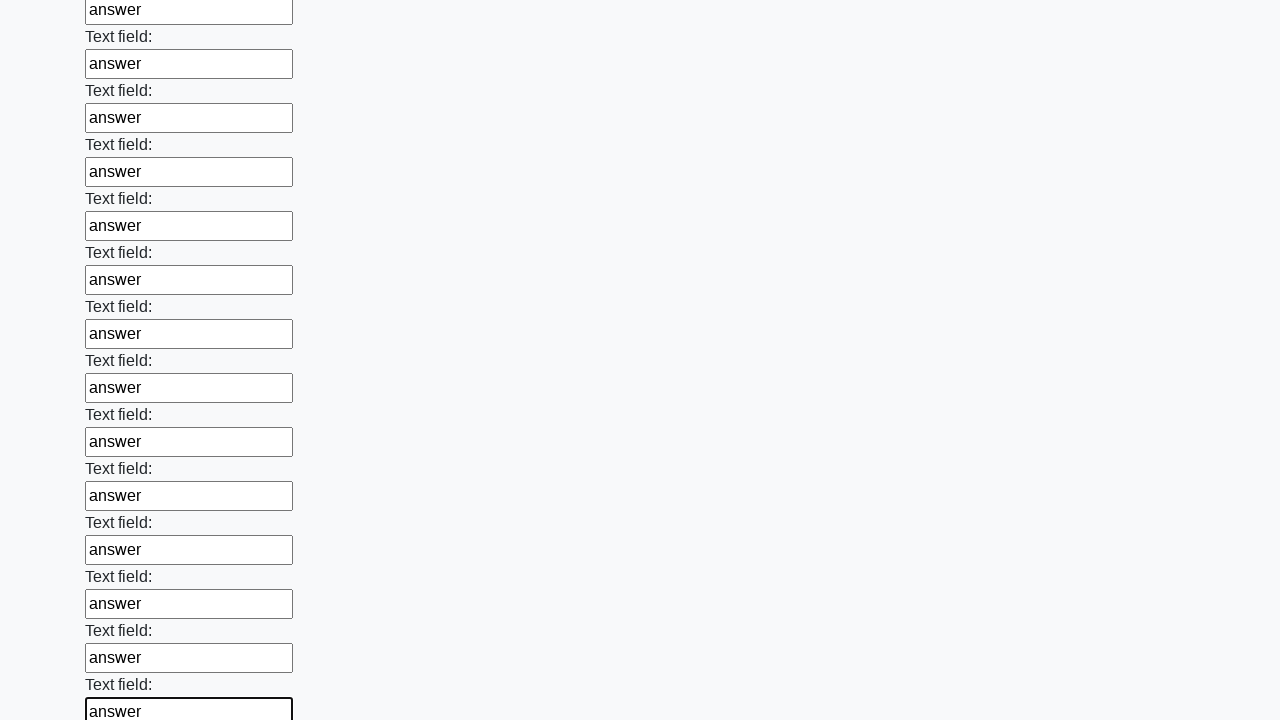

Filled an input field with 'answer' on input >> nth=67
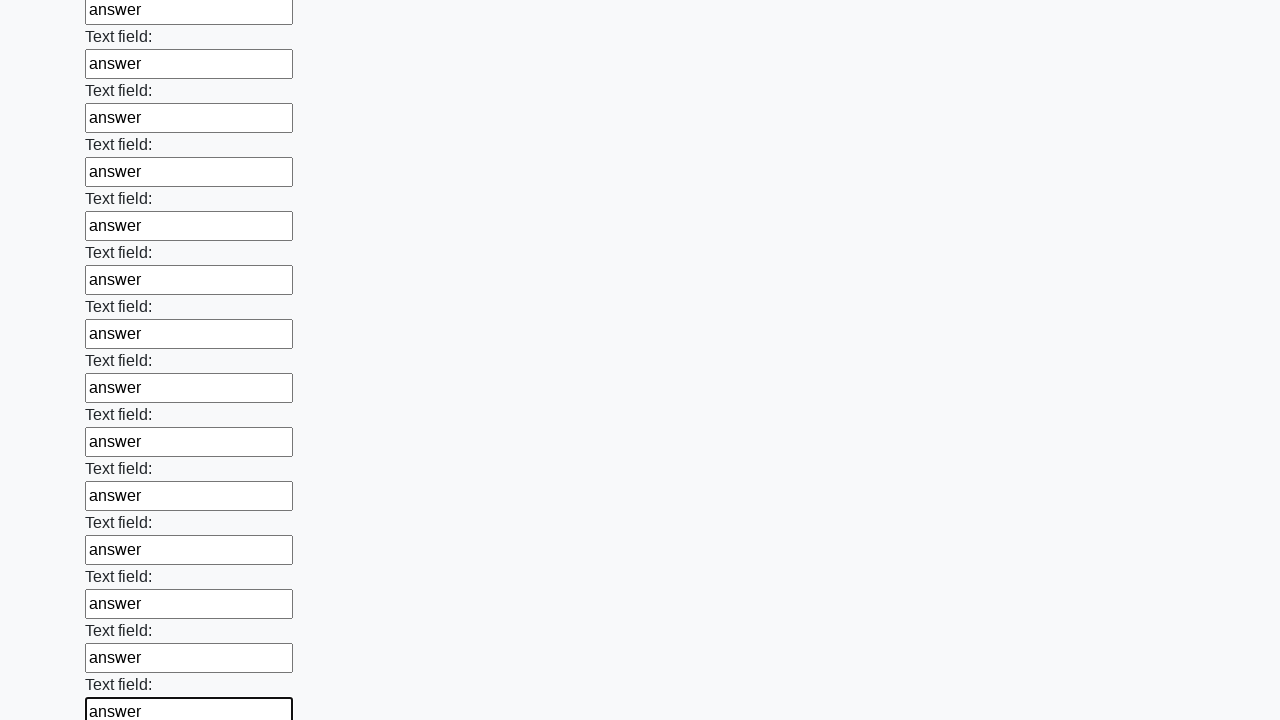

Filled an input field with 'answer' on input >> nth=68
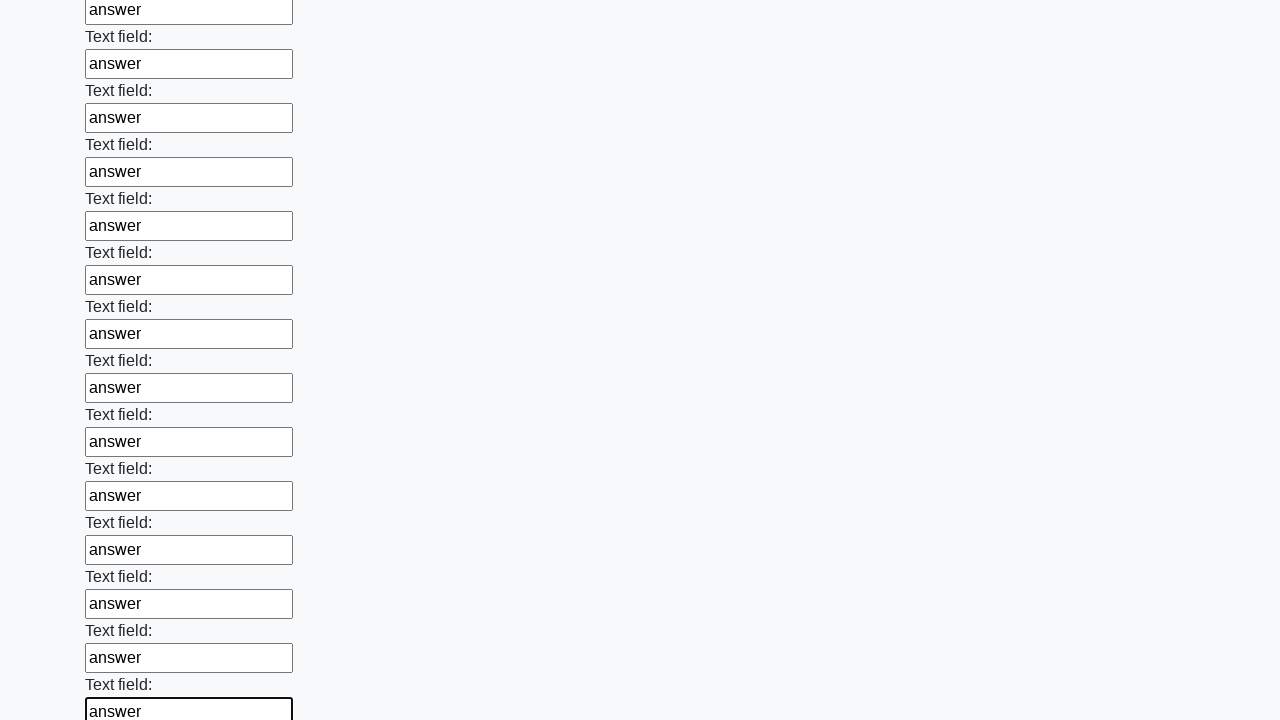

Filled an input field with 'answer' on input >> nth=69
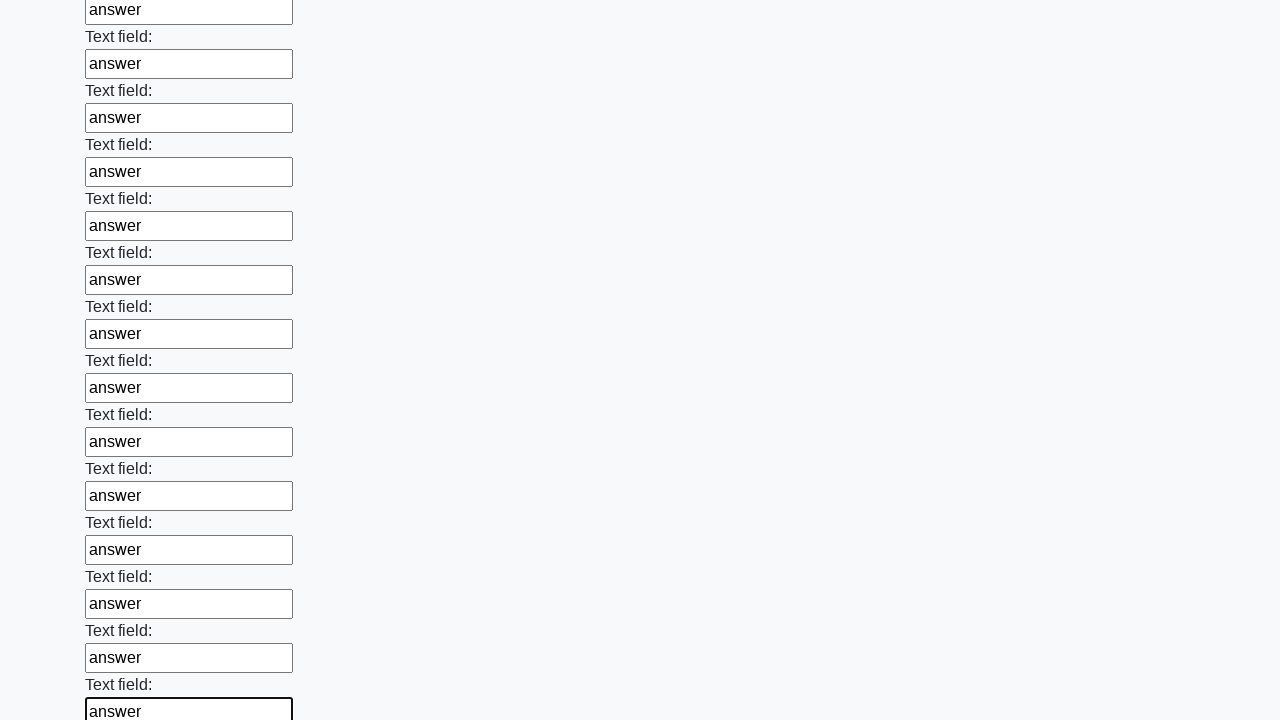

Filled an input field with 'answer' on input >> nth=70
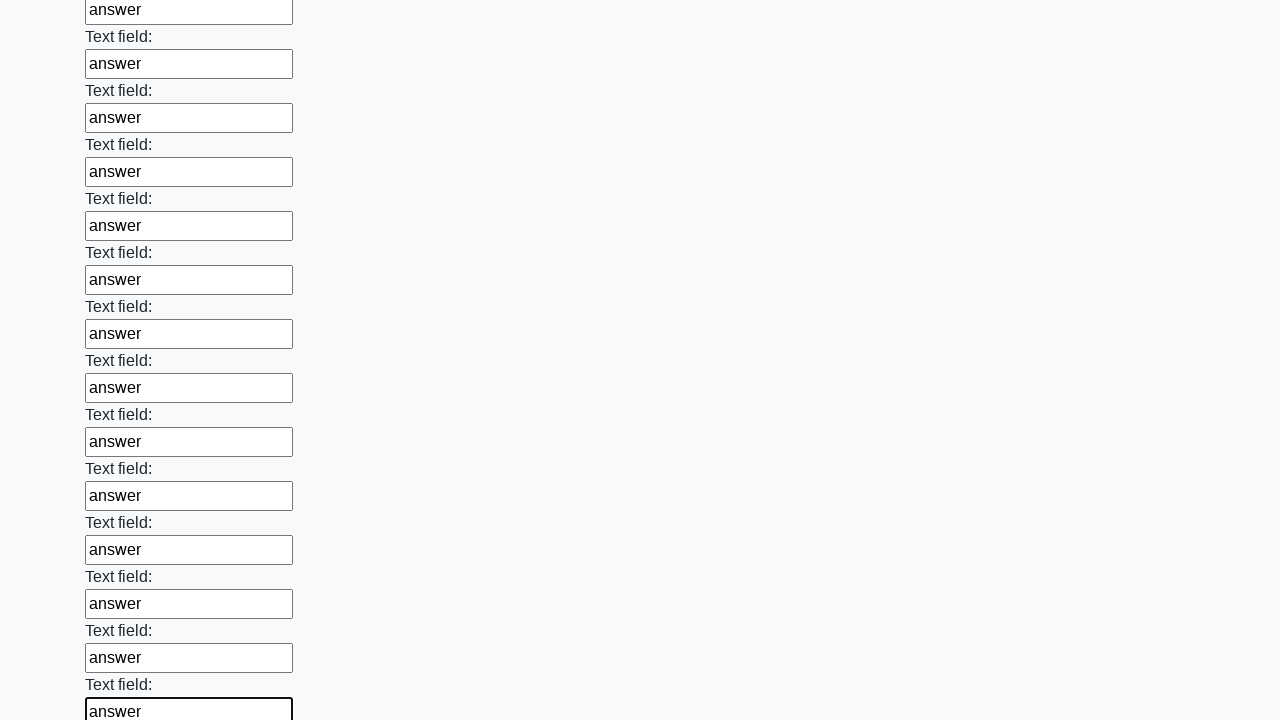

Filled an input field with 'answer' on input >> nth=71
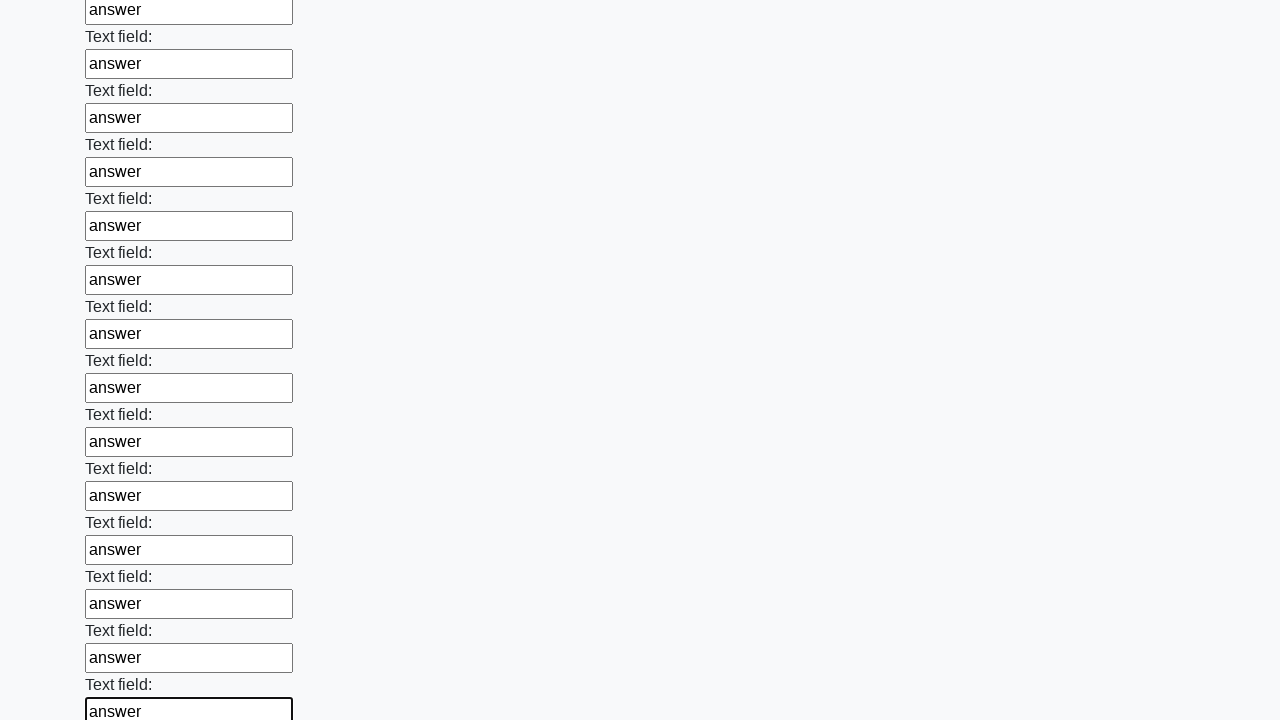

Filled an input field with 'answer' on input >> nth=72
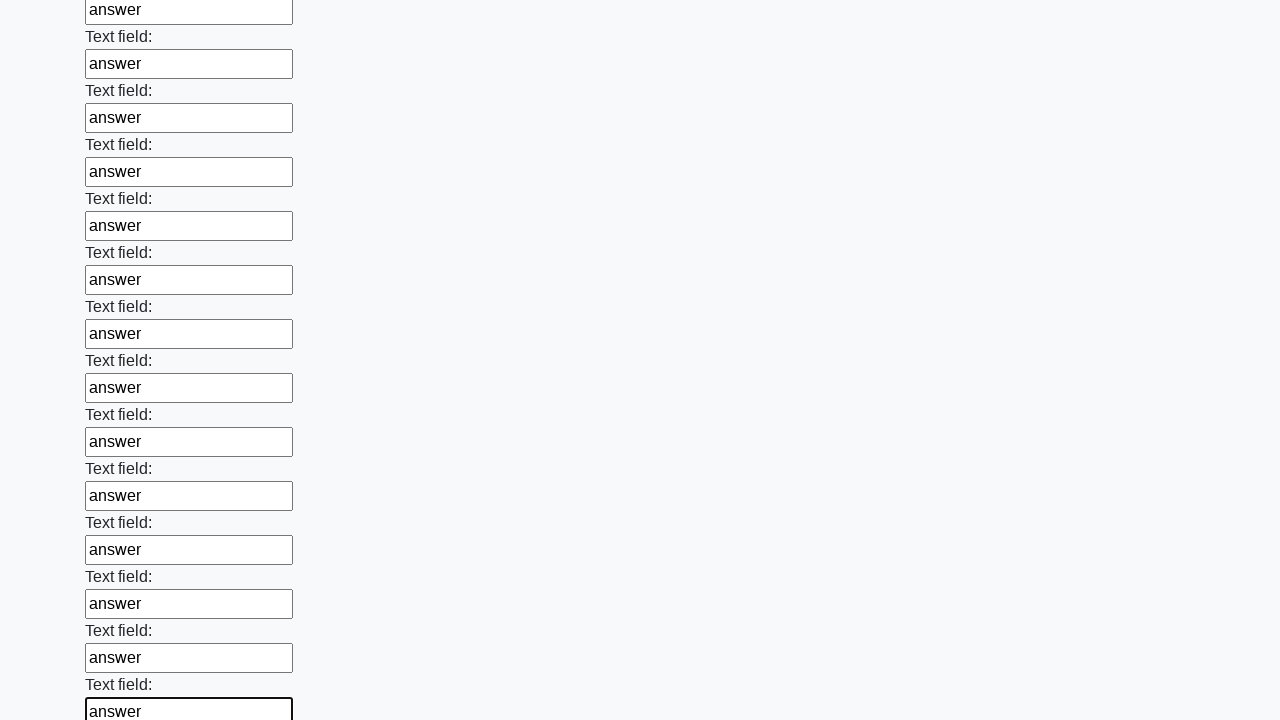

Filled an input field with 'answer' on input >> nth=73
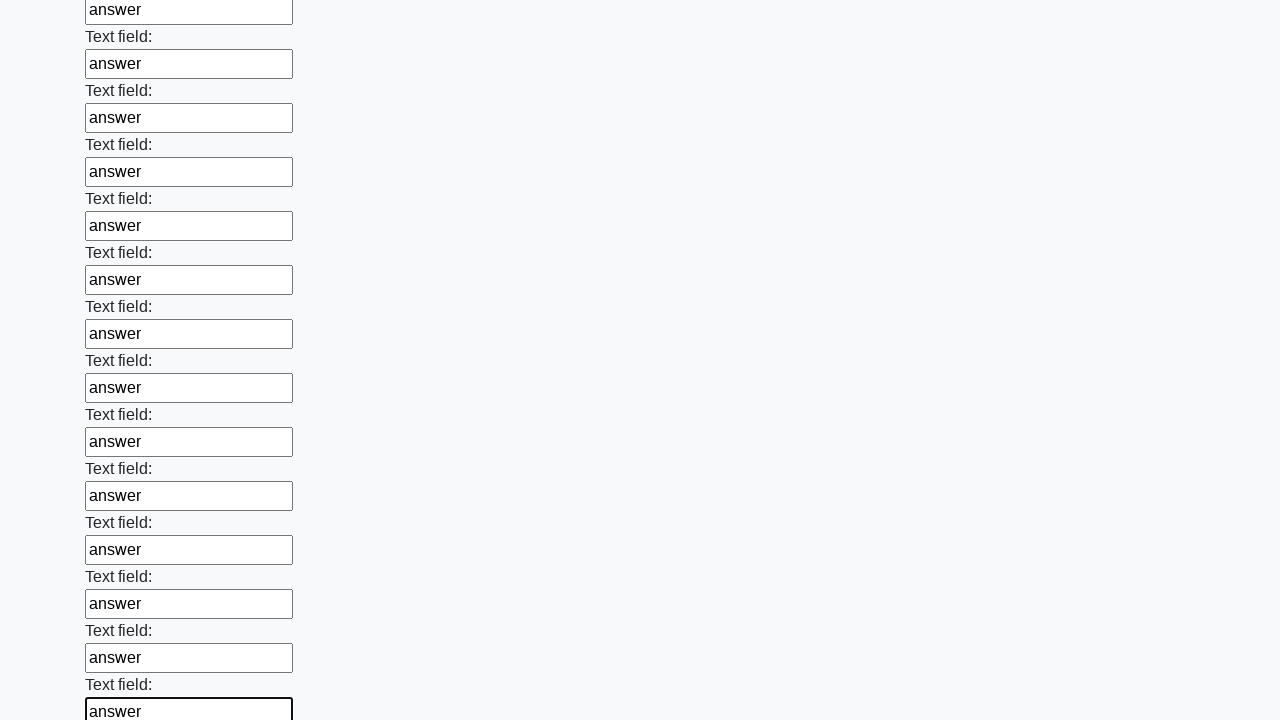

Filled an input field with 'answer' on input >> nth=74
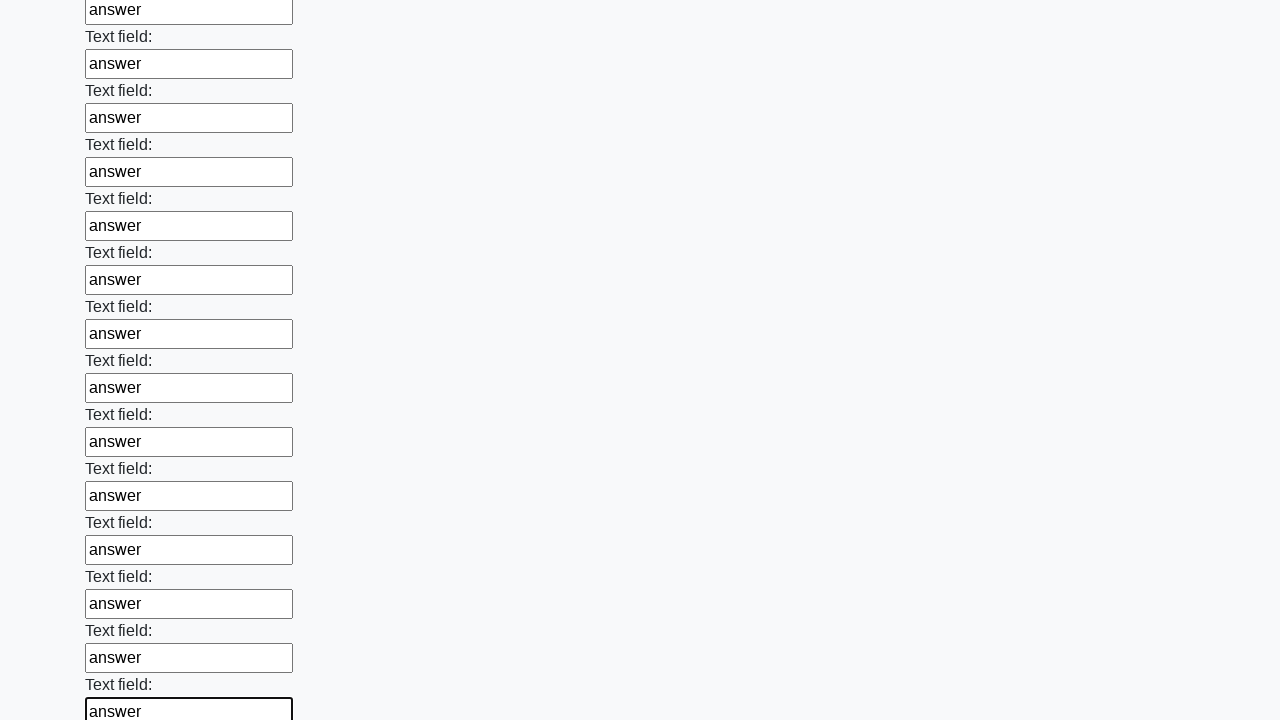

Filled an input field with 'answer' on input >> nth=75
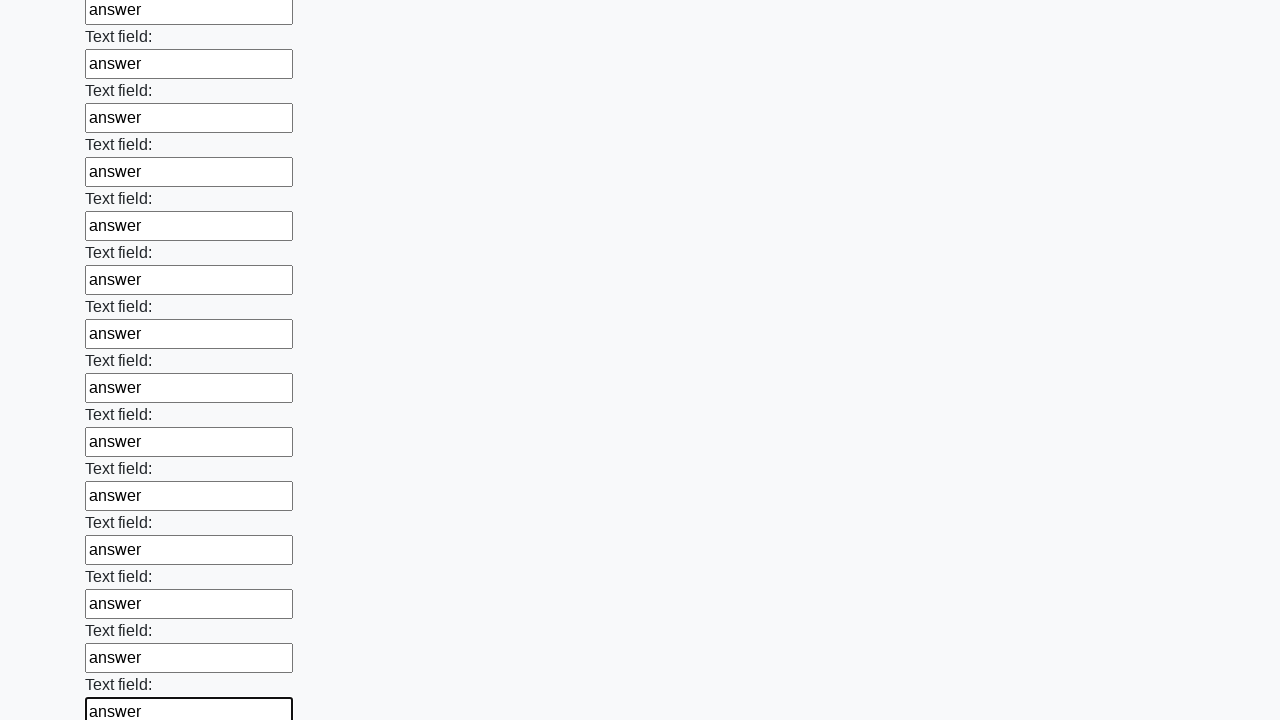

Filled an input field with 'answer' on input >> nth=76
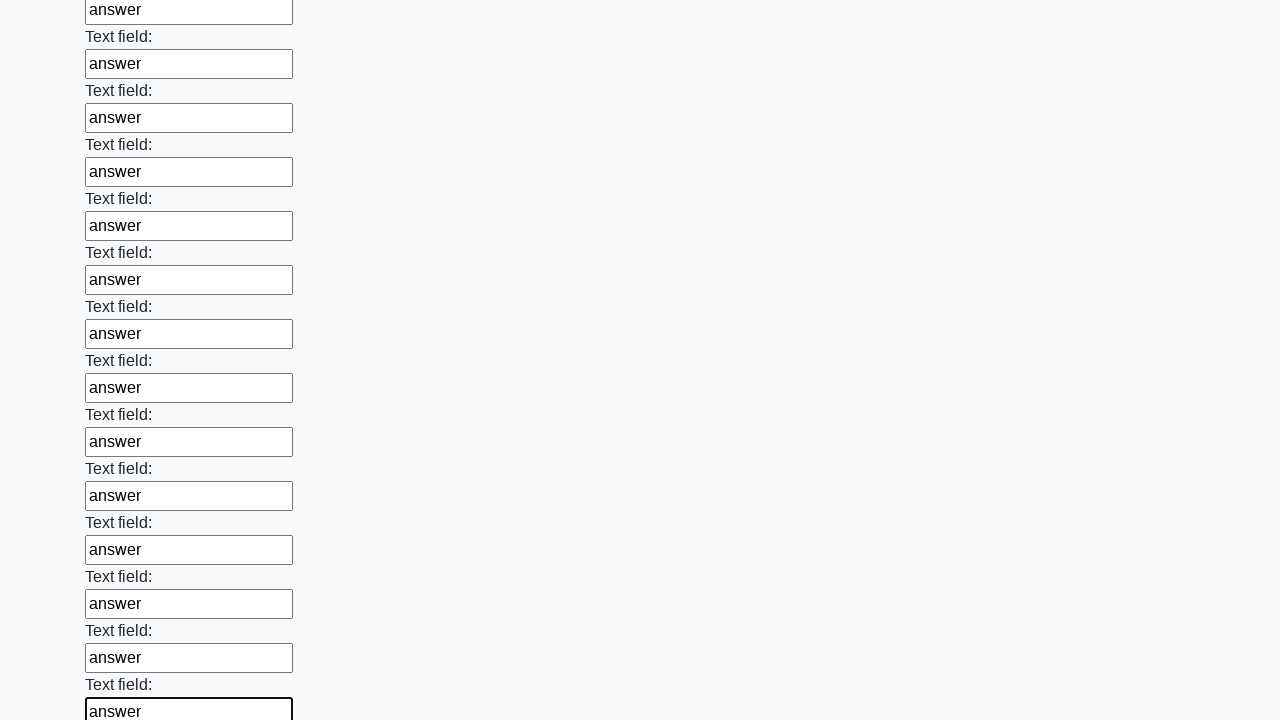

Filled an input field with 'answer' on input >> nth=77
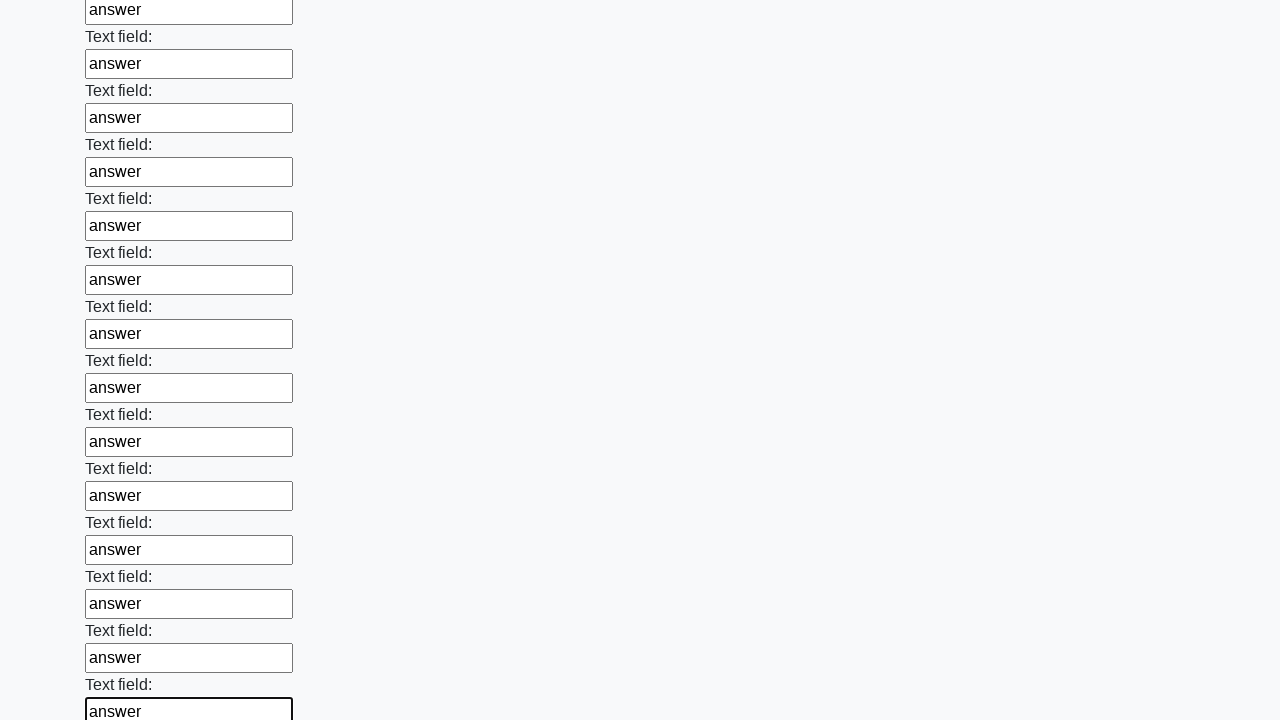

Filled an input field with 'answer' on input >> nth=78
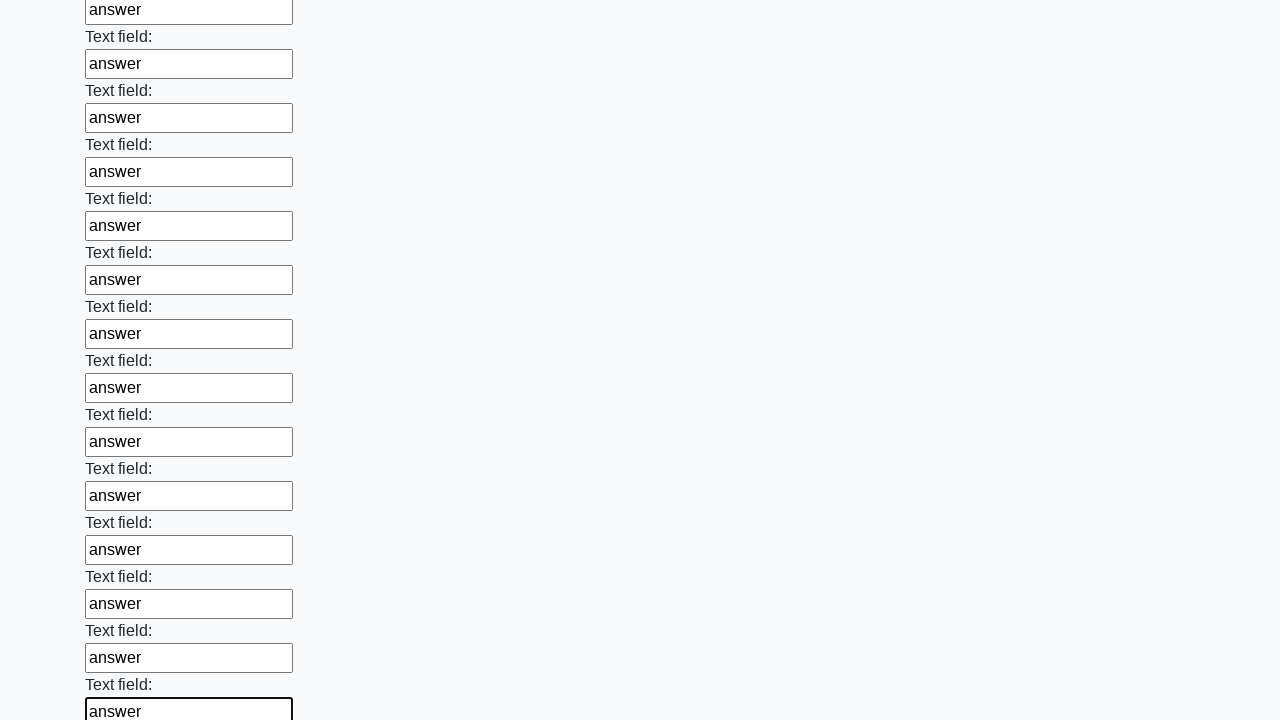

Filled an input field with 'answer' on input >> nth=79
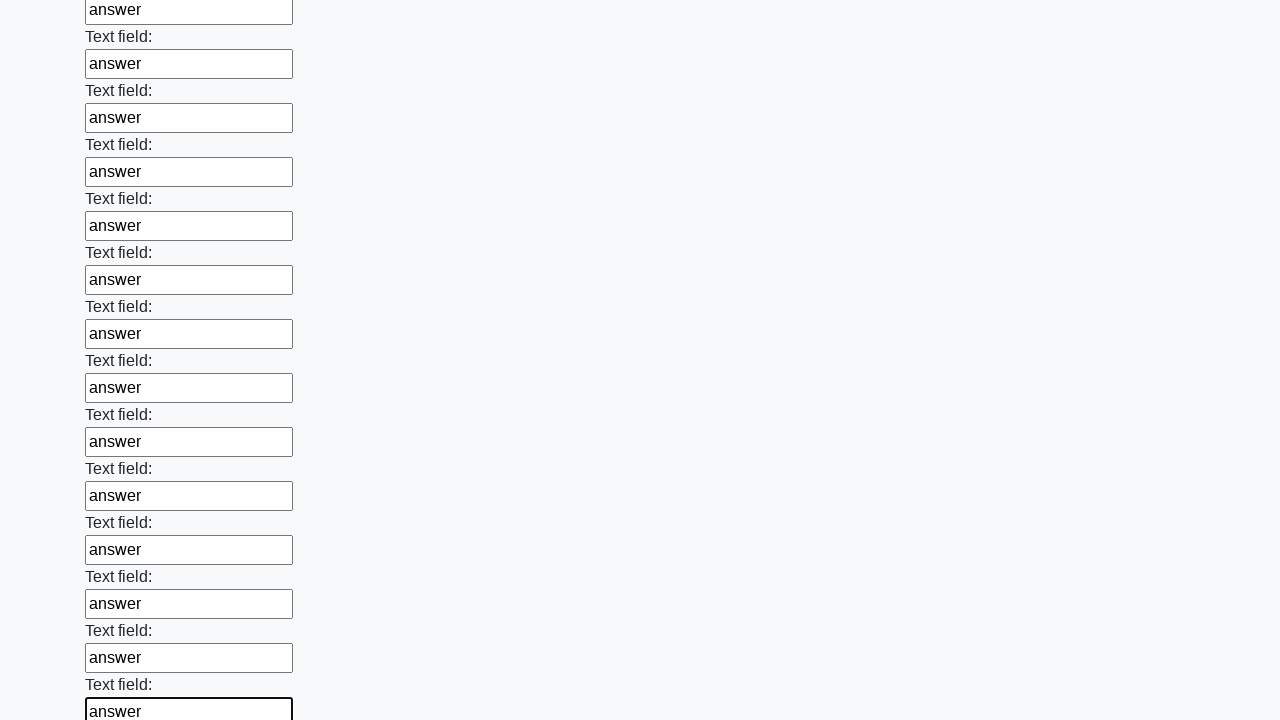

Filled an input field with 'answer' on input >> nth=80
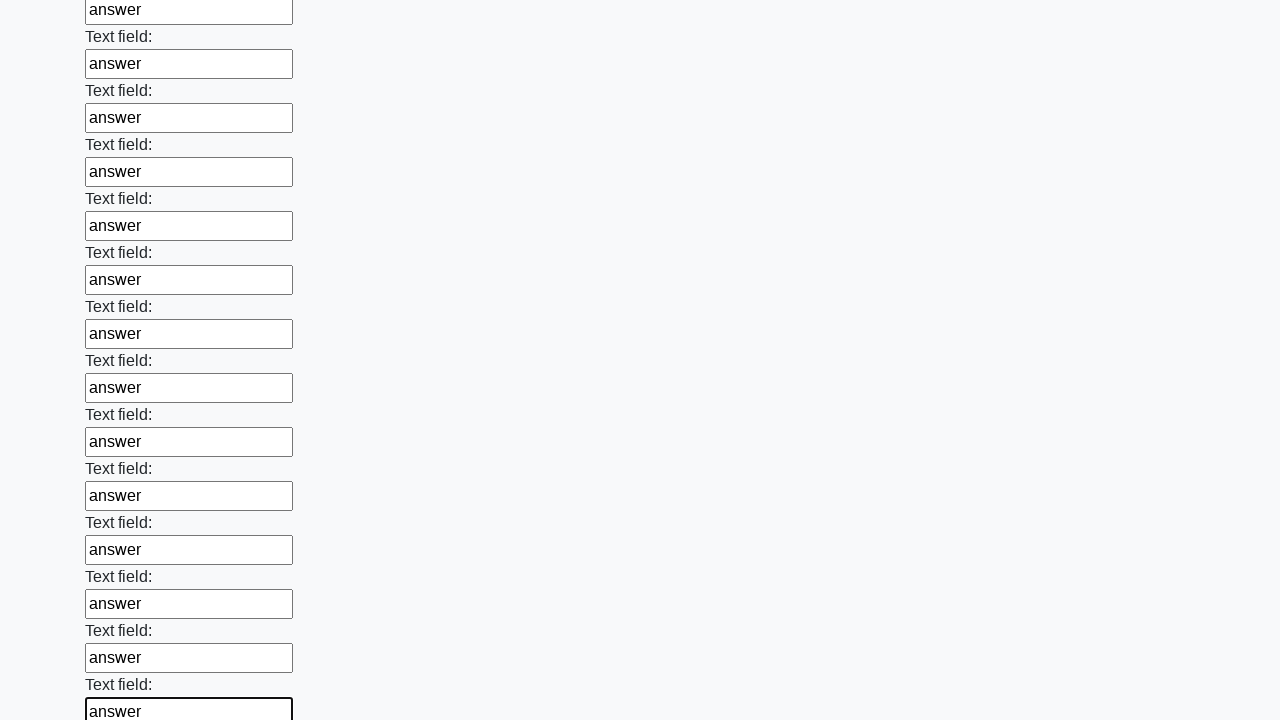

Filled an input field with 'answer' on input >> nth=81
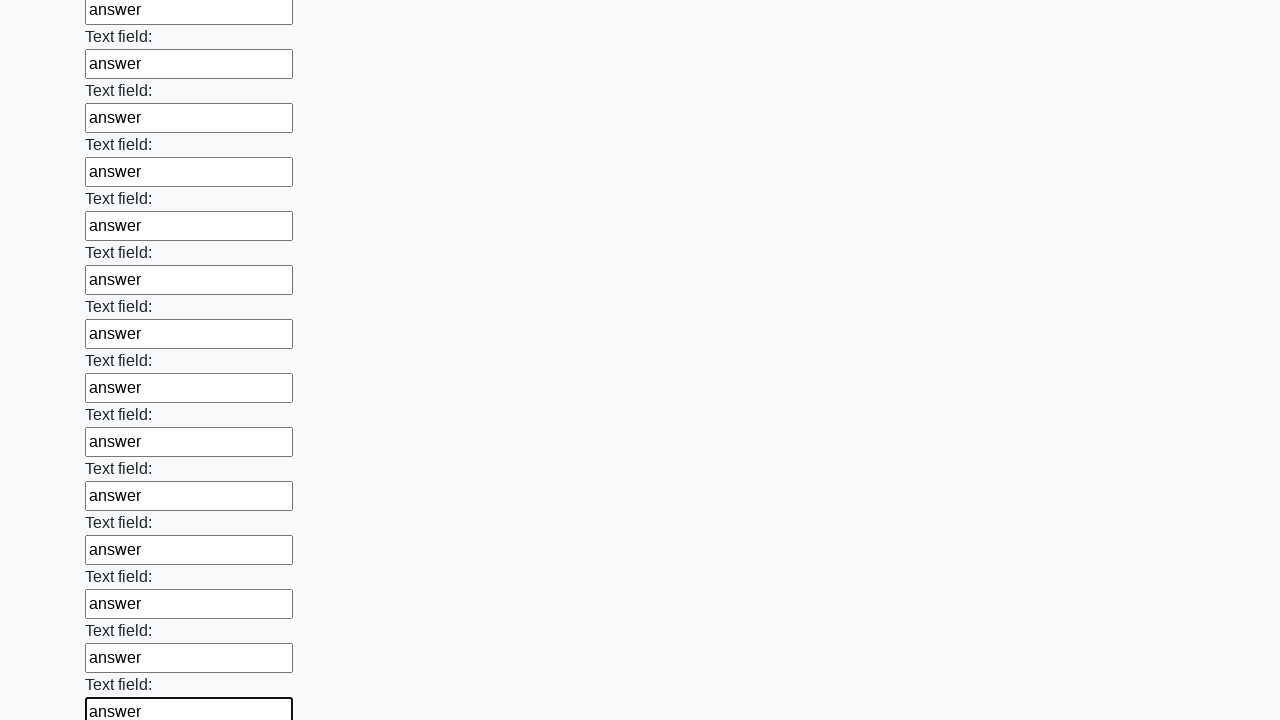

Filled an input field with 'answer' on input >> nth=82
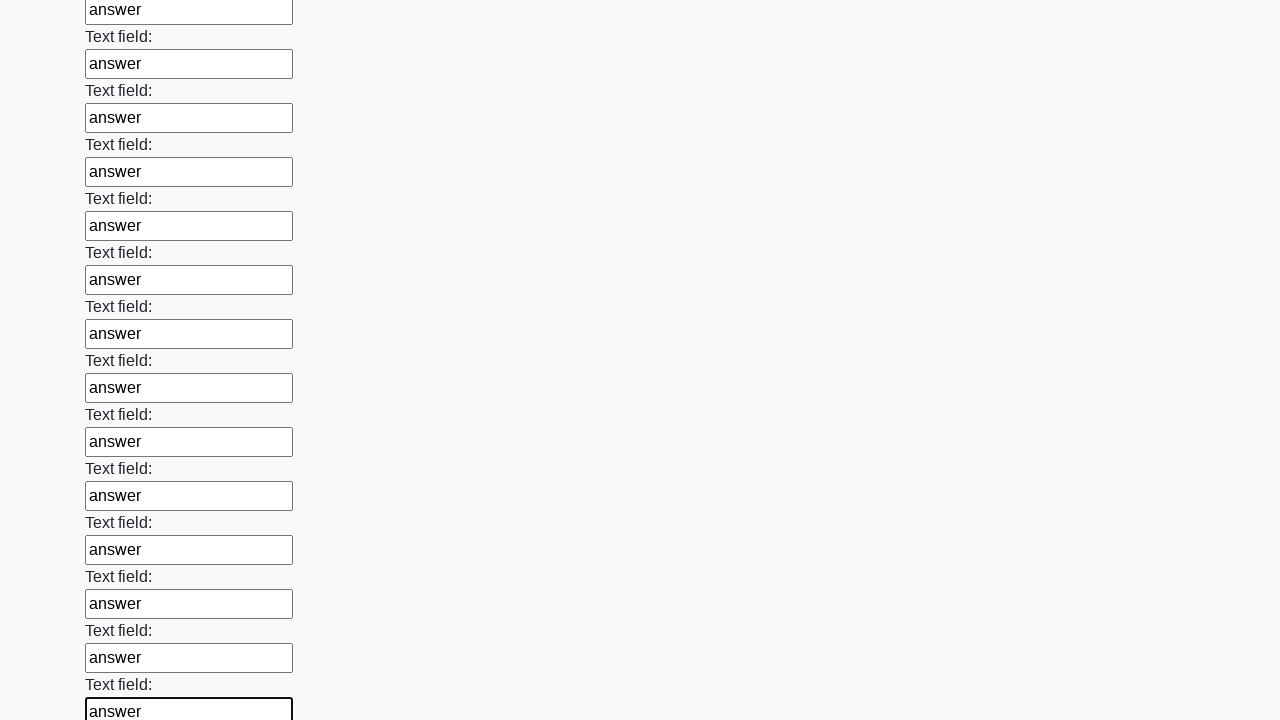

Filled an input field with 'answer' on input >> nth=83
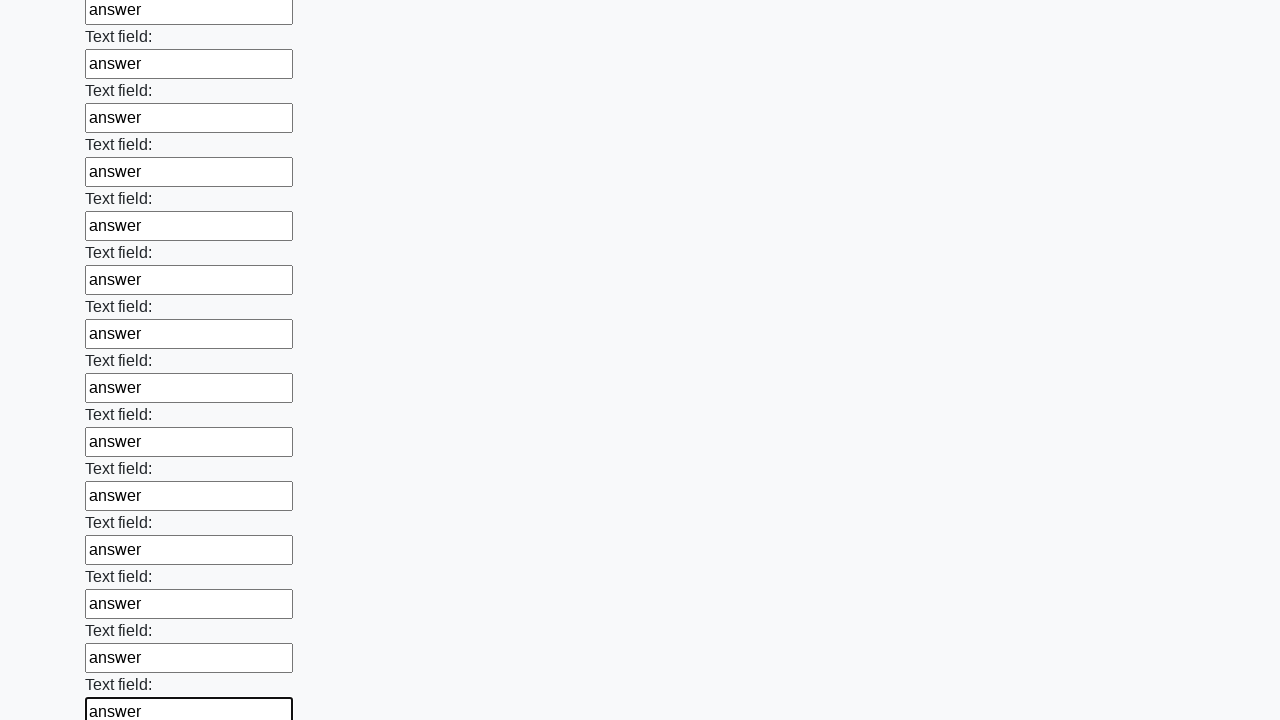

Filled an input field with 'answer' on input >> nth=84
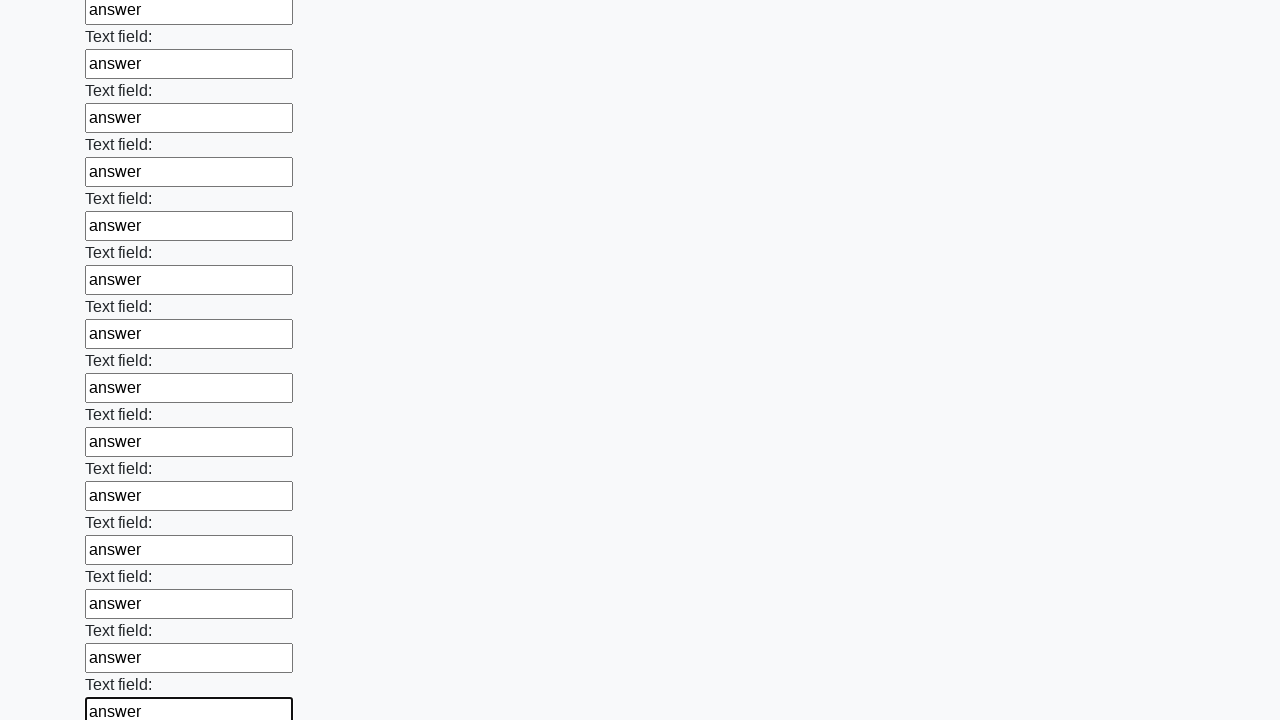

Filled an input field with 'answer' on input >> nth=85
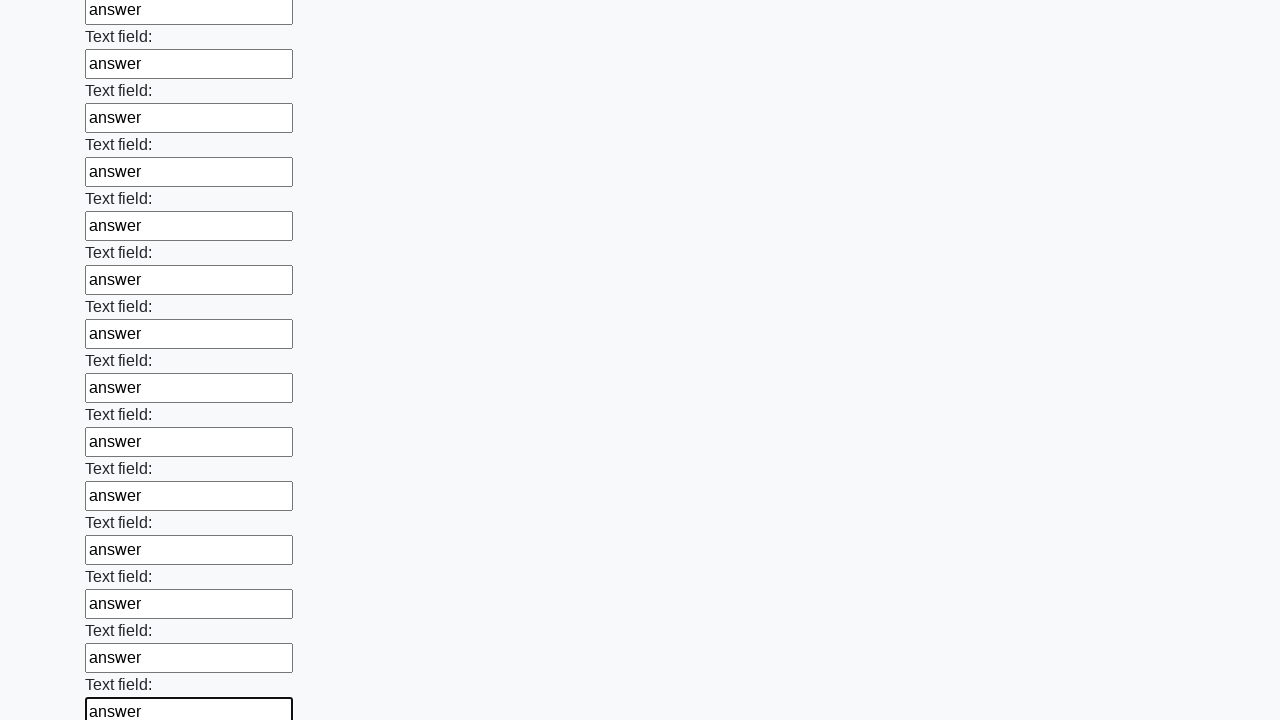

Filled an input field with 'answer' on input >> nth=86
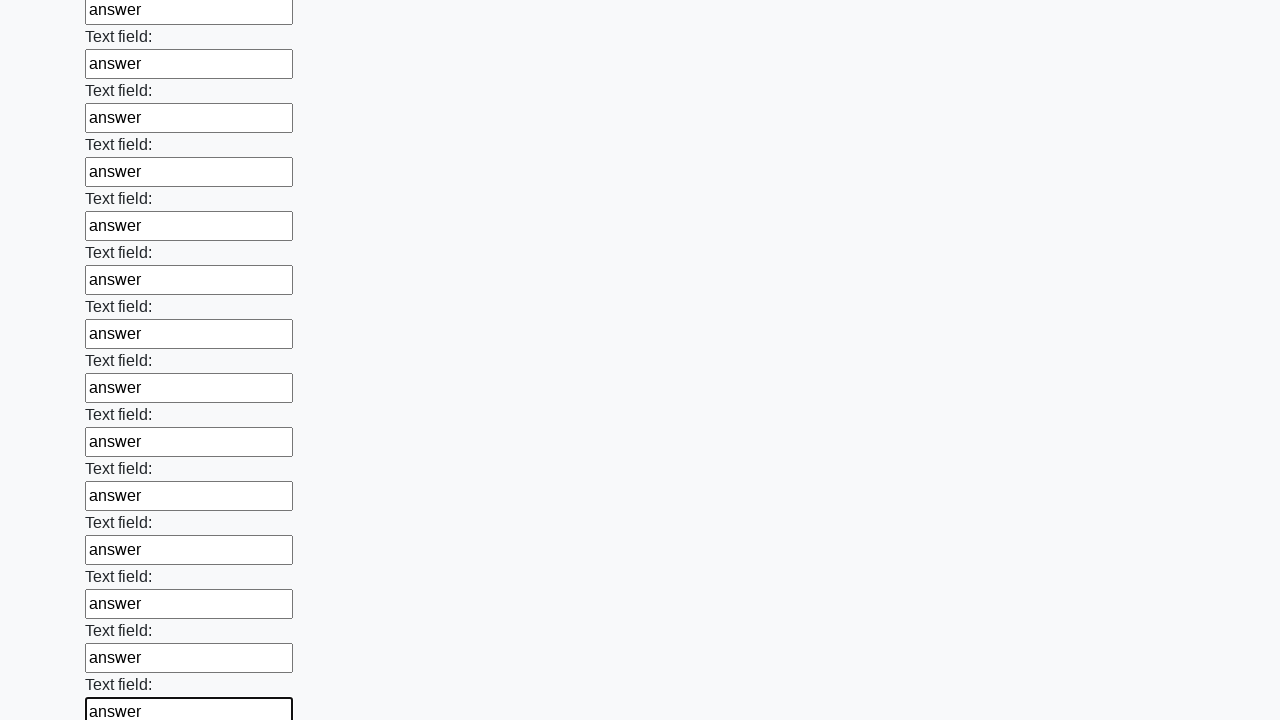

Filled an input field with 'answer' on input >> nth=87
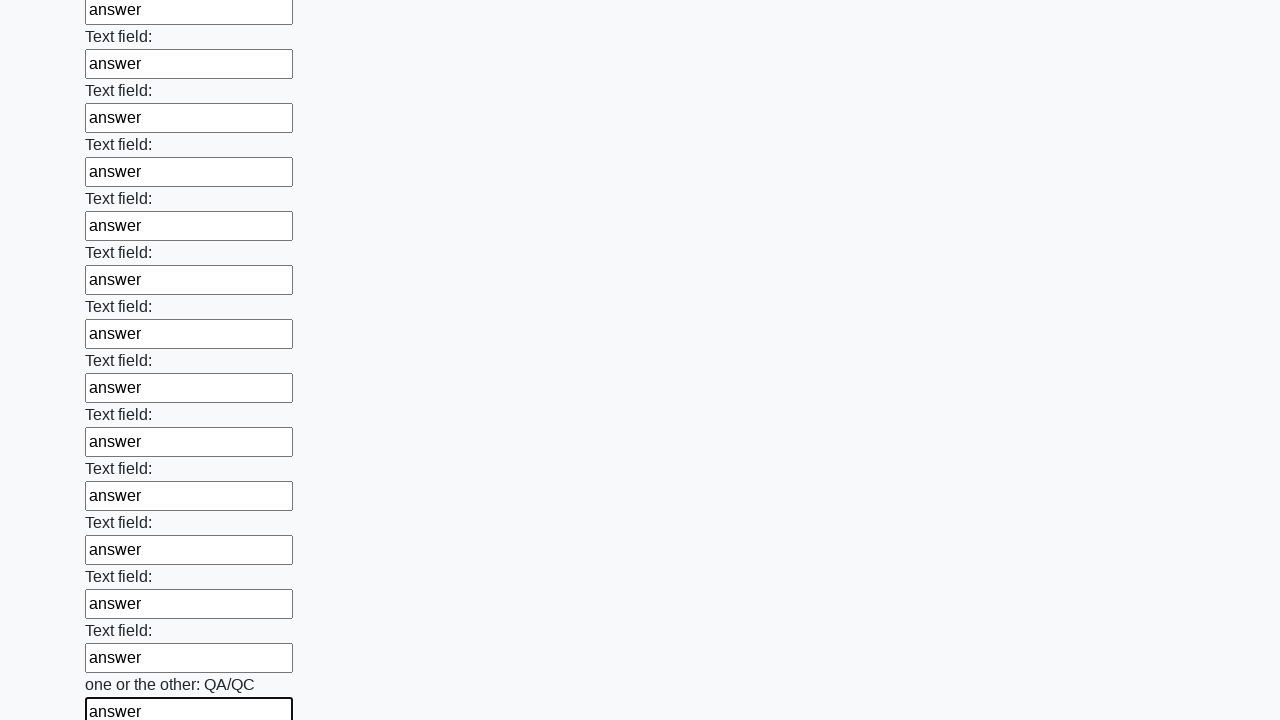

Filled an input field with 'answer' on input >> nth=88
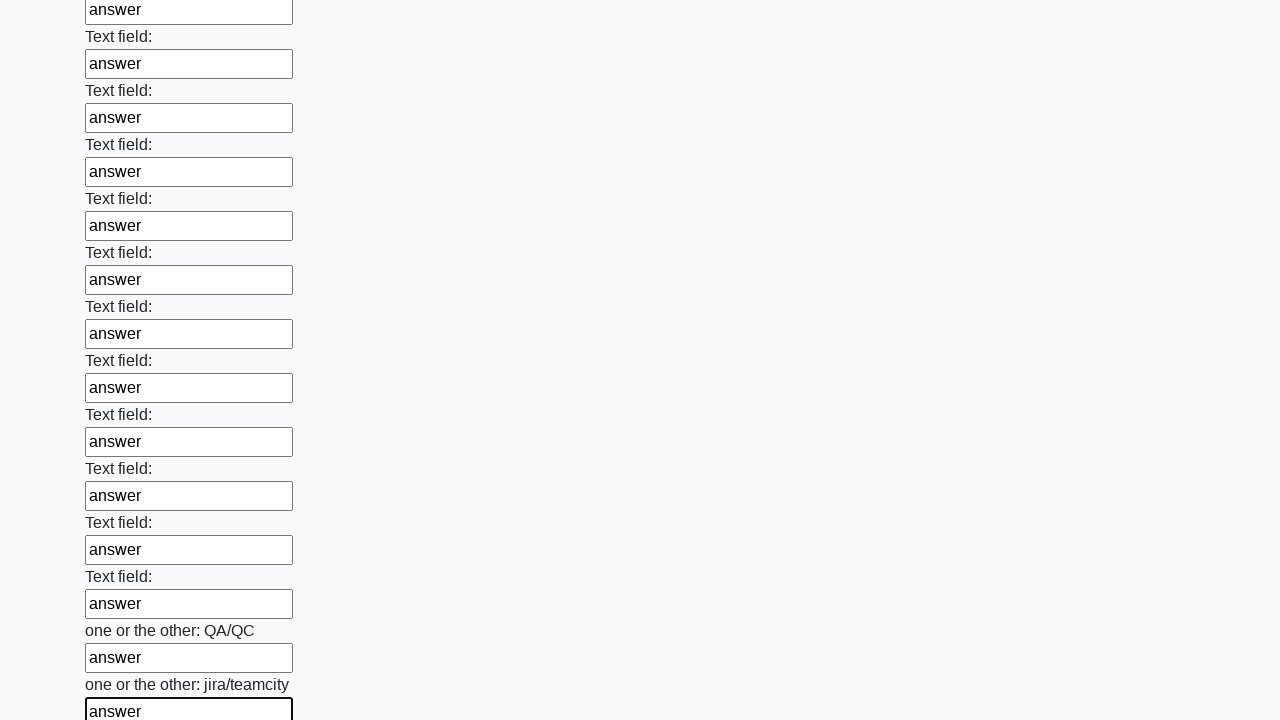

Filled an input field with 'answer' on input >> nth=89
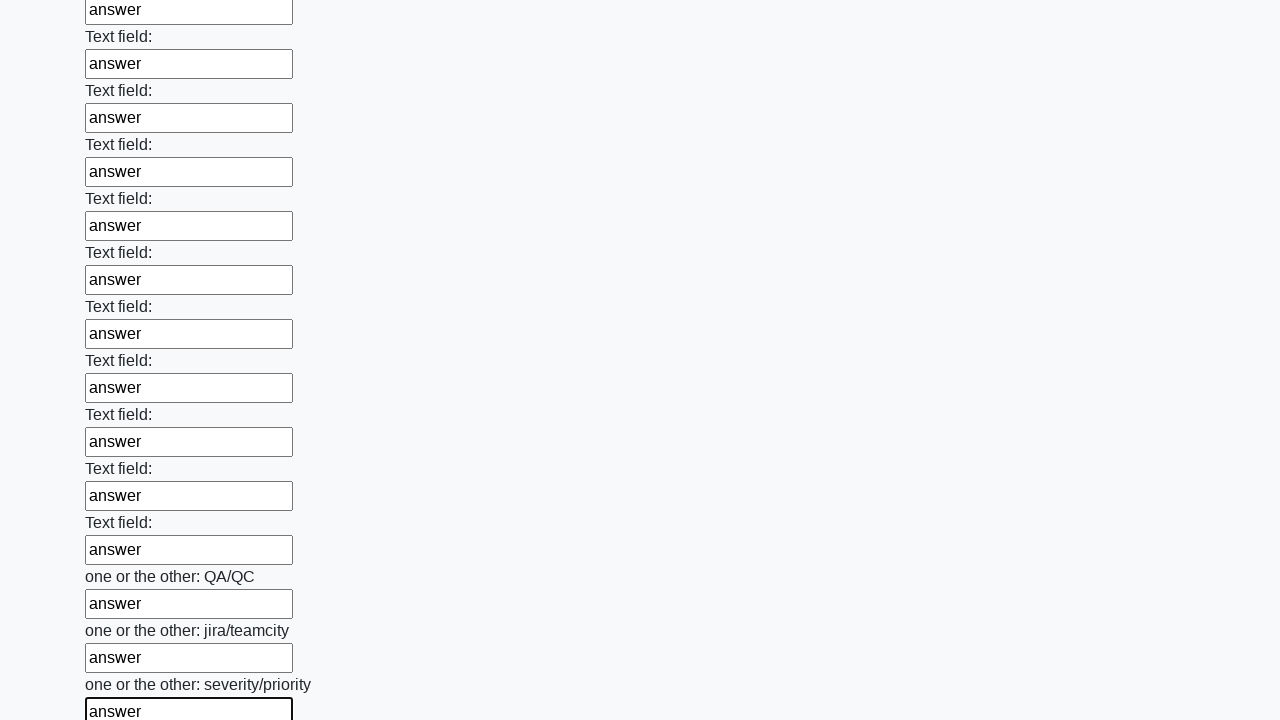

Filled an input field with 'answer' on input >> nth=90
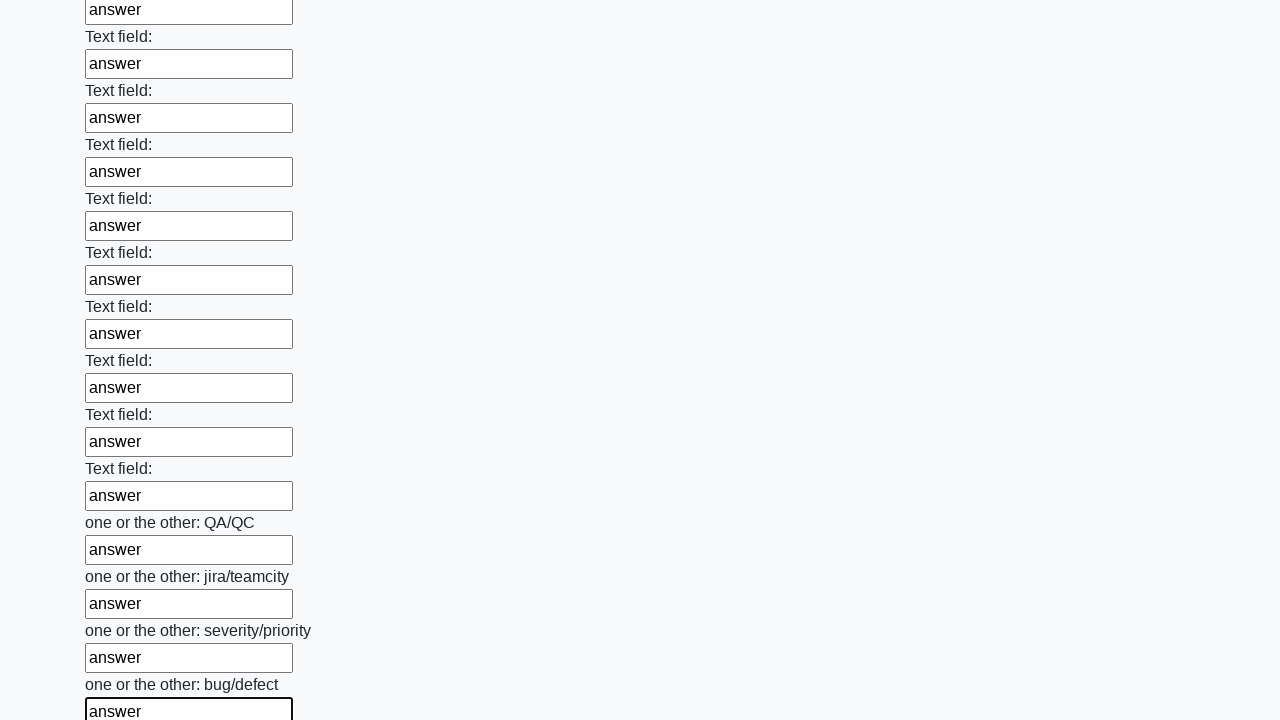

Filled an input field with 'answer' on input >> nth=91
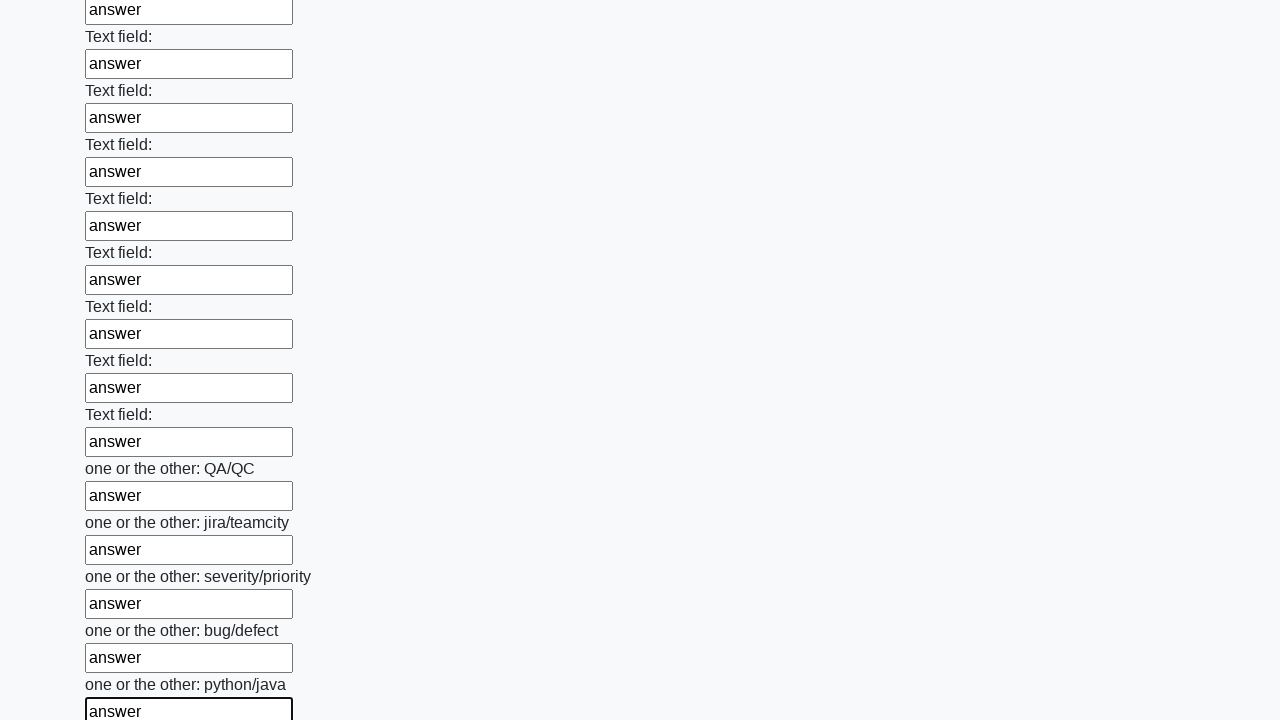

Filled an input field with 'answer' on input >> nth=92
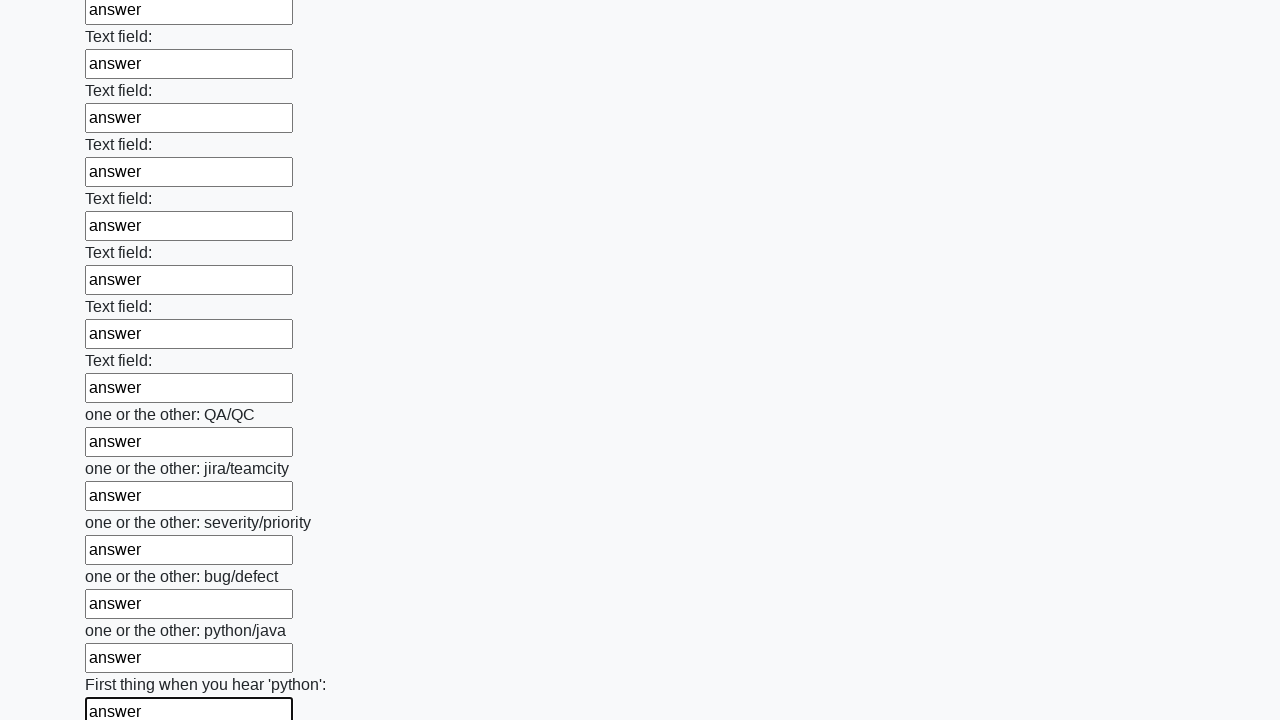

Filled an input field with 'answer' on input >> nth=93
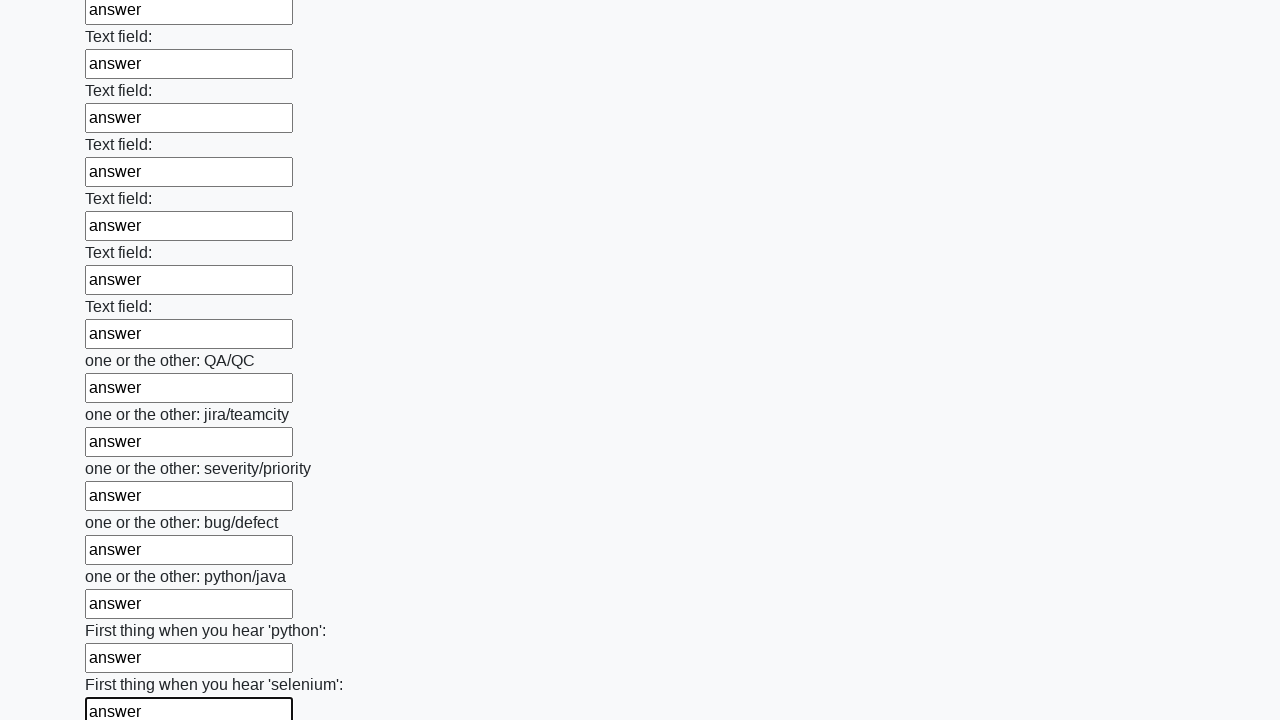

Filled an input field with 'answer' on input >> nth=94
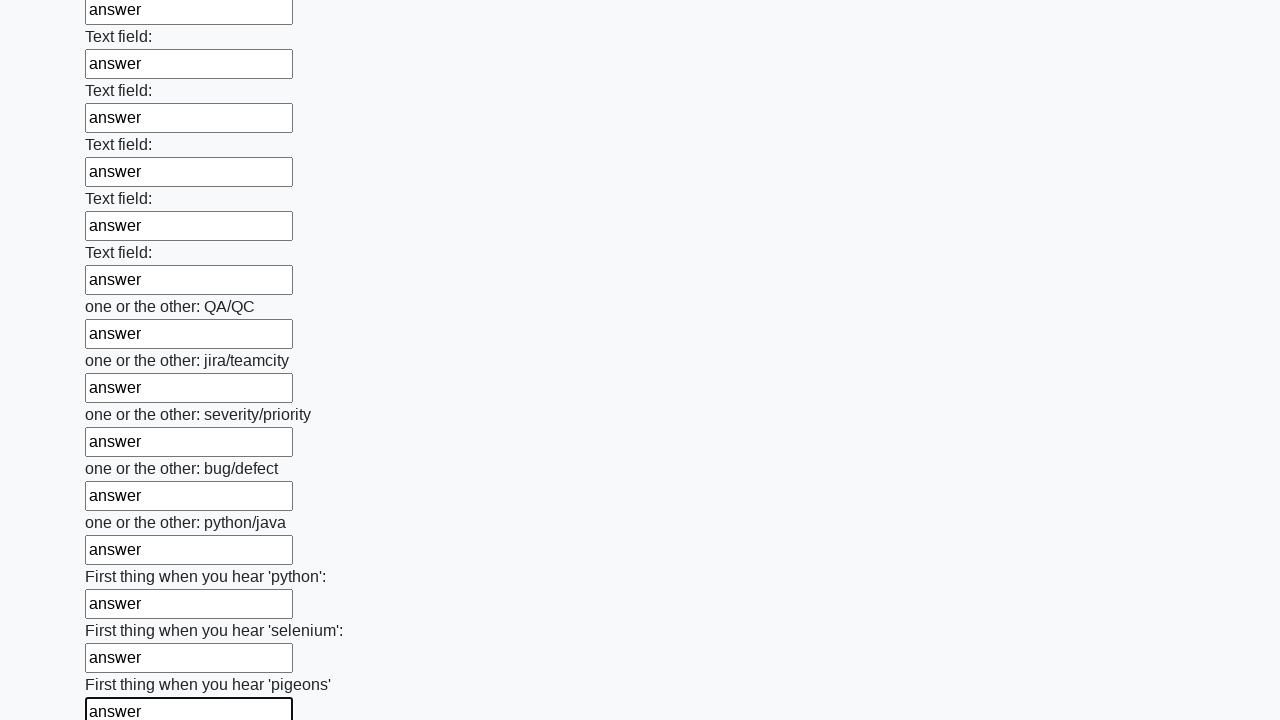

Filled an input field with 'answer' on input >> nth=95
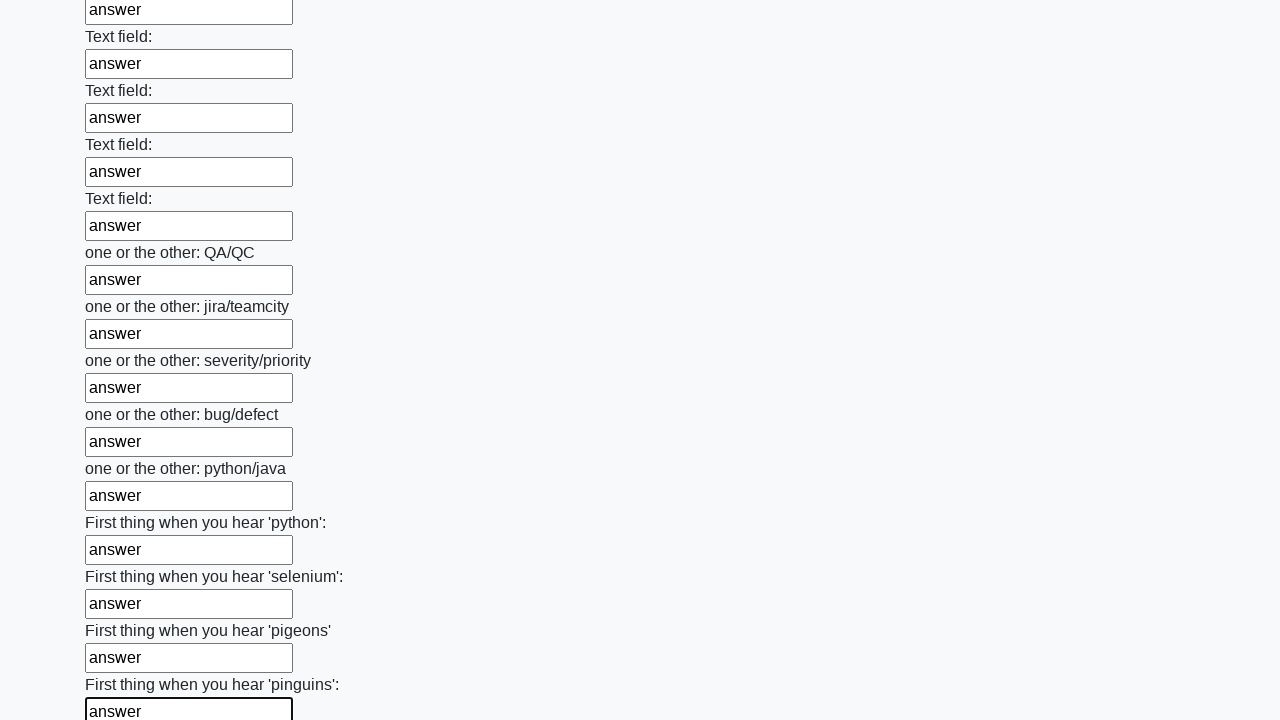

Filled an input field with 'answer' on input >> nth=96
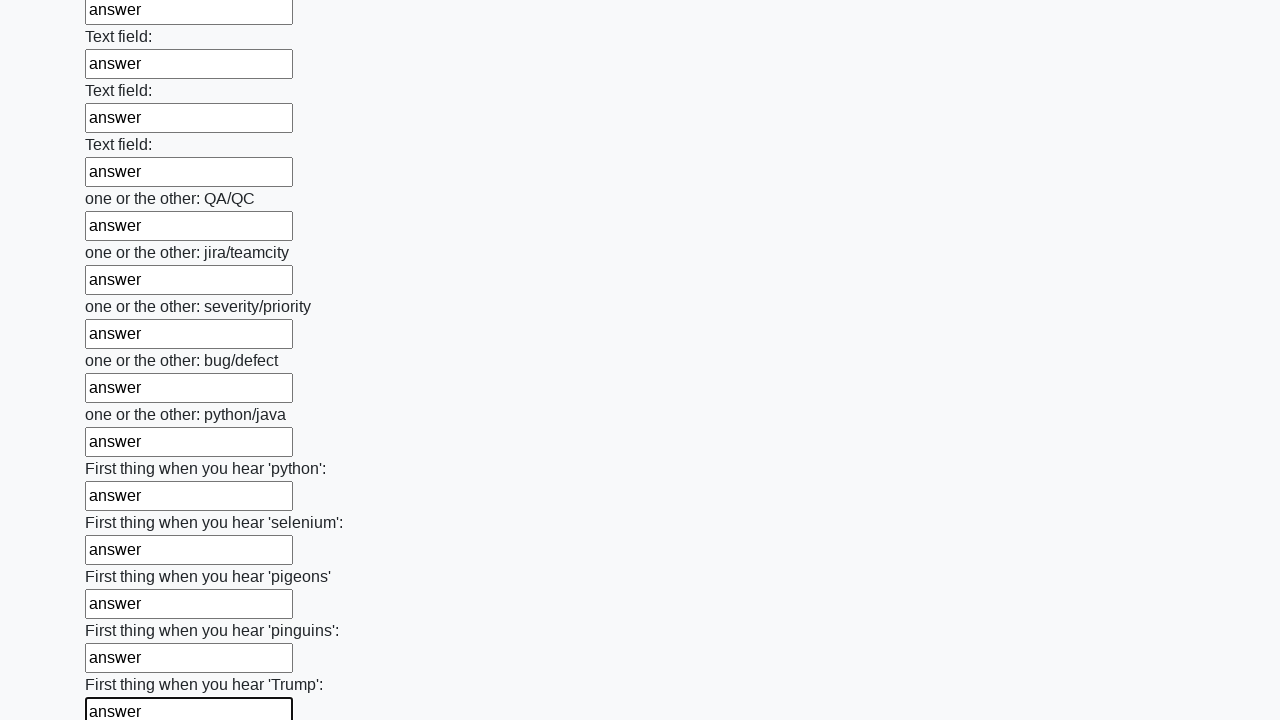

Filled an input field with 'answer' on input >> nth=97
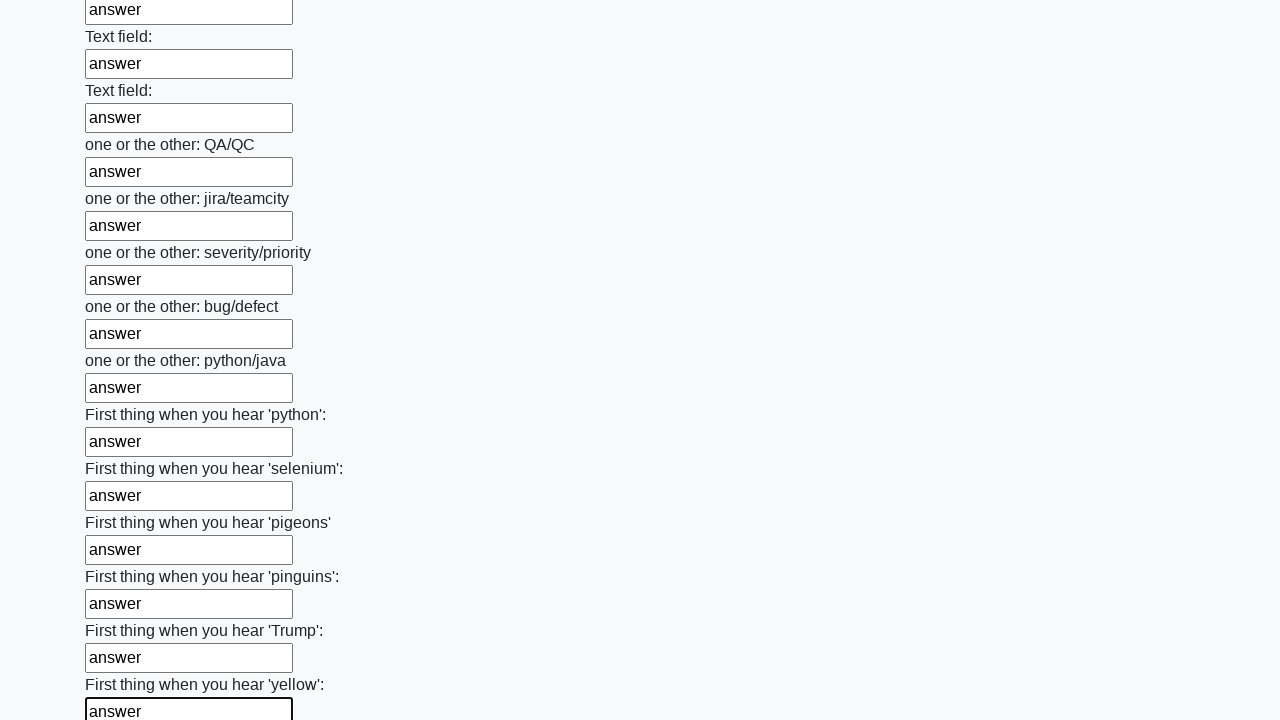

Filled an input field with 'answer' on input >> nth=98
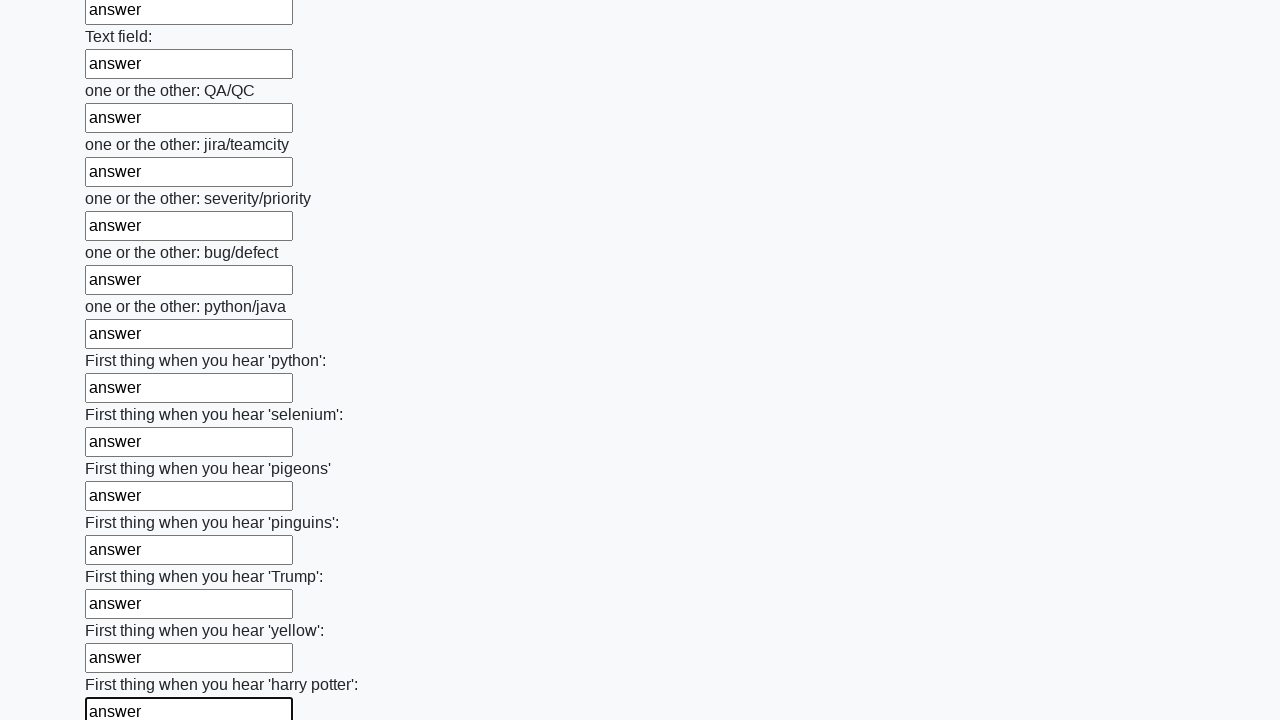

Filled an input field with 'answer' on input >> nth=99
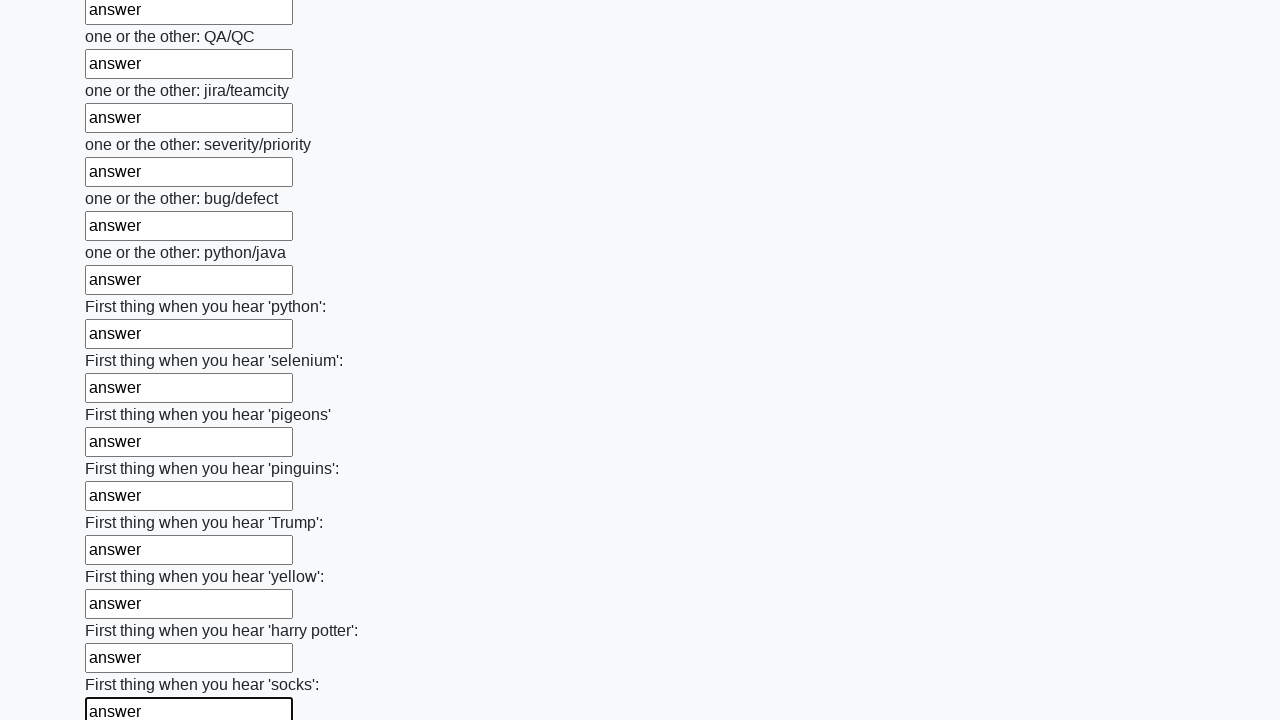

Clicked the submit button at (123, 611) on button.btn
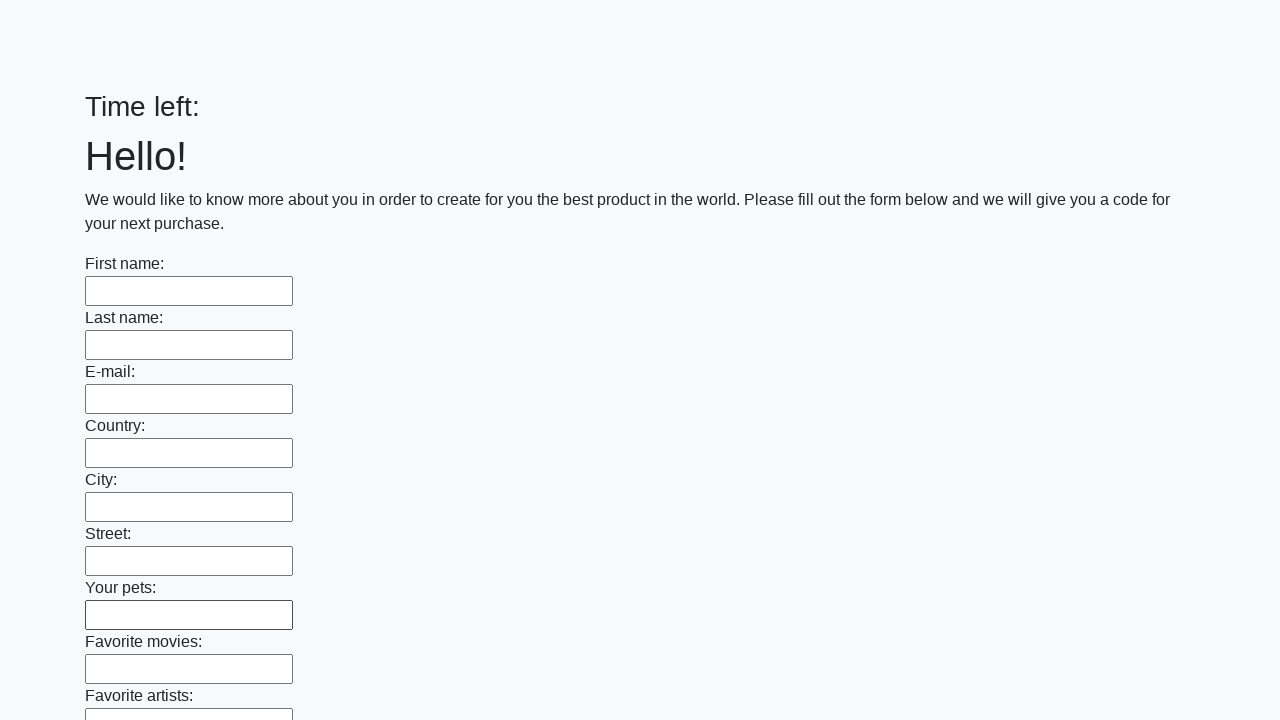

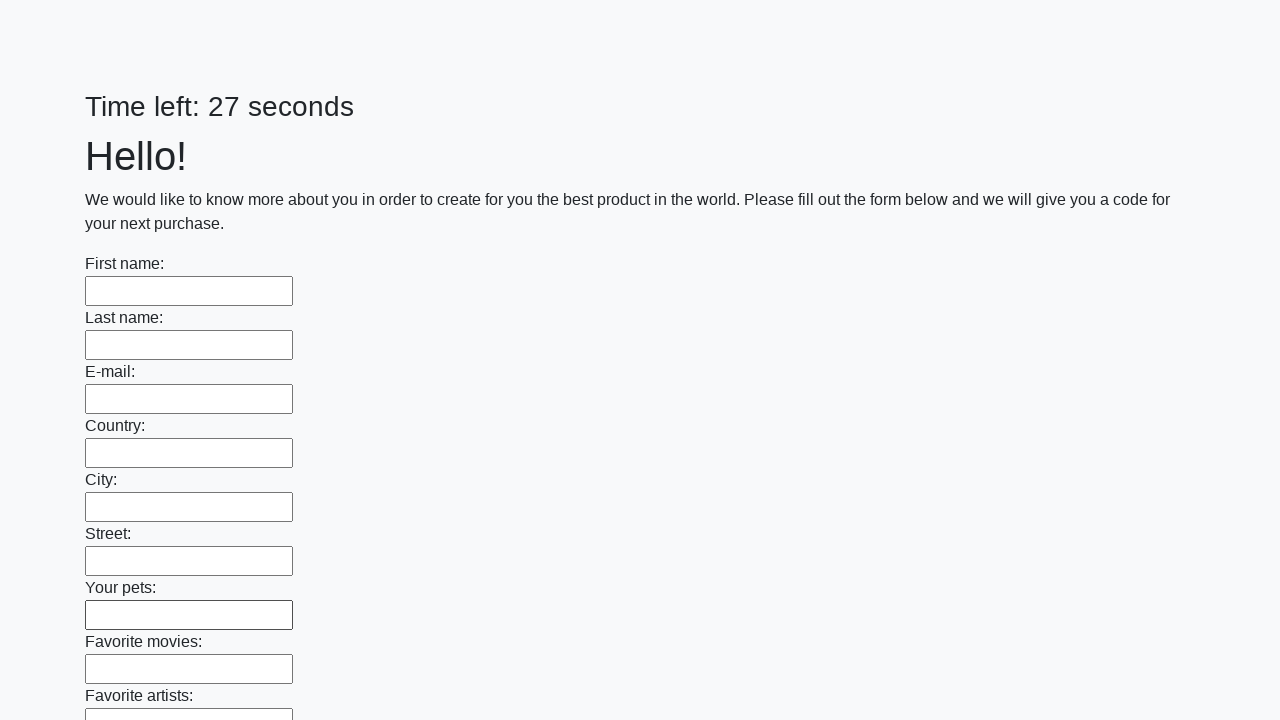